Automates the Wizard101 Mystical trivia quiz by answering 12 questions about mystical locations and characters.

Starting URL: https://www.wizard101.com/quiz/trivia/game/wizard101-mystical-trivia

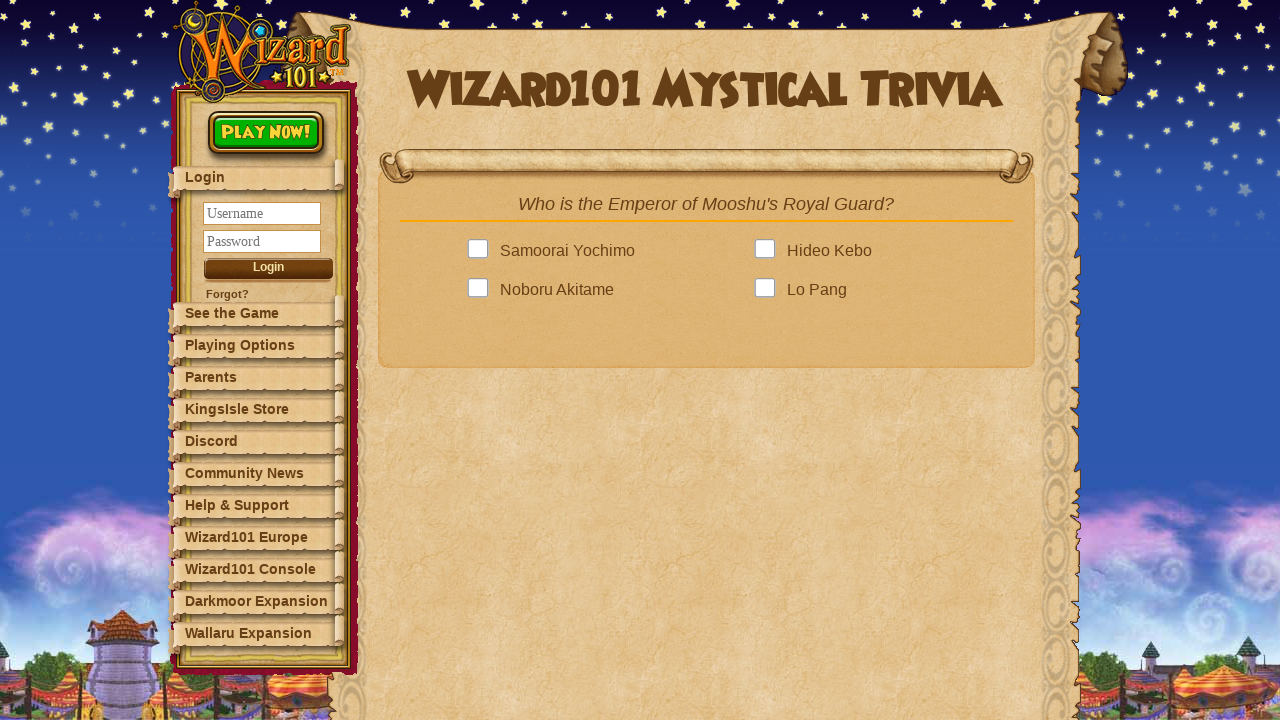

Question 1: Waited for quiz question to load
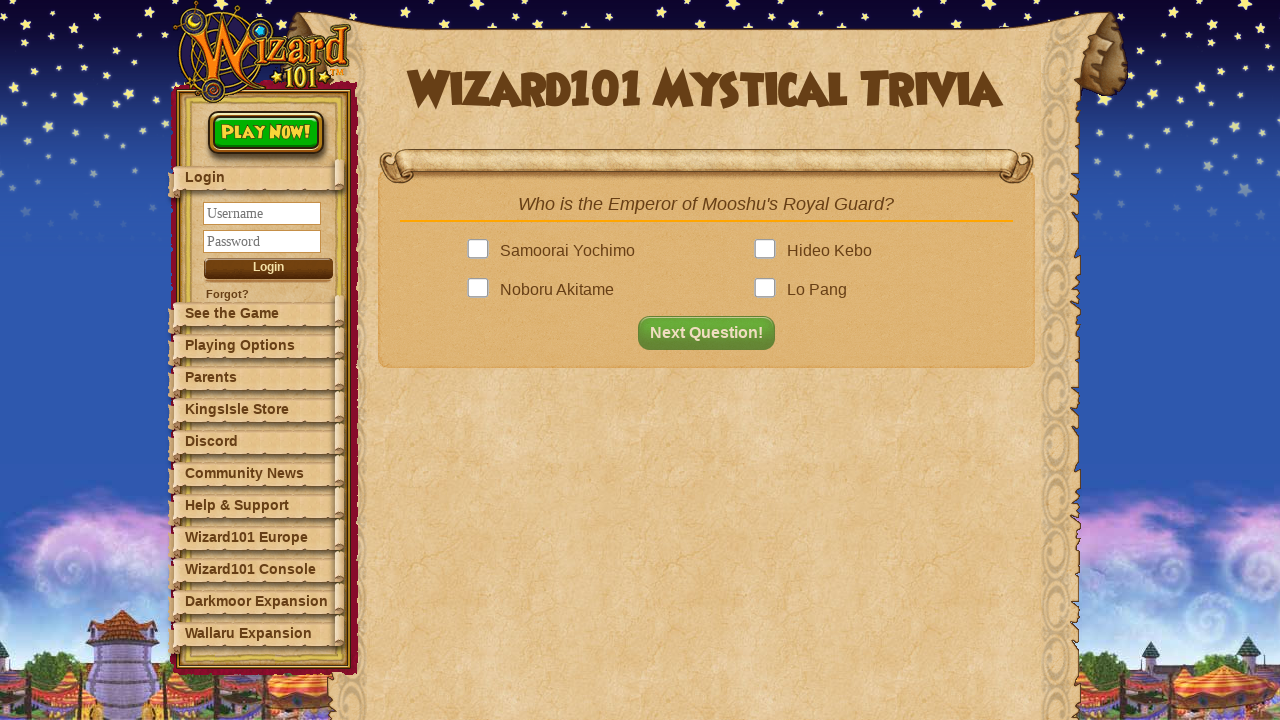

Retrieved question text: Who is the Emperor of Mooshu's Royal Guard?
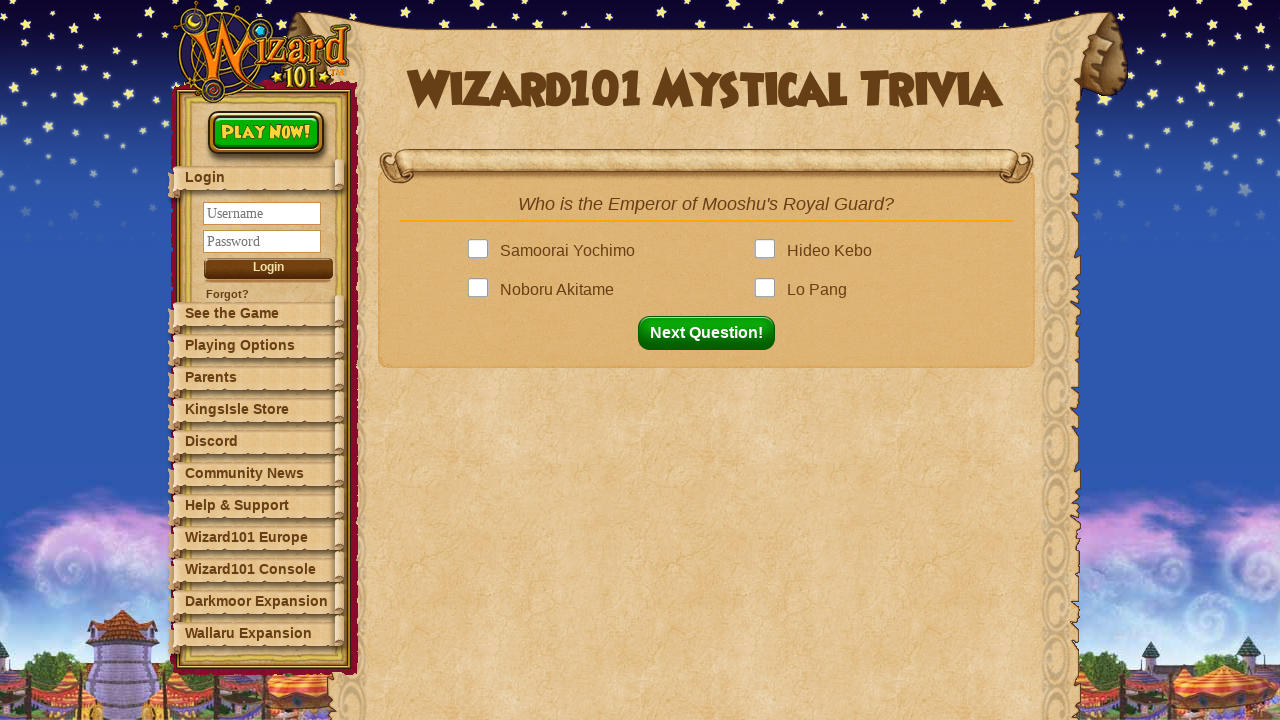

Located answer in dictionary: Noboru Akitame
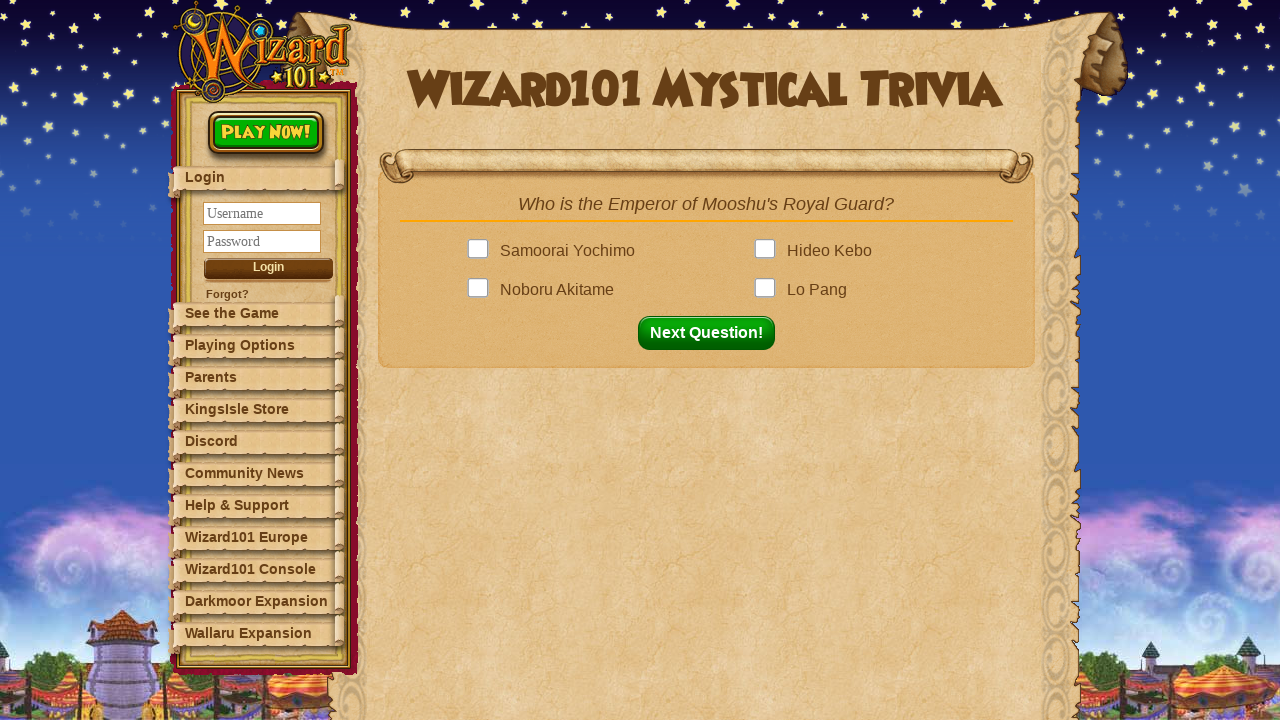

Retrieved all answer options (4 options found)
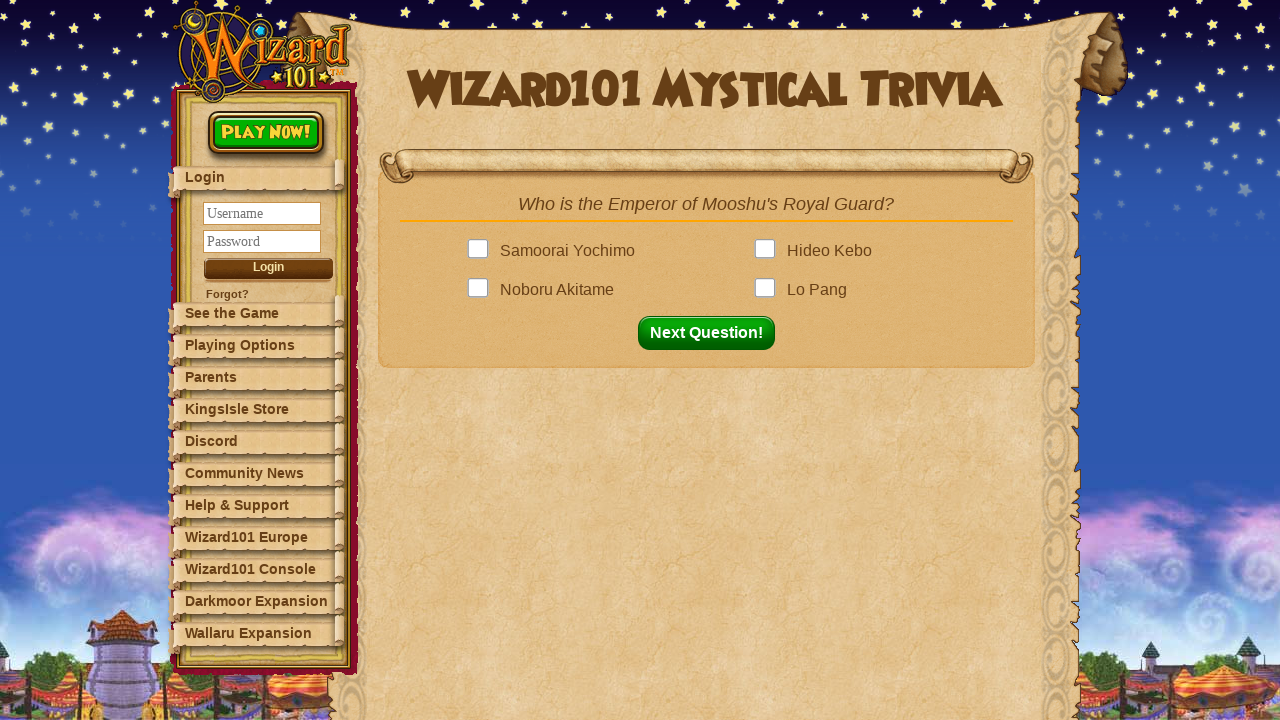

Next question button is ready to click
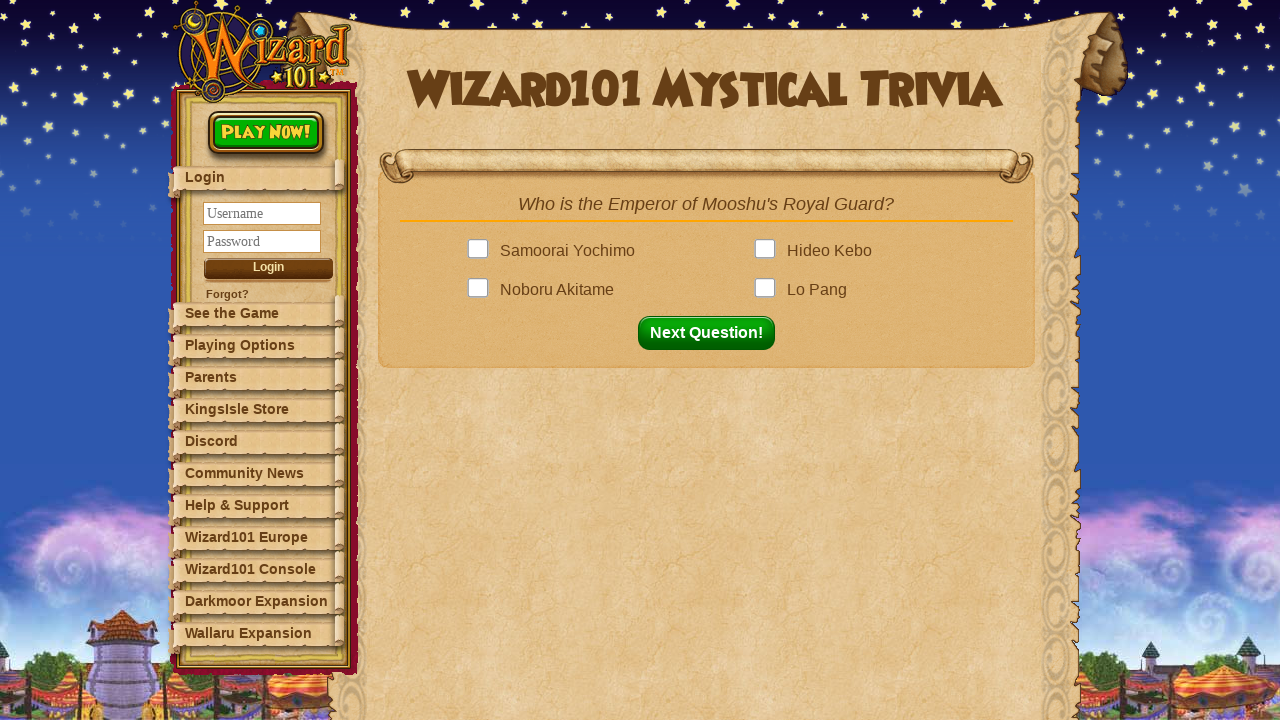

Clicked answer: Noboru Akitame at (482, 290) on .answer >> nth=2 >> .answerBox
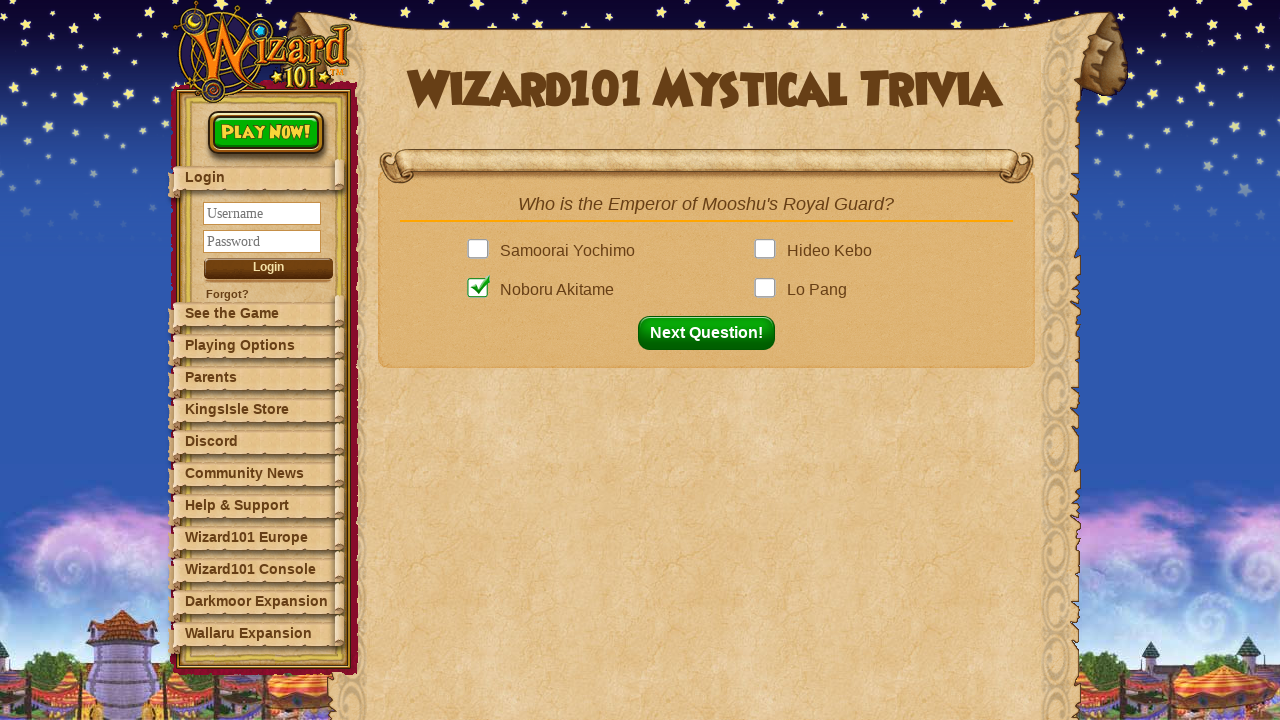

Clicked next question button to proceed to question 2 at (712, 333) on button#nextQuestion
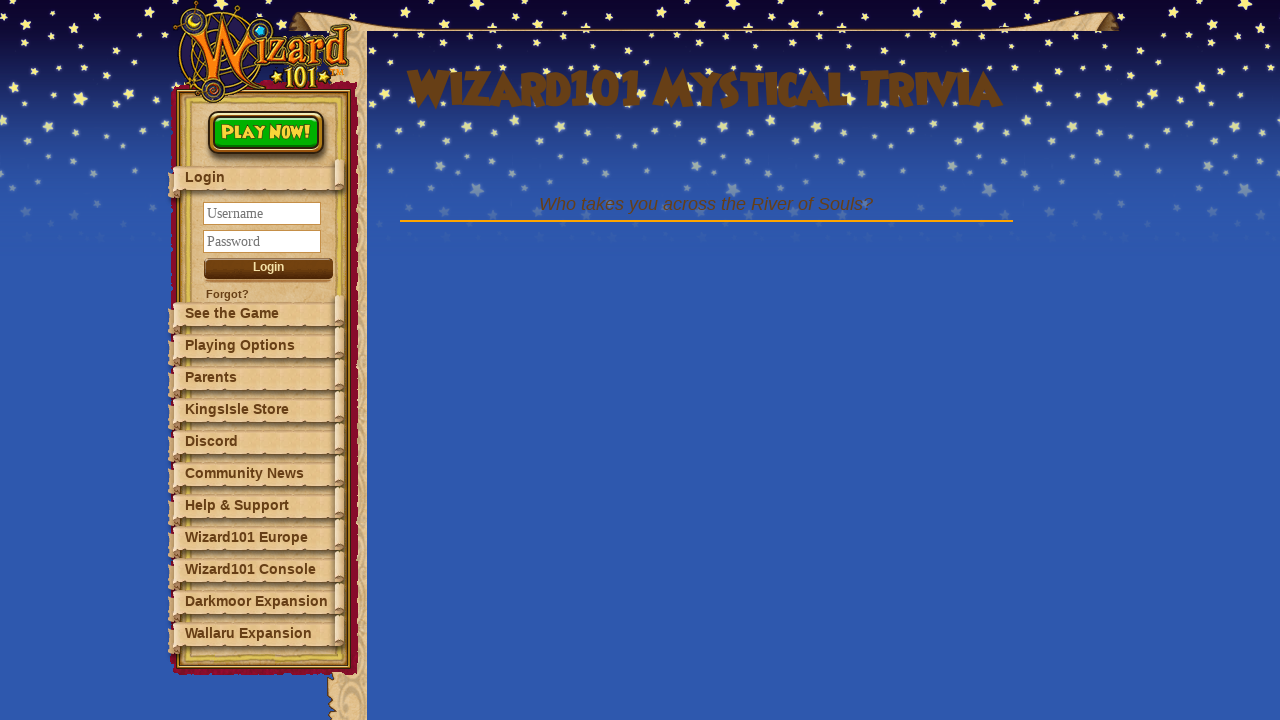

Question 2: Waited for quiz question to load
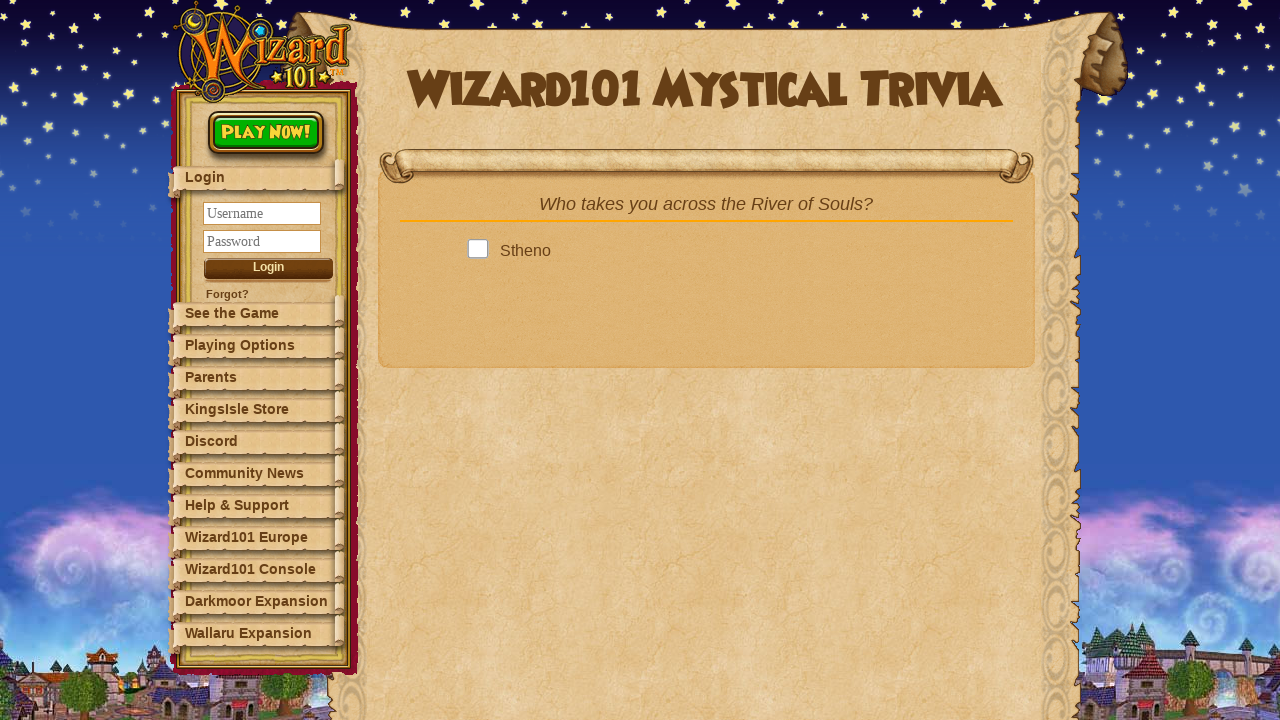

Retrieved question text: Who takes you across the River of Souls?
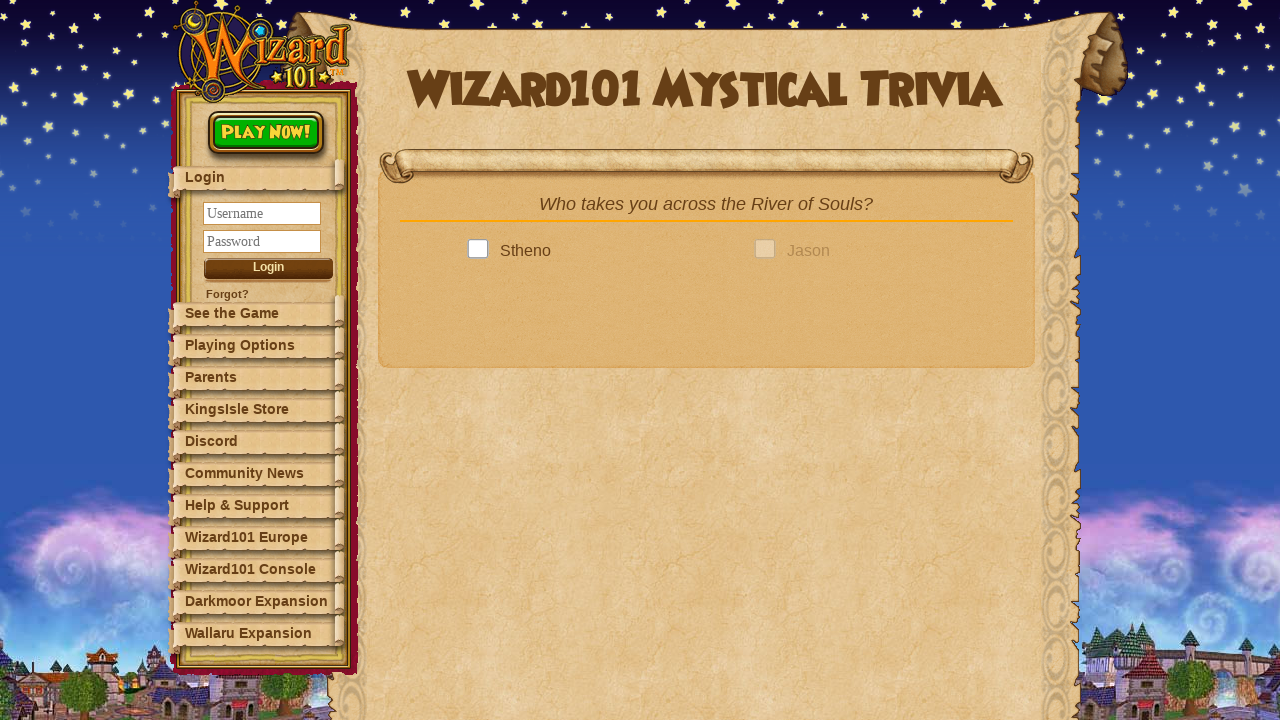

Located answer in dictionary: Charon
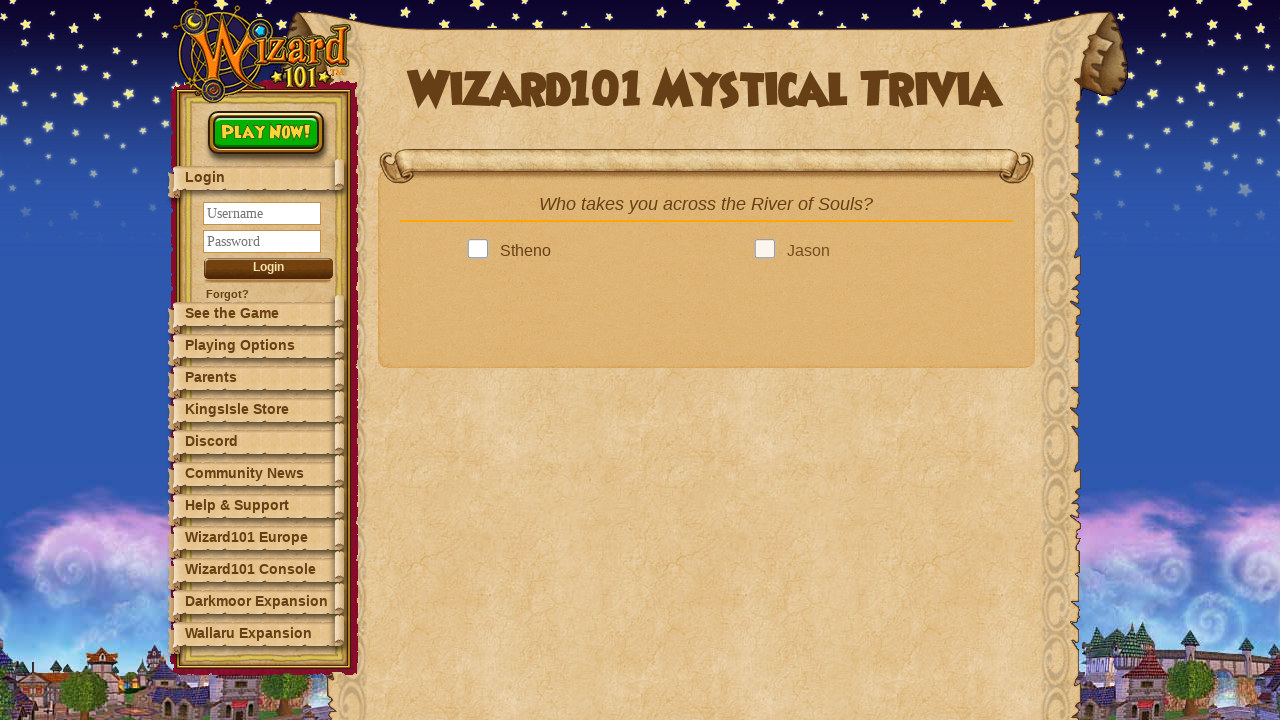

Retrieved all answer options (4 options found)
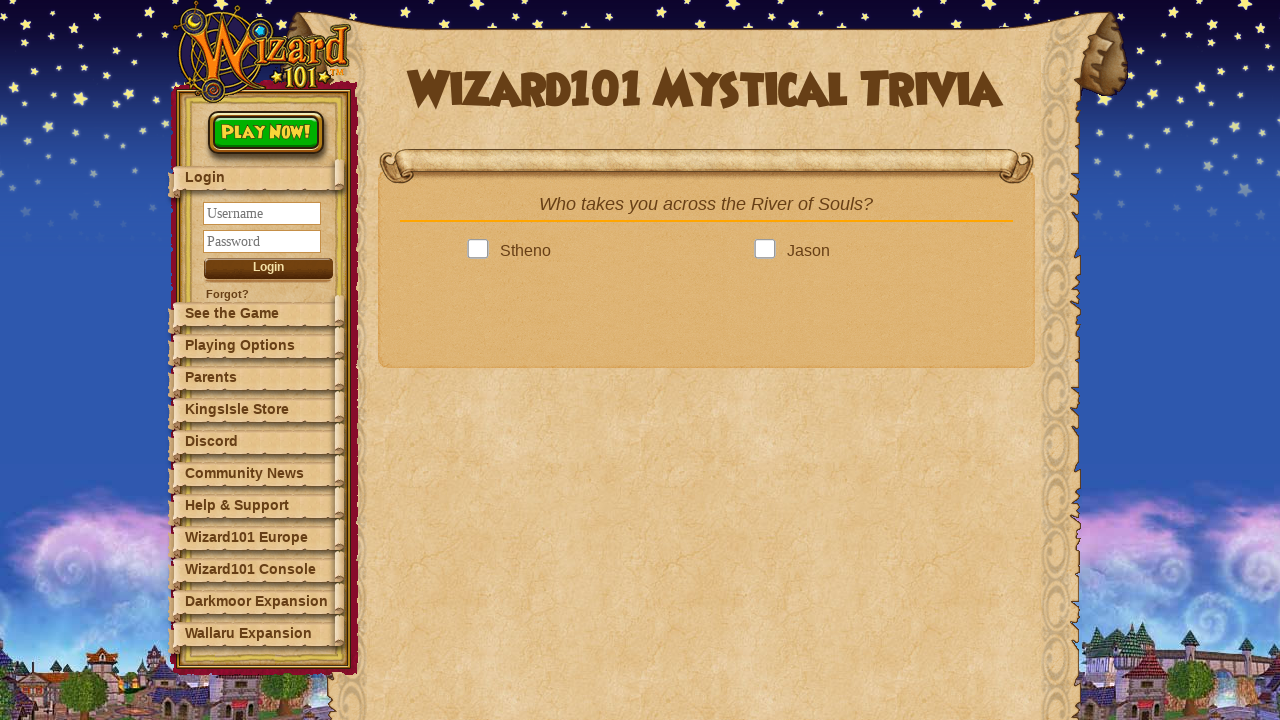

Next question button is ready to click
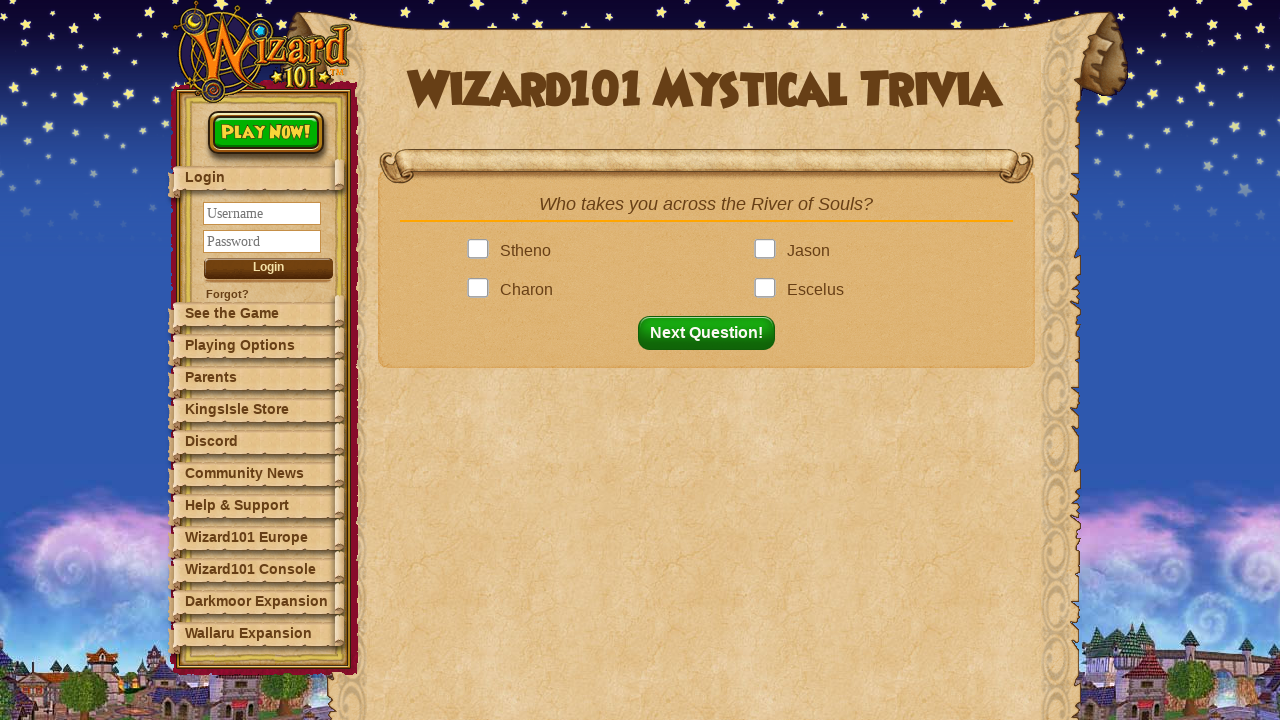

Clicked answer: Charon at (482, 290) on .answer >> nth=2 >> .answerBox
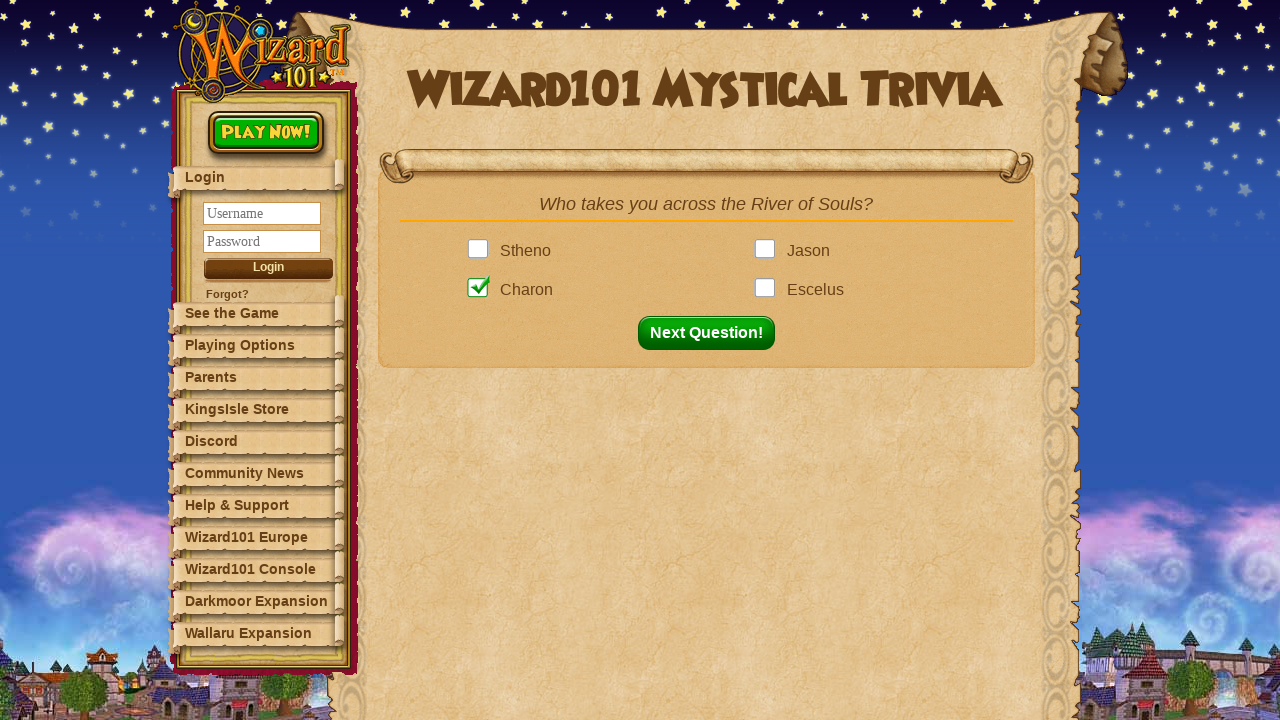

Clicked next question button to proceed to question 3 at (712, 333) on button#nextQuestion
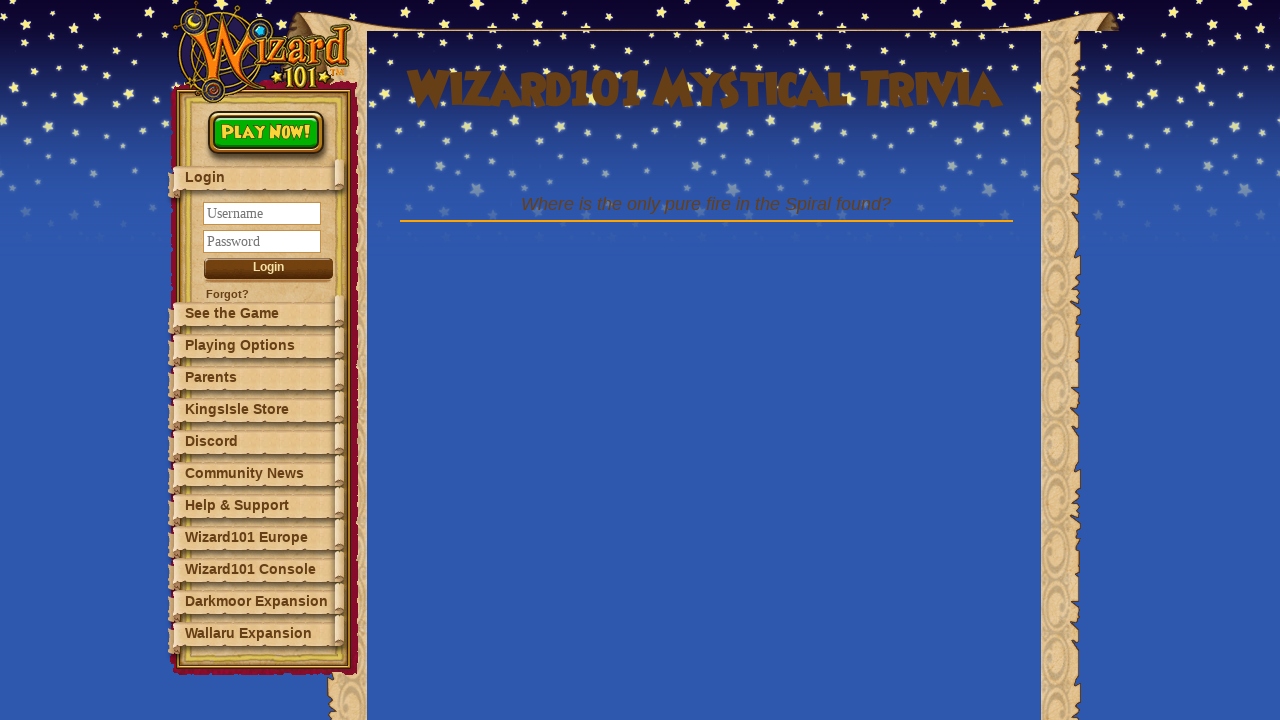

Question 3: Waited for quiz question to load
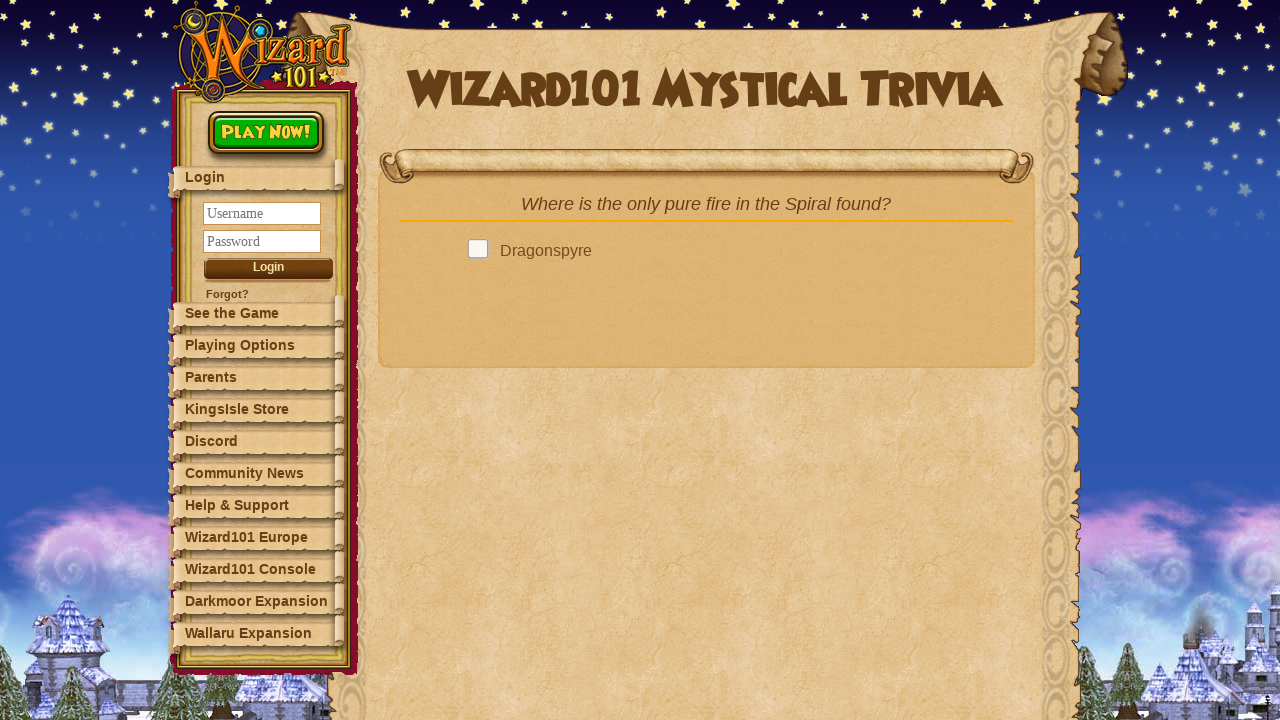

Retrieved question text: Where is the only pure fire in the Spiral found?
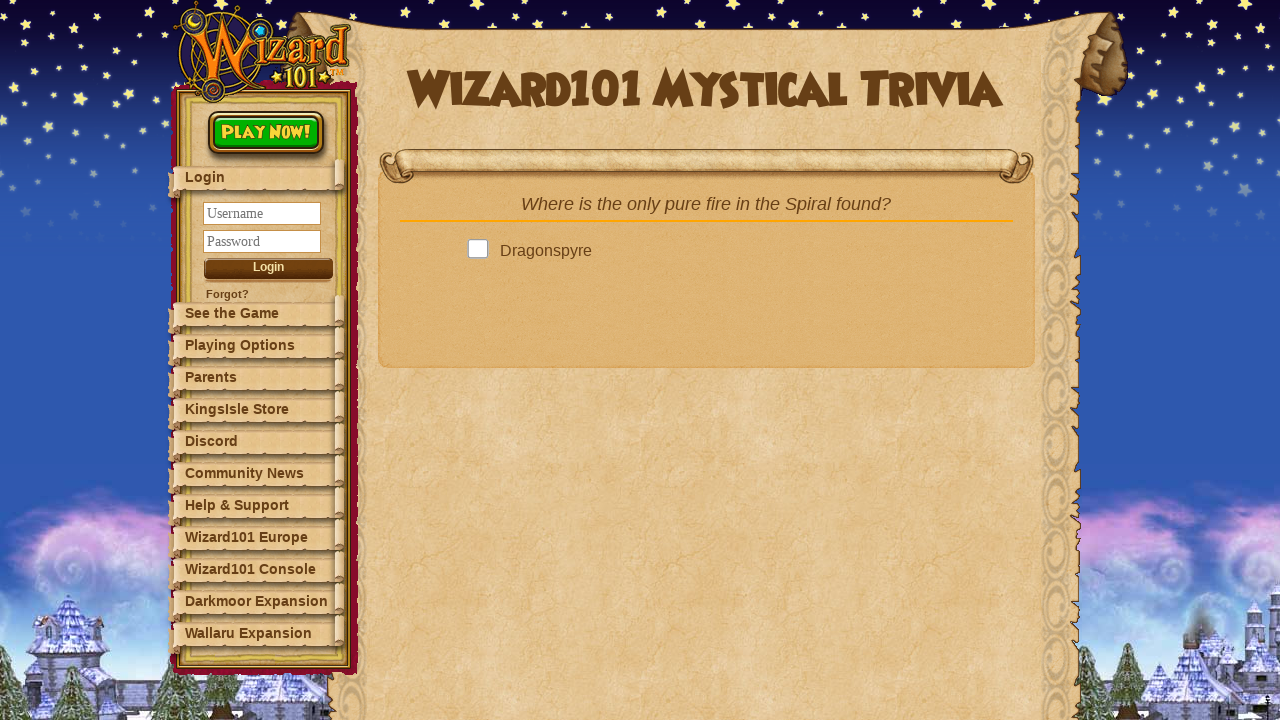

Located answer in dictionary: Wizard City
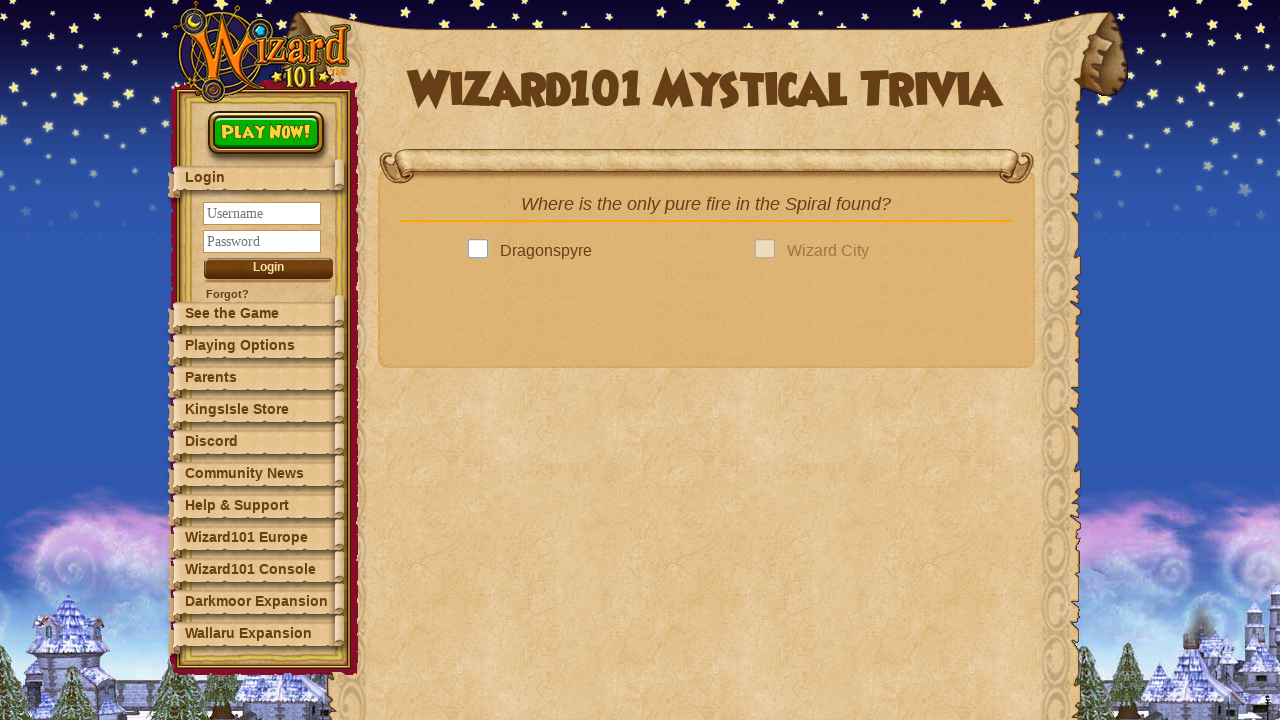

Retrieved all answer options (4 options found)
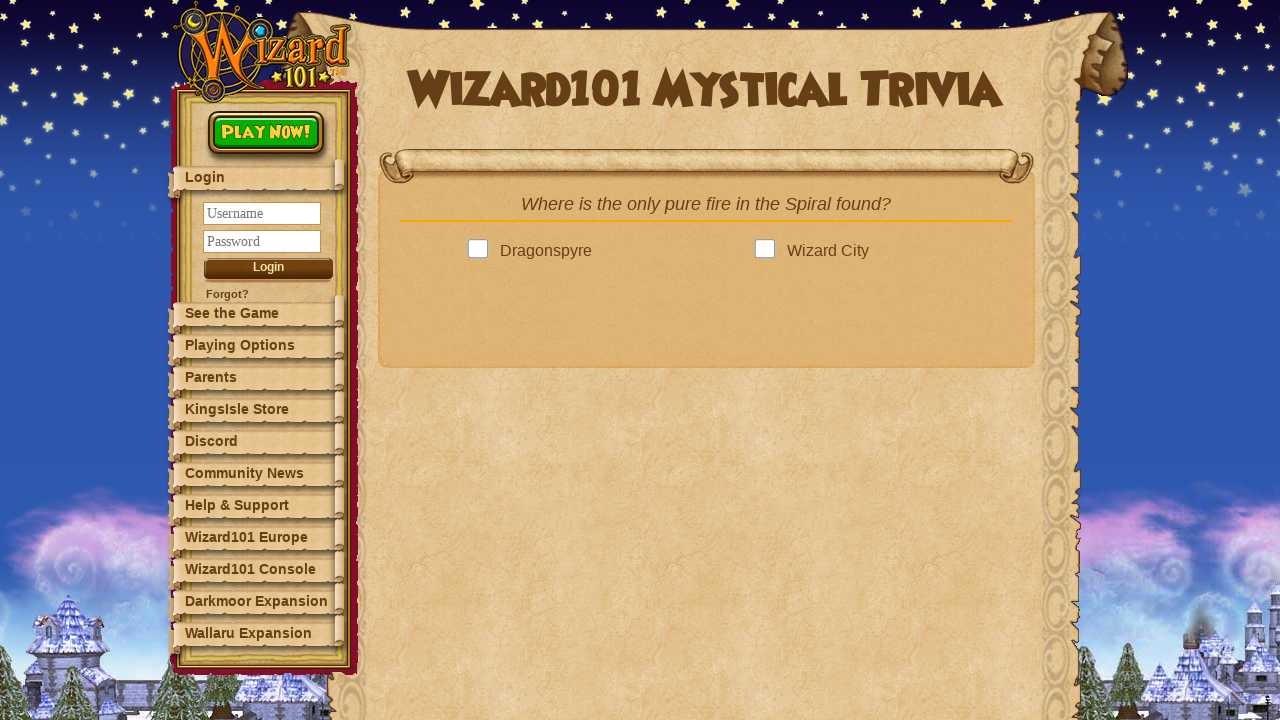

Next question button is ready to click
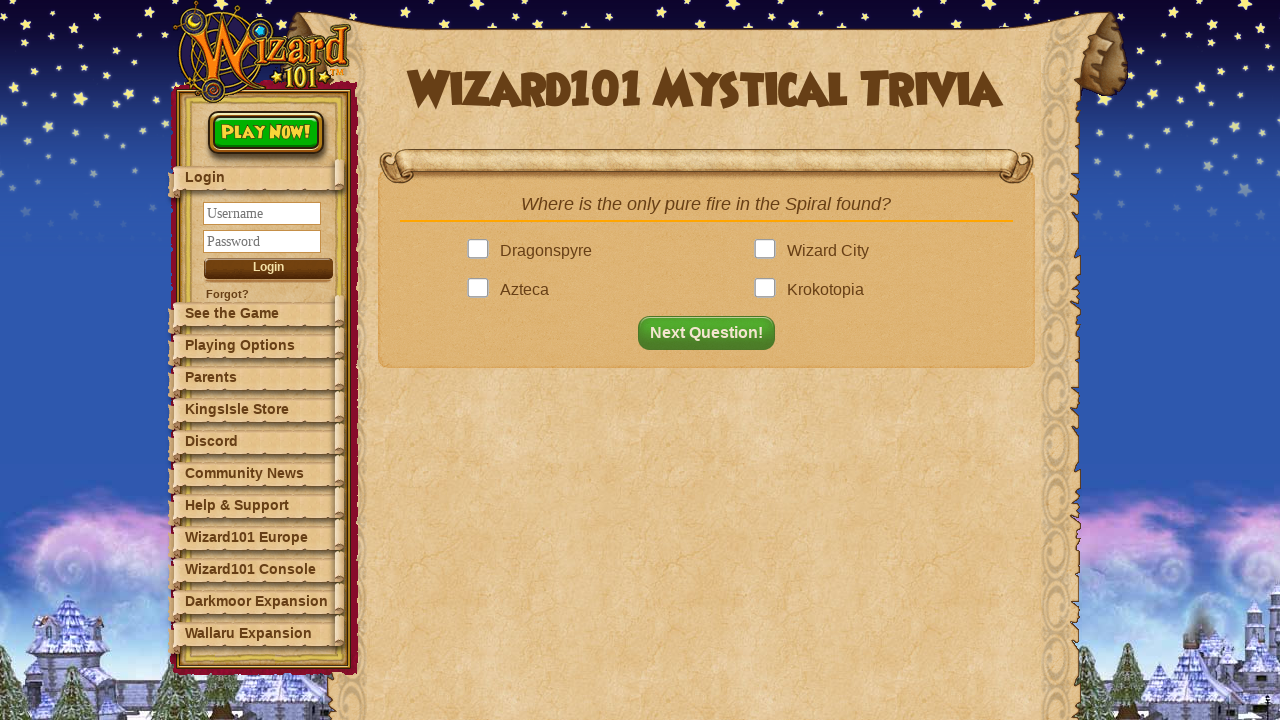

Clicked answer: Wizard City at (769, 251) on .answer >> nth=1 >> .answerBox
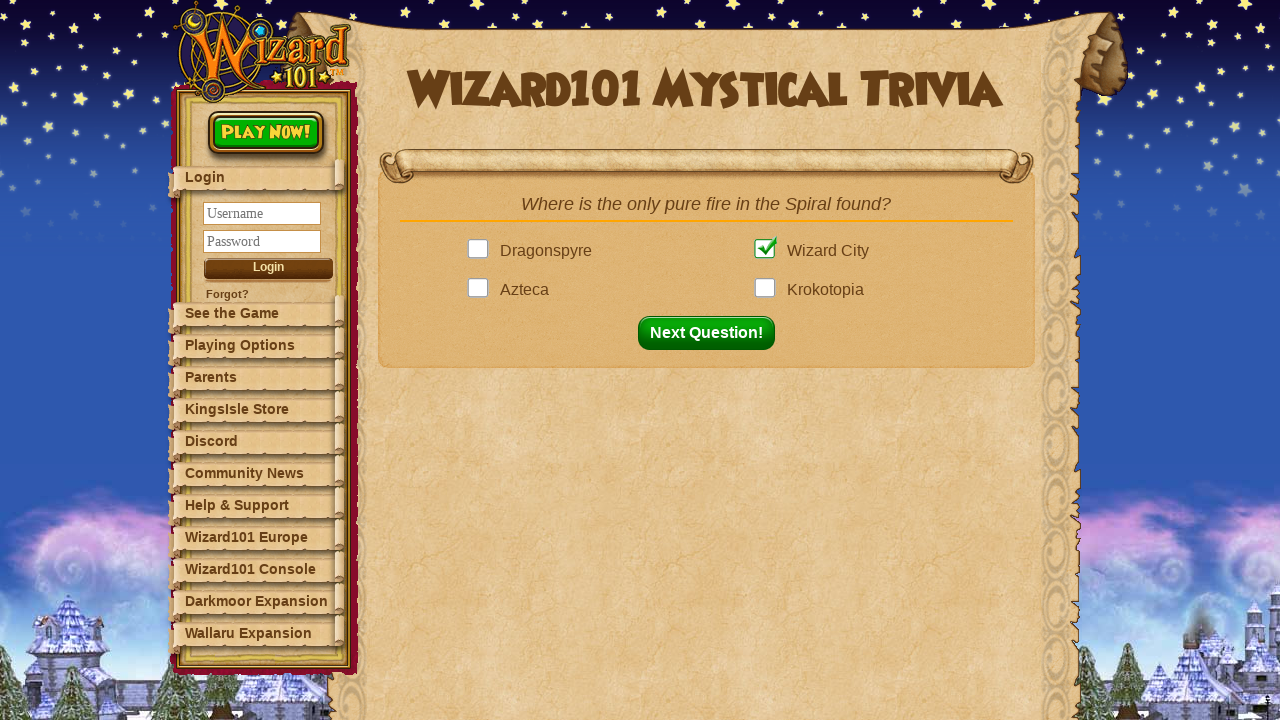

Clicked next question button to proceed to question 4 at (712, 333) on button#nextQuestion
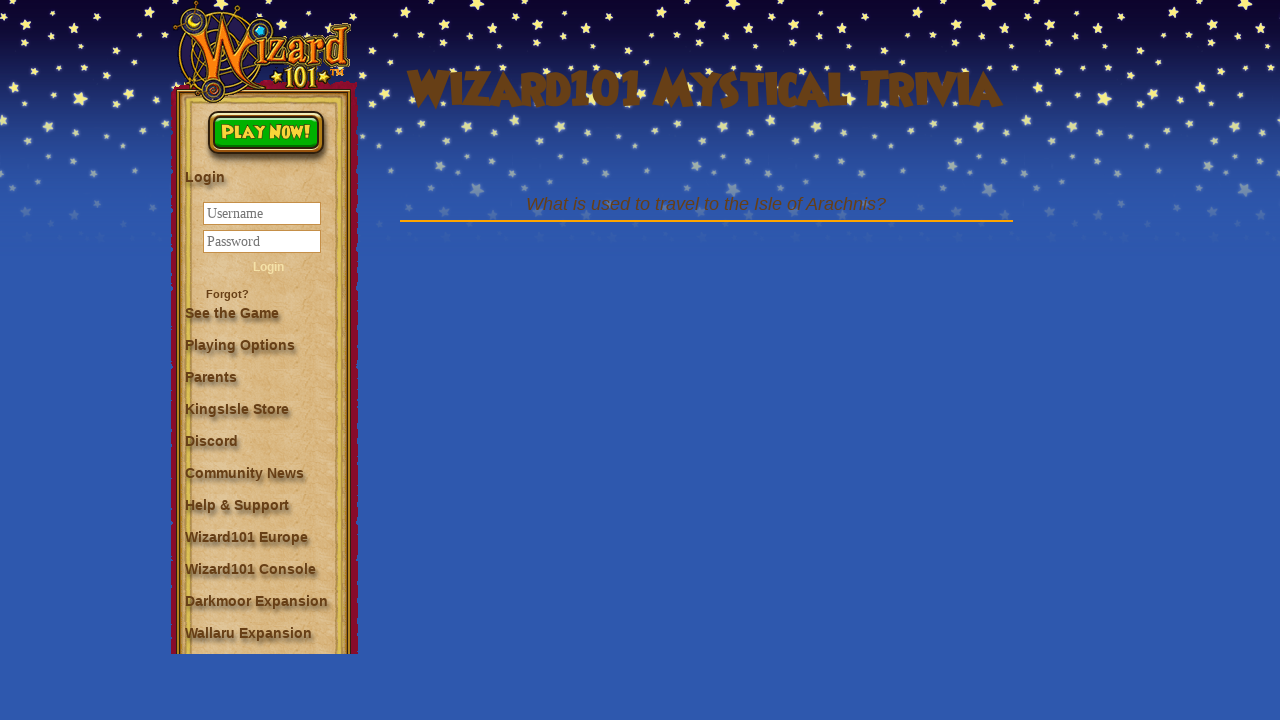

Question 4: Waited for quiz question to load
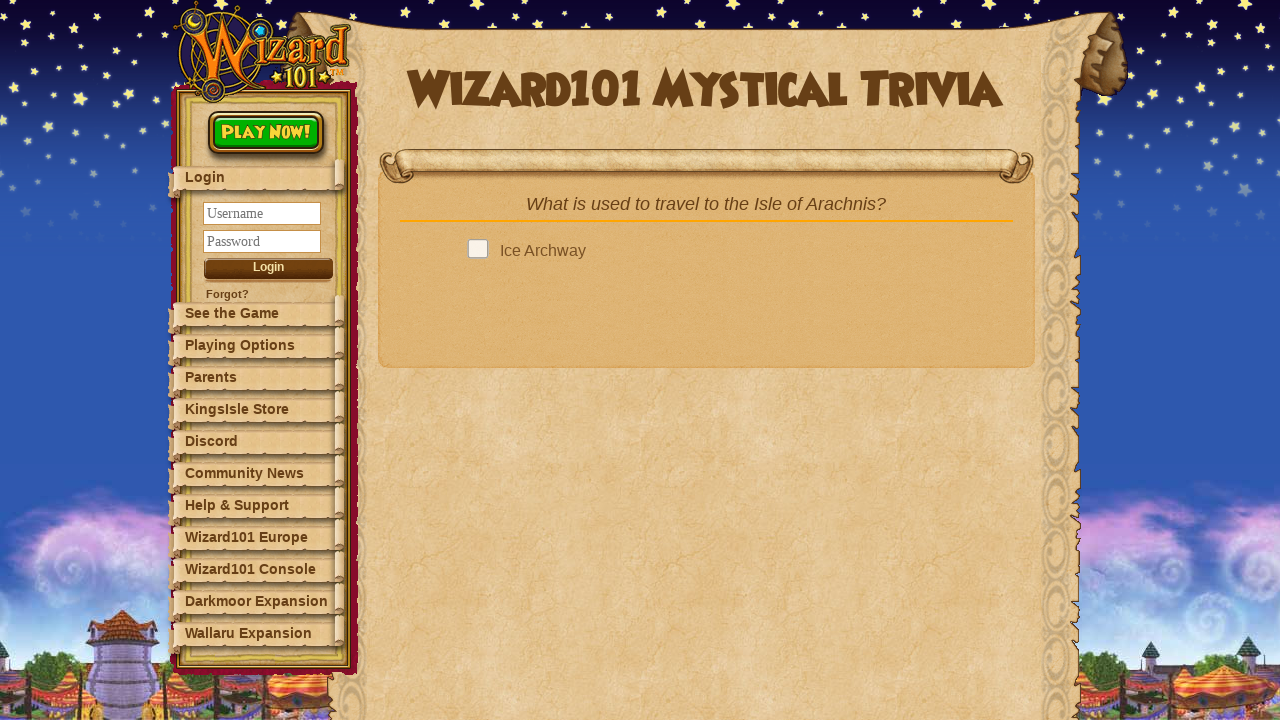

Retrieved question text: What is used to travel to the Isle of Arachnis?
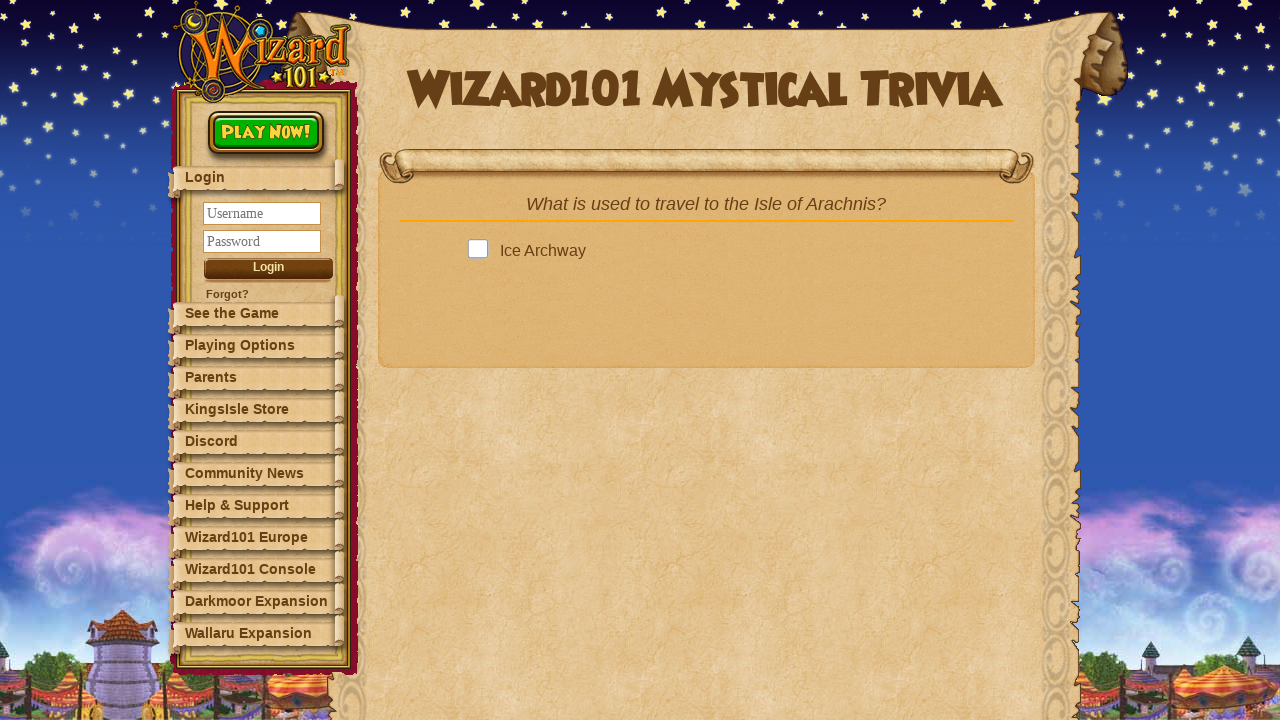

Located answer in dictionary: Ice Archway
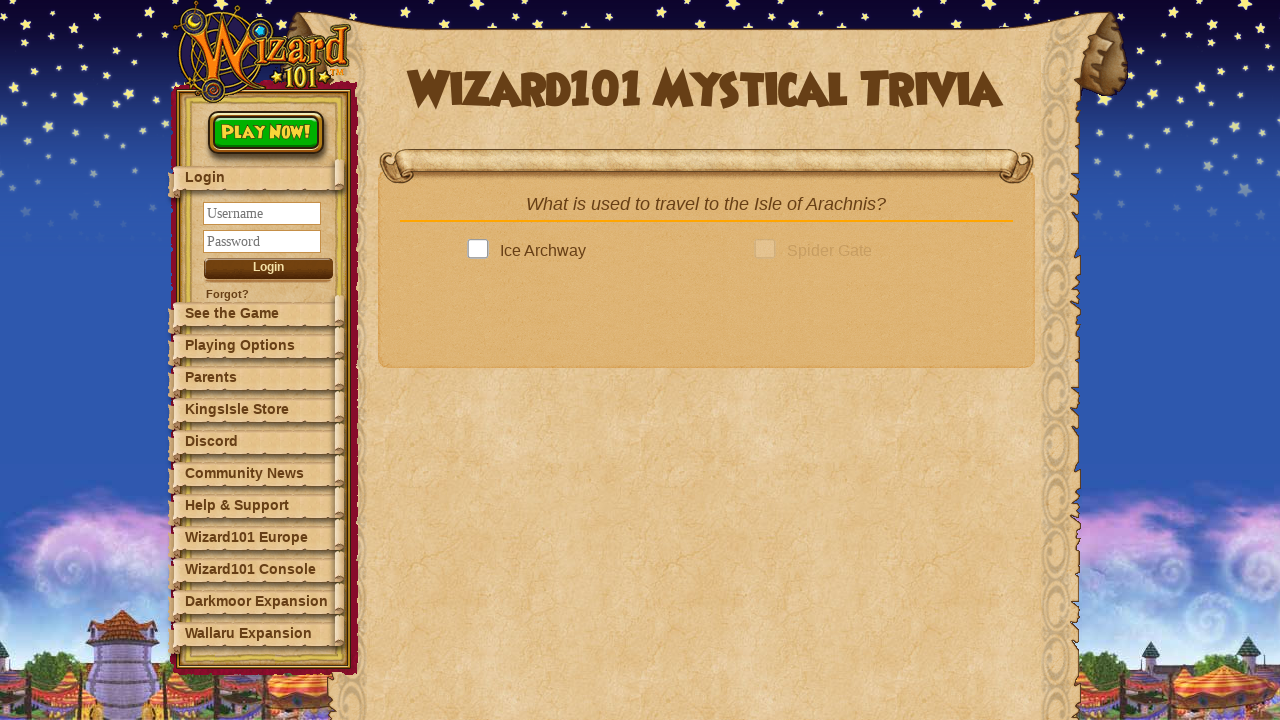

Retrieved all answer options (4 options found)
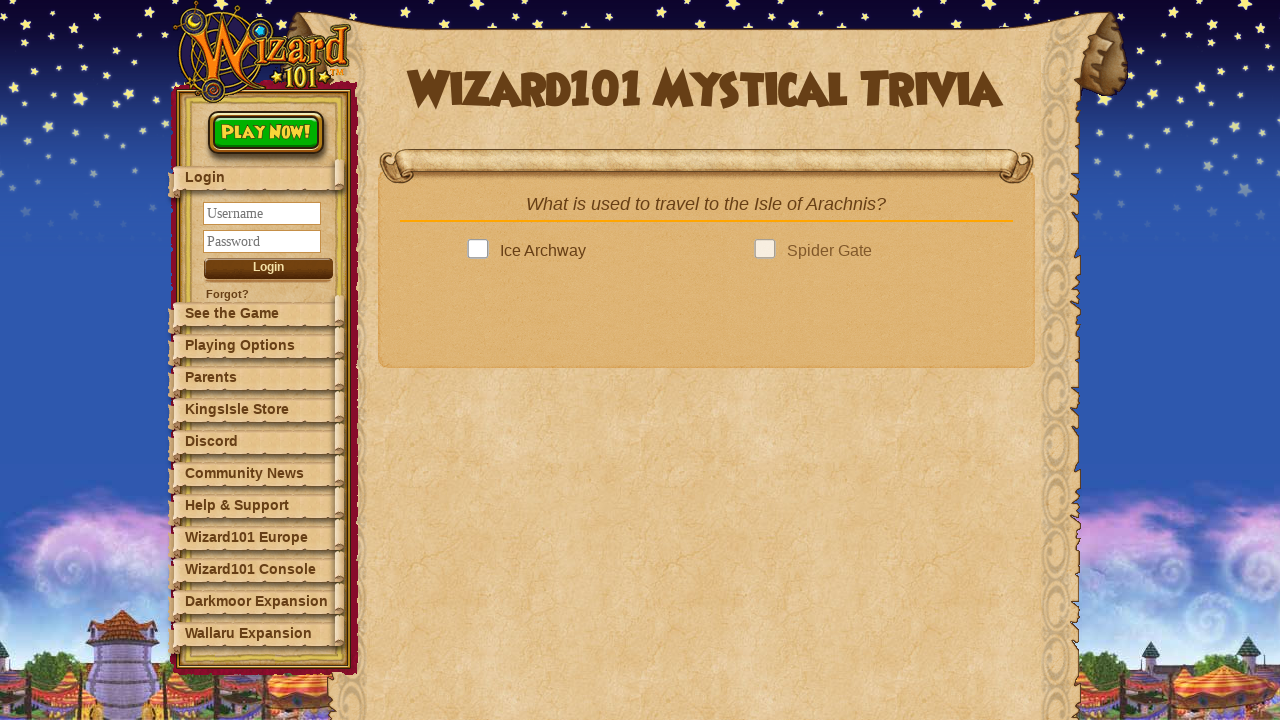

Next question button is ready to click
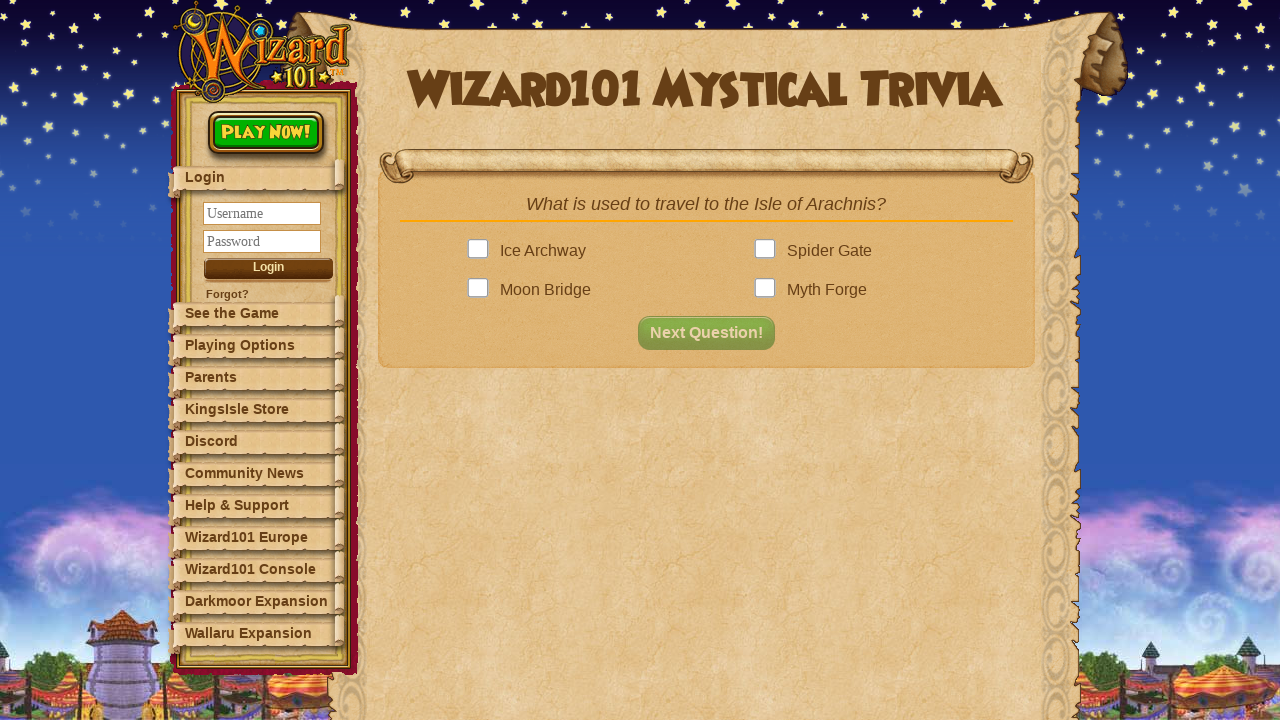

Clicked answer: Ice Archway at (482, 251) on .answer >> nth=0 >> .answerBox
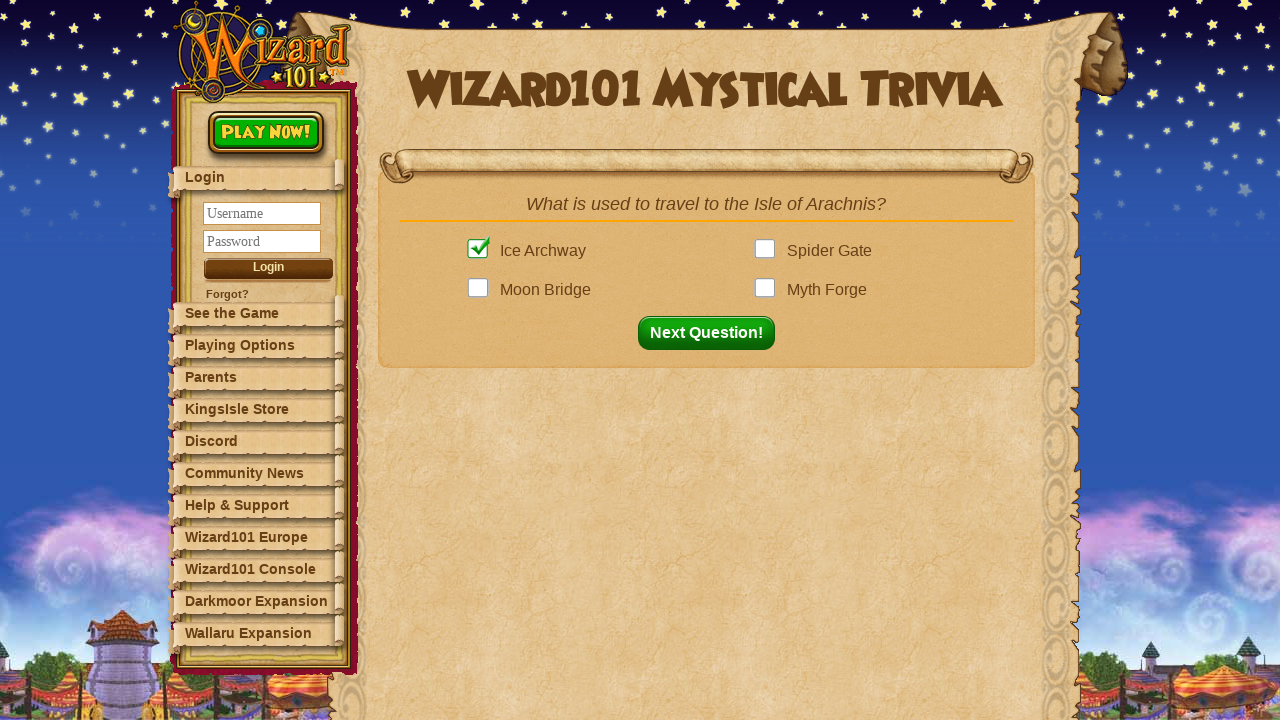

Clicked next question button to proceed to question 5 at (712, 333) on button#nextQuestion
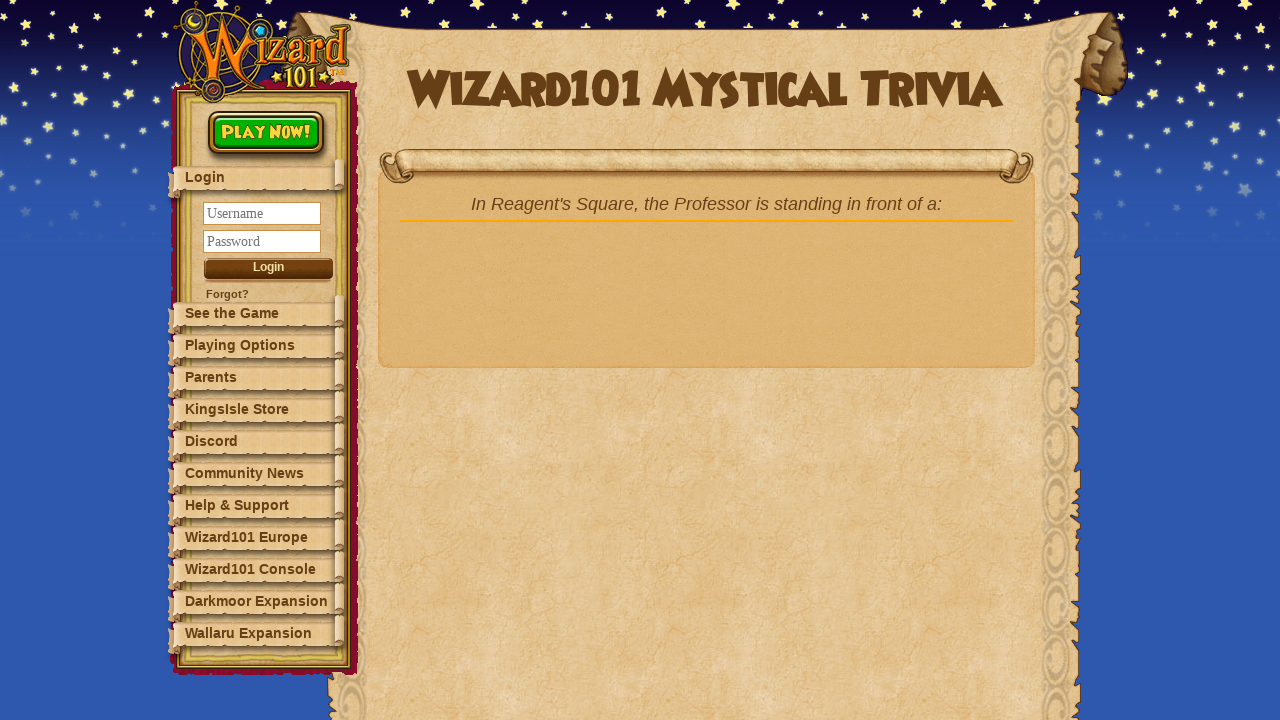

Question 5: Waited for quiz question to load
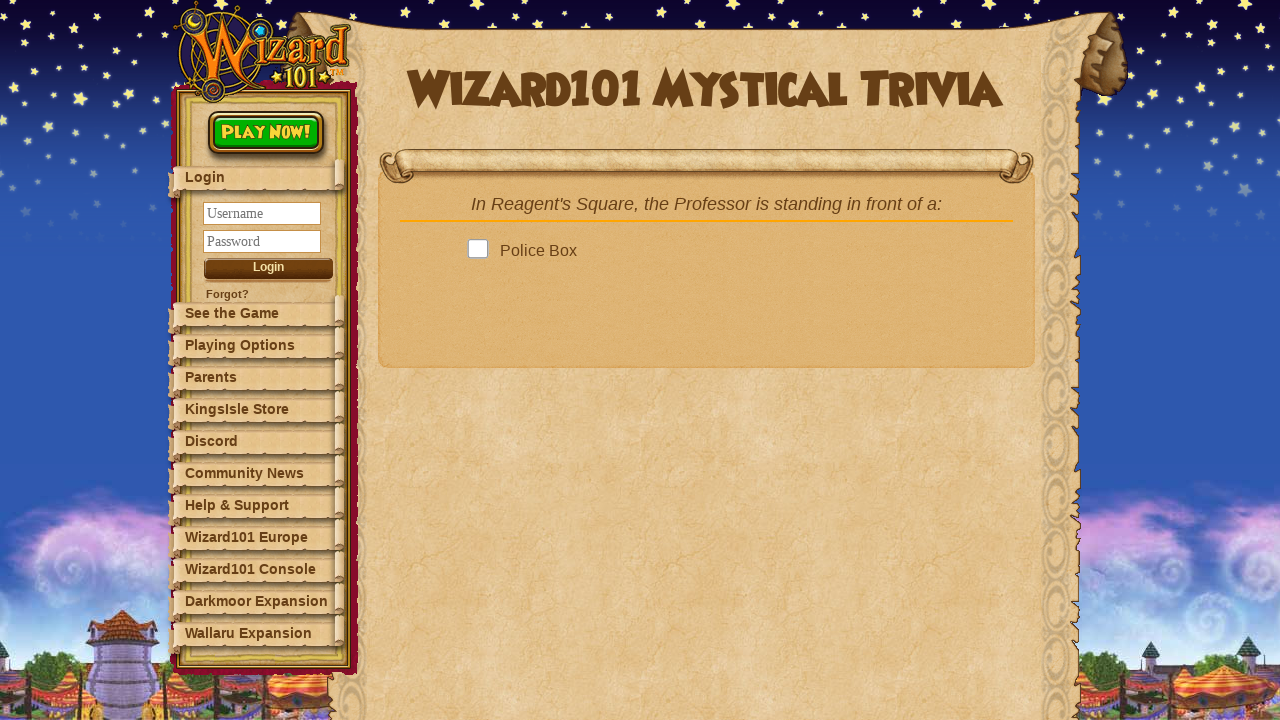

Retrieved question text: In Reagent's Square, the Professor is standing in front of a:
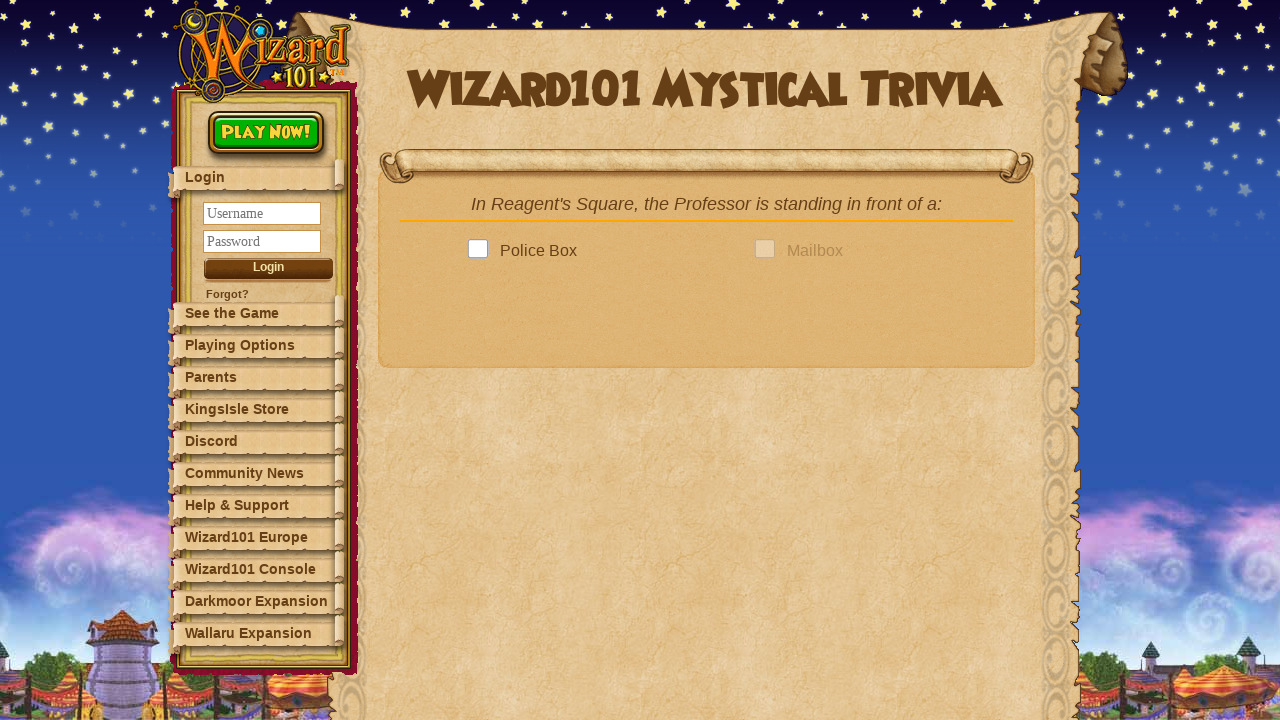

Located answer in dictionary: Telegraph Box
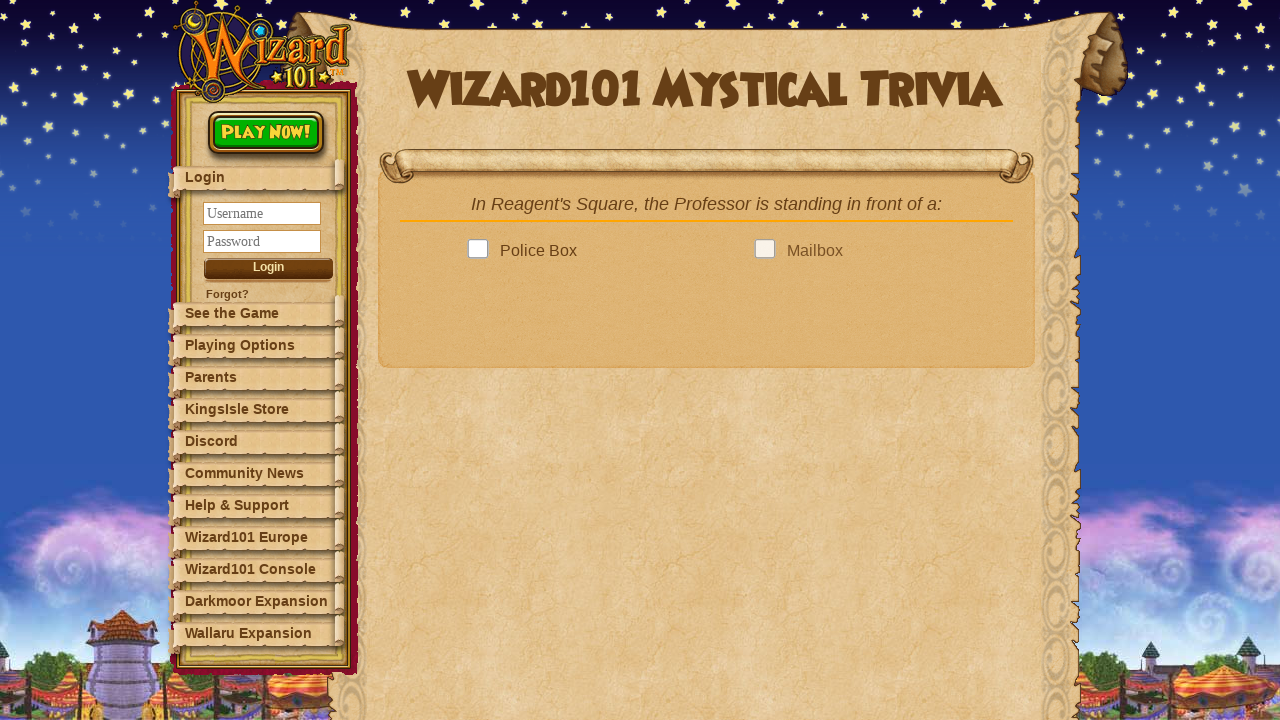

Retrieved all answer options (4 options found)
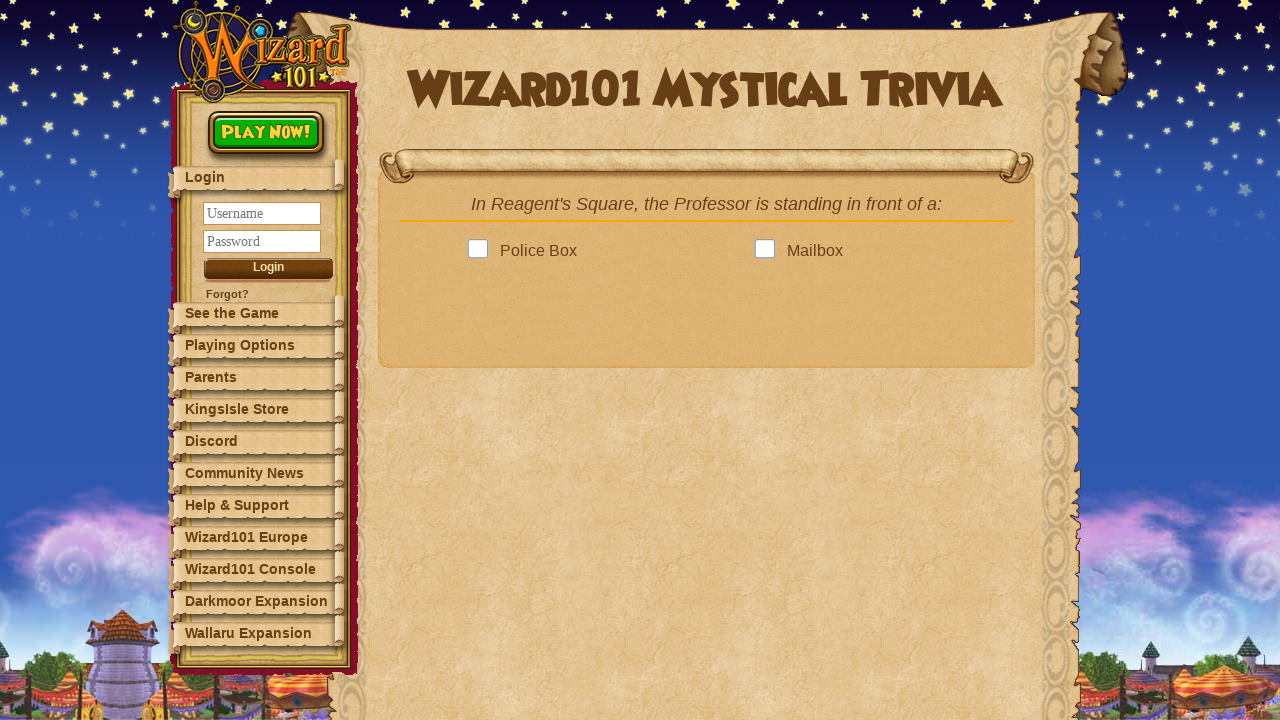

Next question button is ready to click
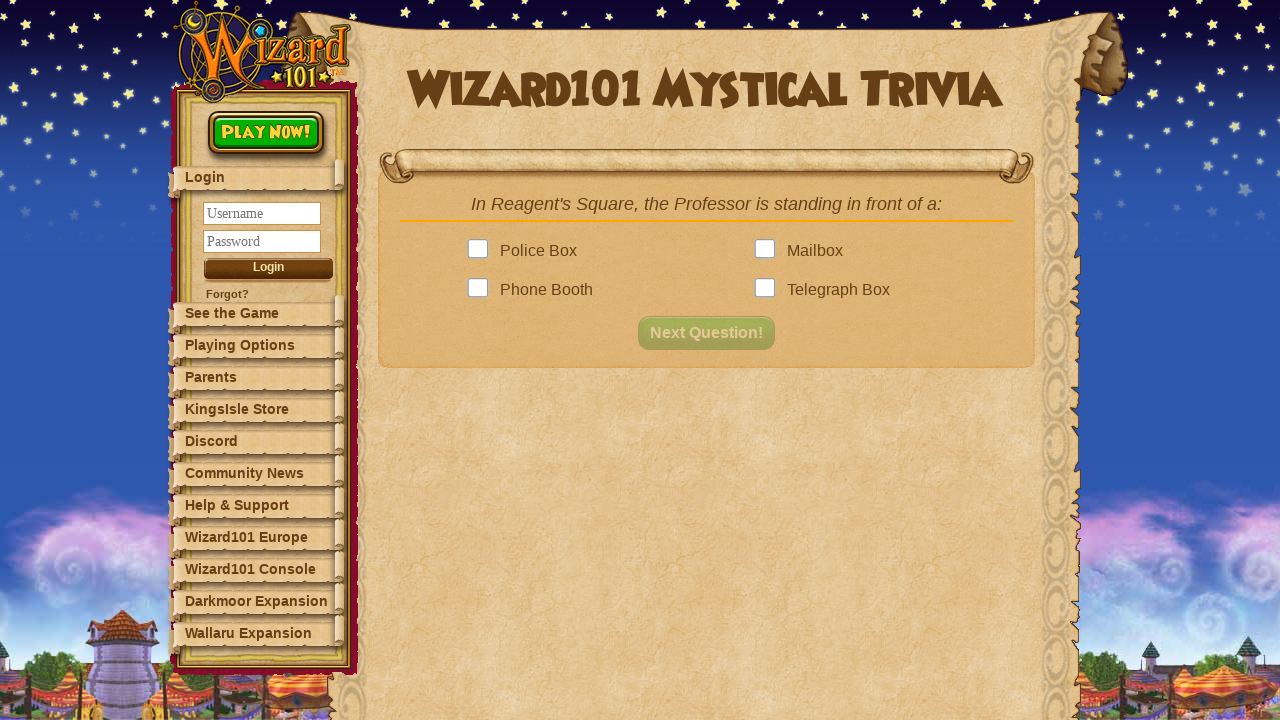

Clicked answer: Telegraph Box at (769, 290) on .answer >> nth=3 >> .answerBox
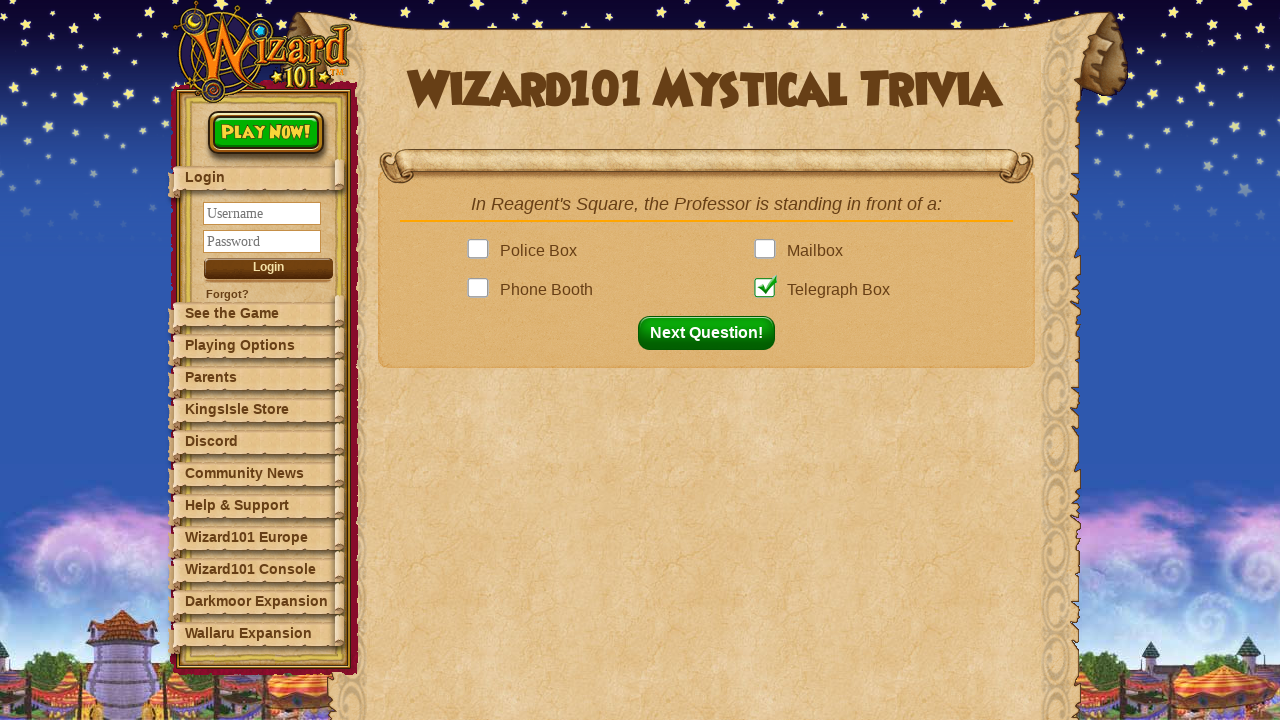

Clicked next question button to proceed to question 6 at (712, 333) on button#nextQuestion
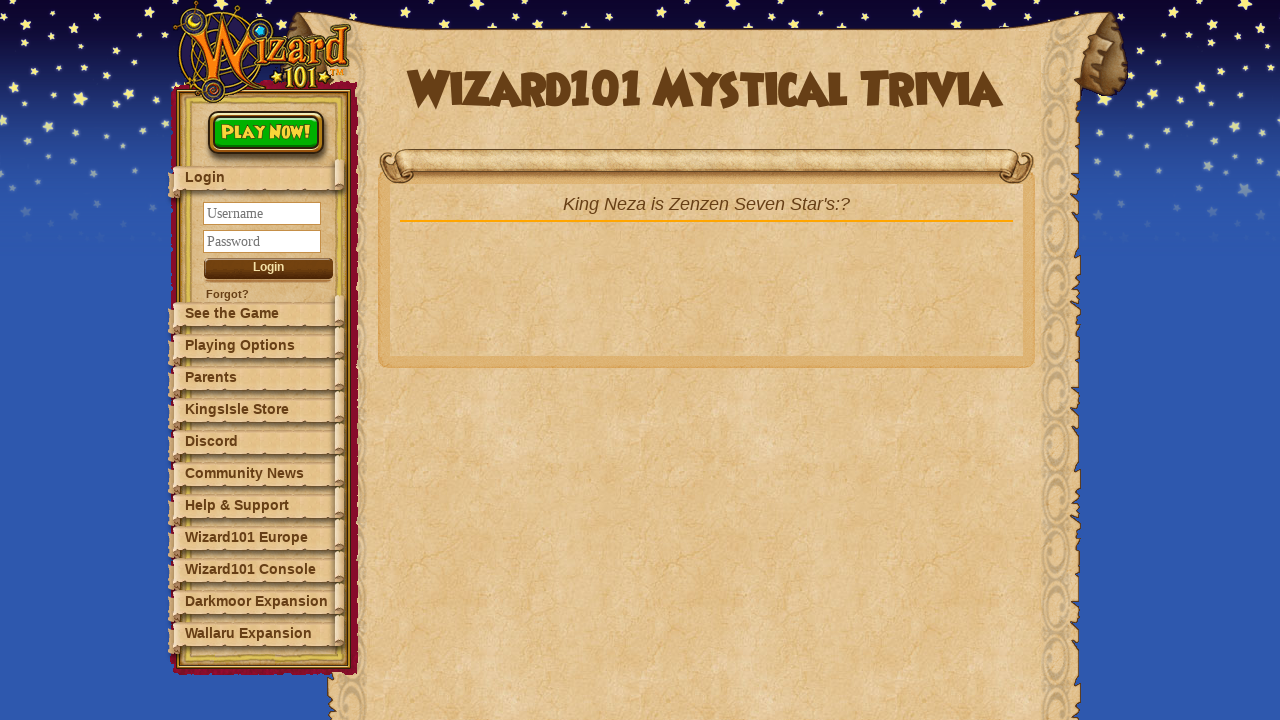

Question 6: Waited for quiz question to load
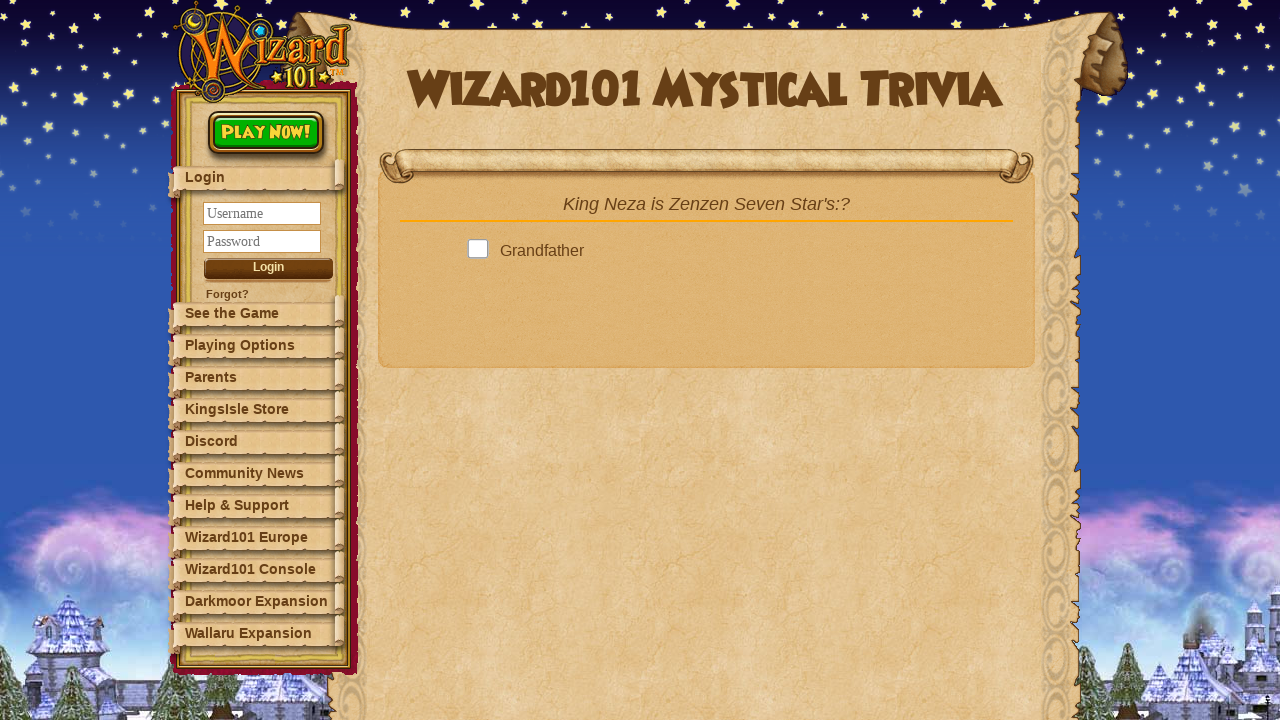

Retrieved question text: King Neza is Zenzen Seven Star's:?
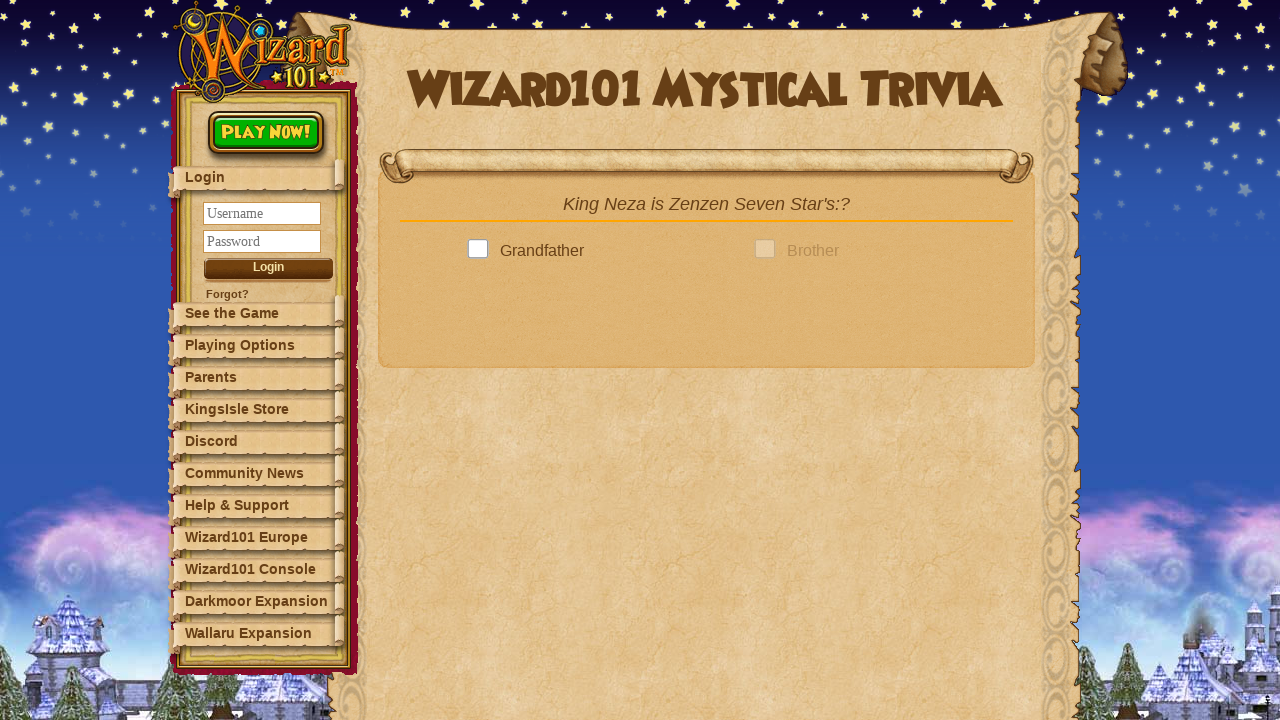

Located answer in dictionary: Grandfather
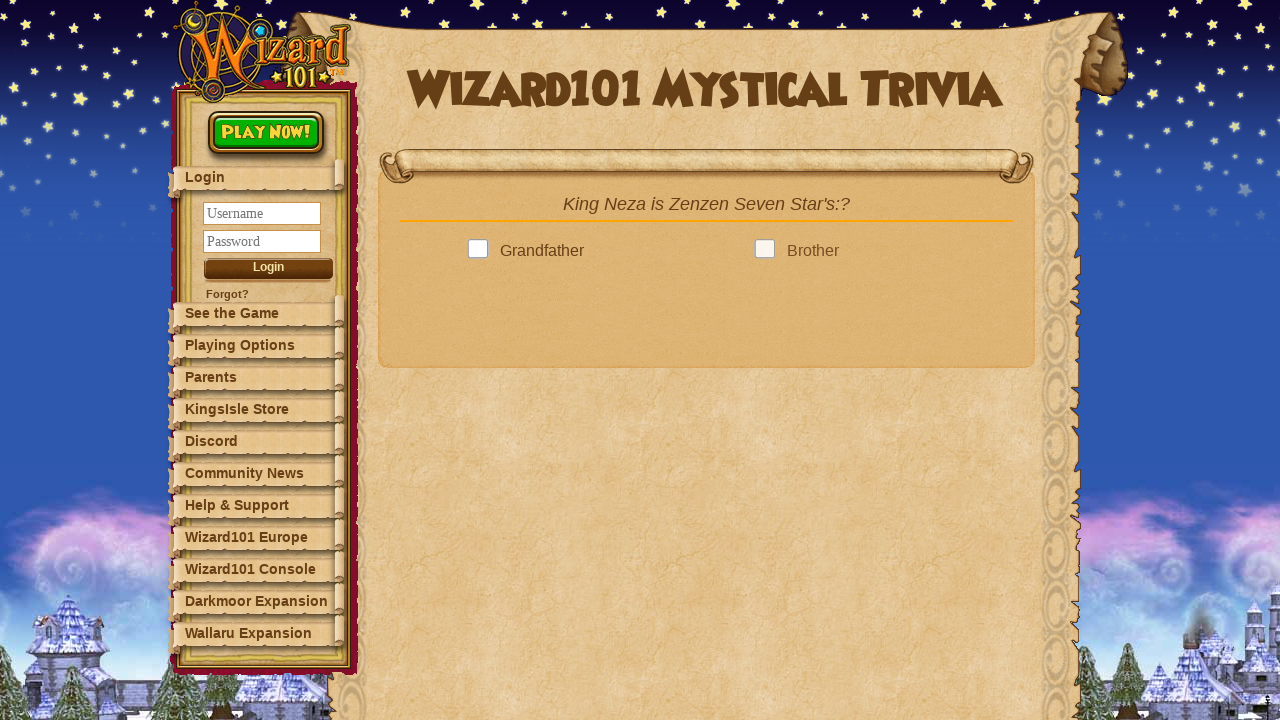

Retrieved all answer options (4 options found)
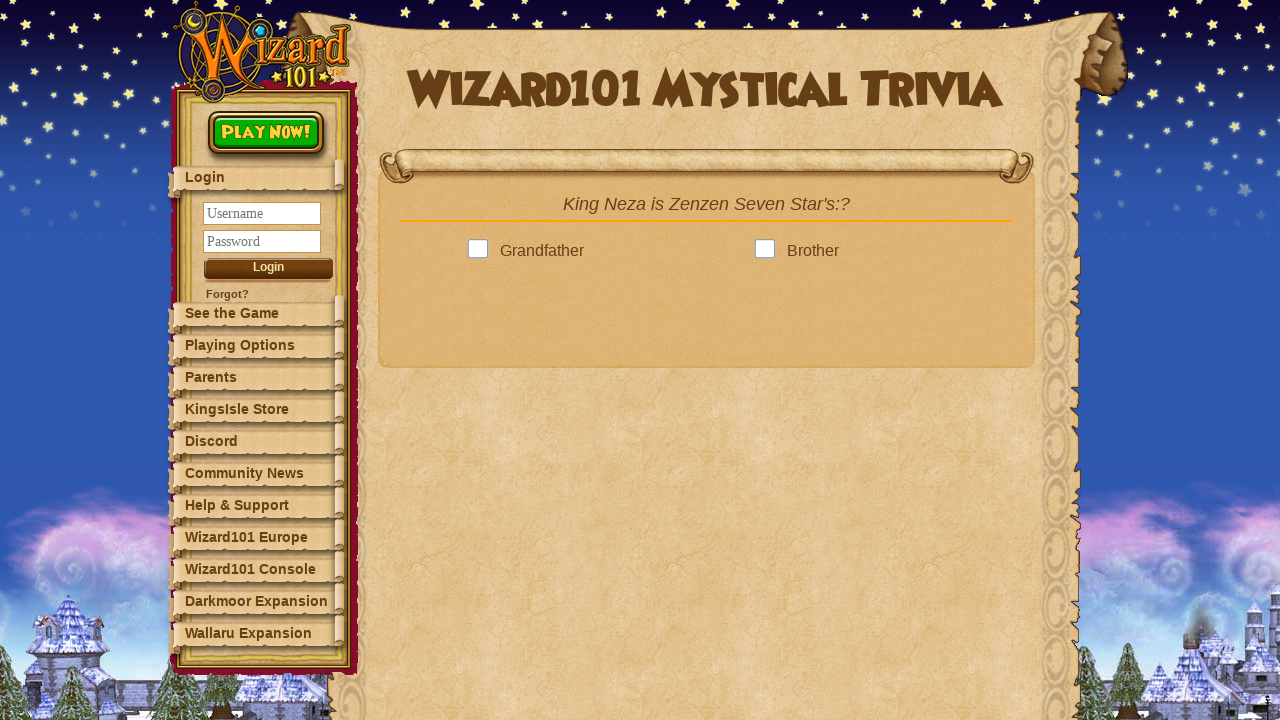

Next question button is ready to click
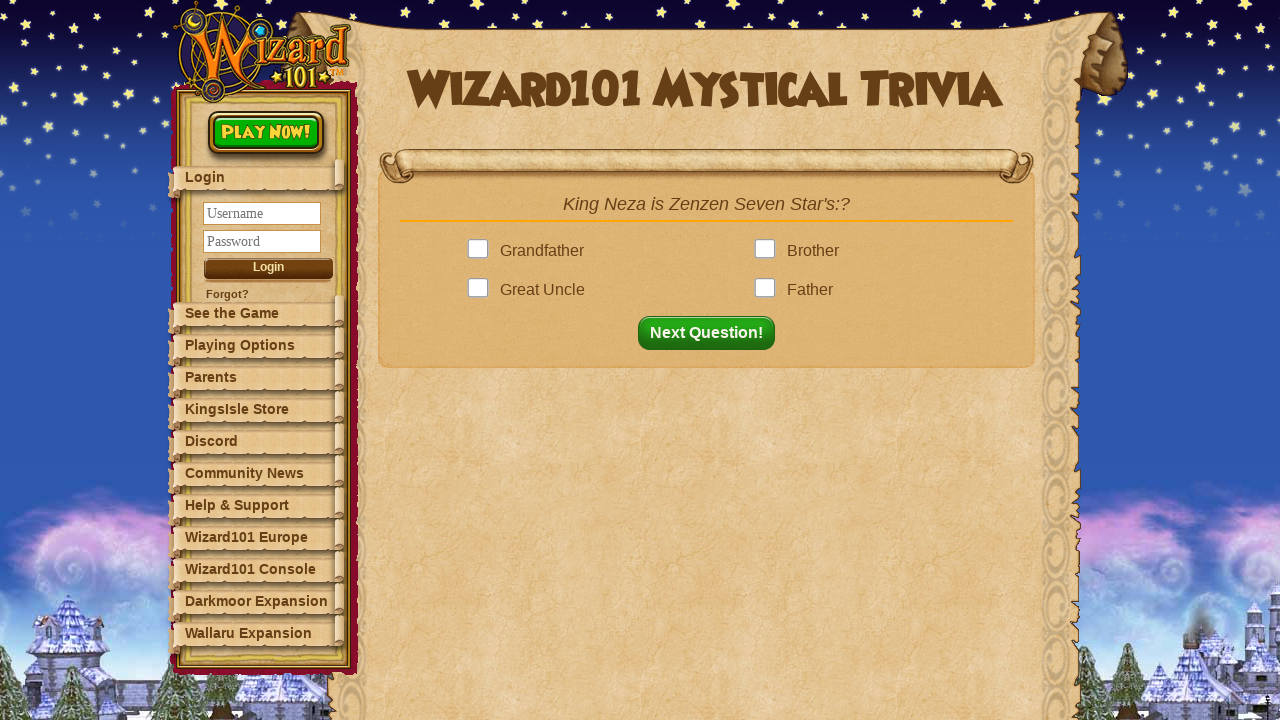

Clicked answer: Grandfather at (482, 251) on .answer >> nth=0 >> .answerBox
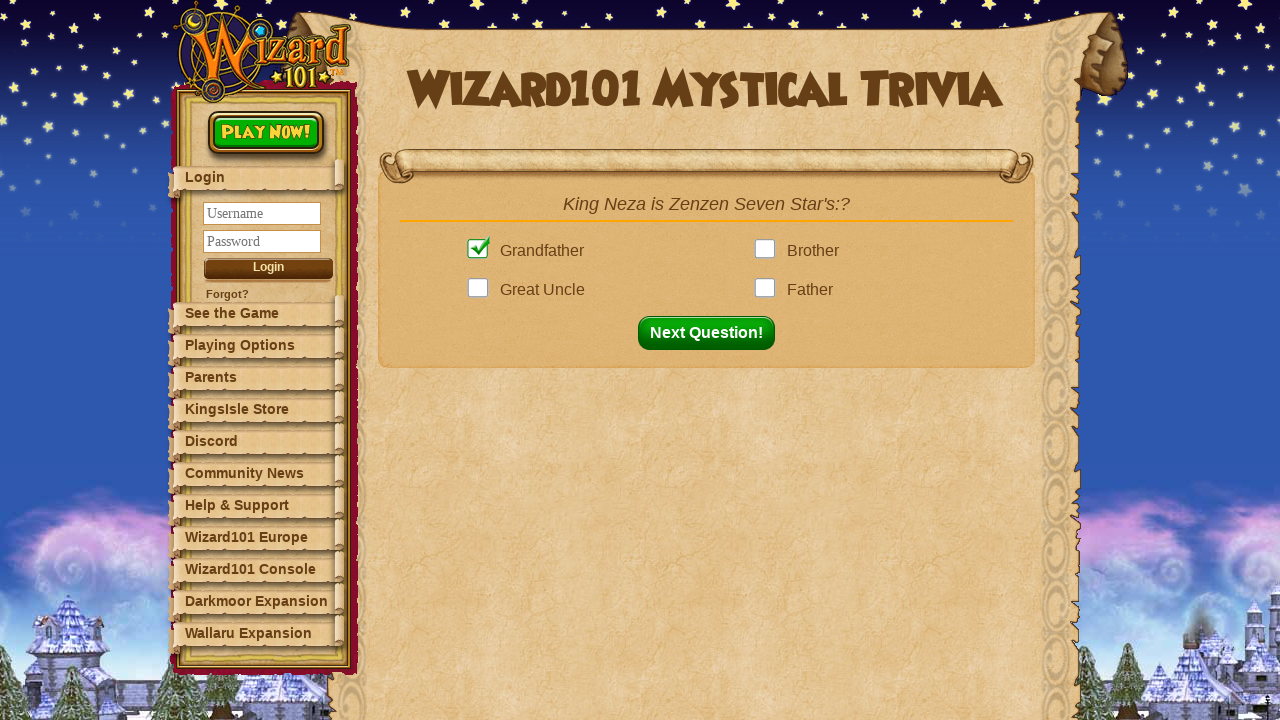

Clicked next question button to proceed to question 7 at (712, 333) on button#nextQuestion
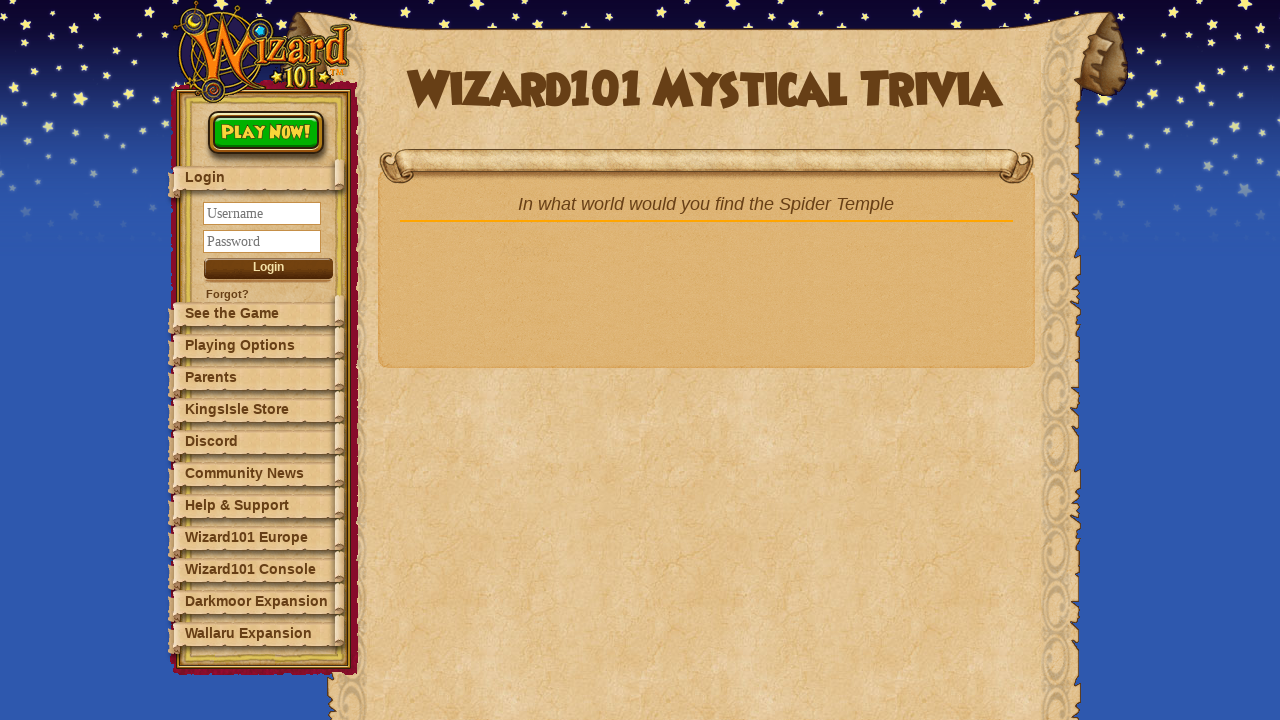

Question 7: Waited for quiz question to load
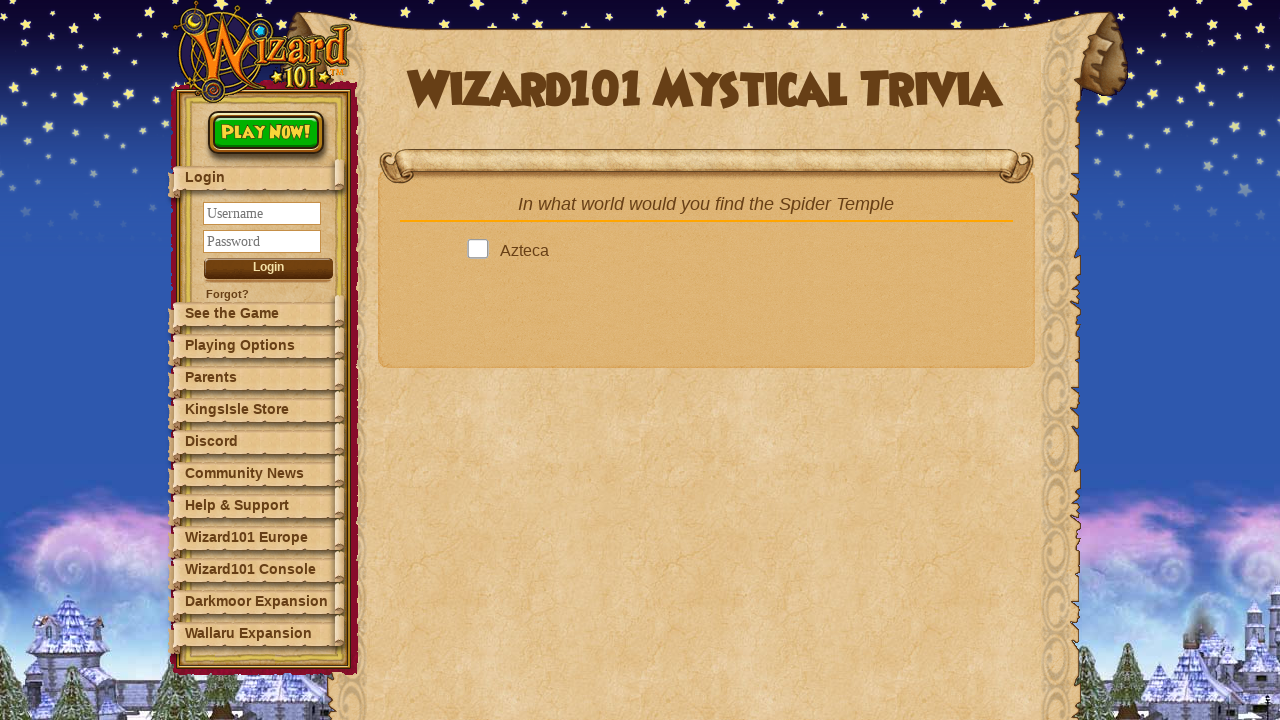

Retrieved question text: In what world would you find the Spider Temple
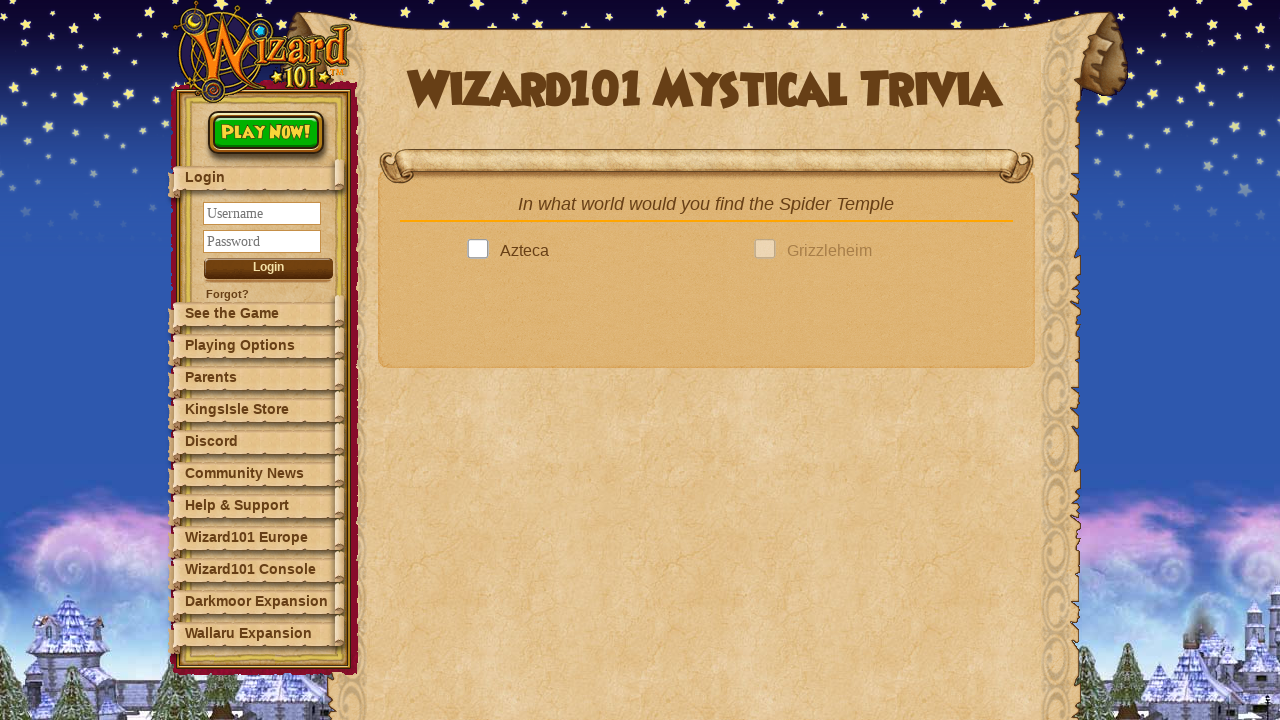

Located answer in dictionary: Zafaria
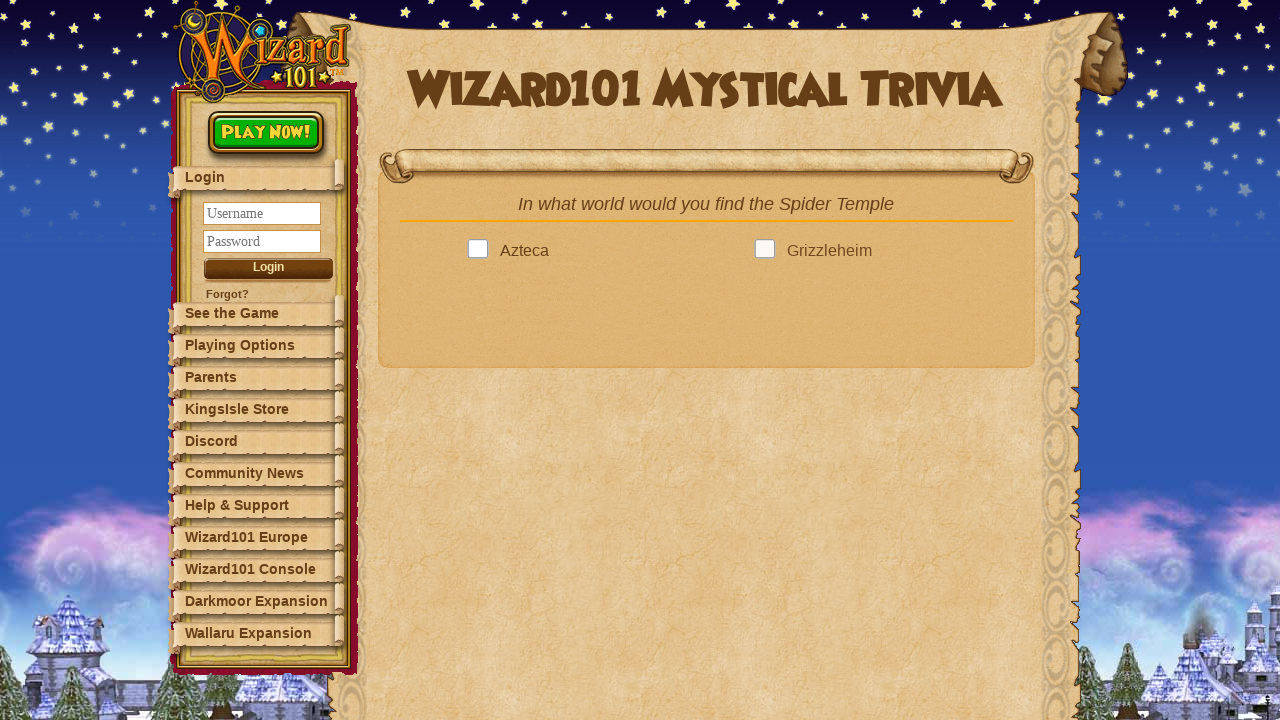

Retrieved all answer options (4 options found)
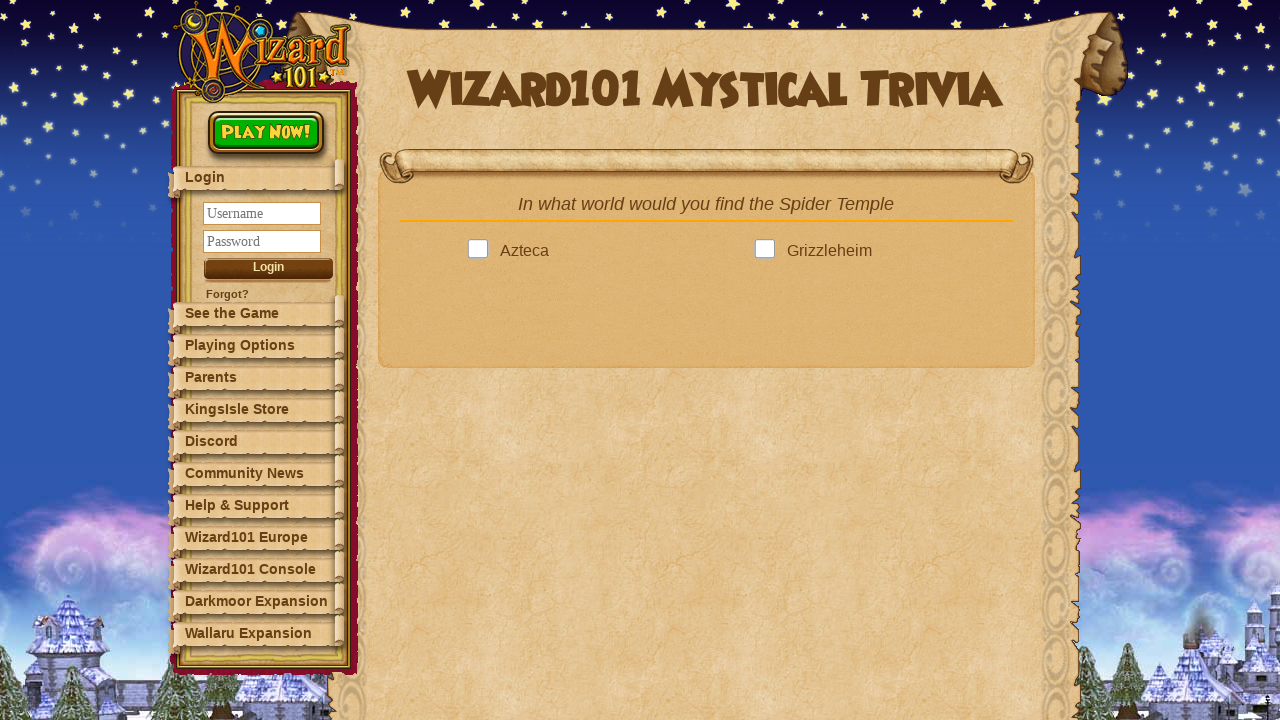

Next question button is ready to click
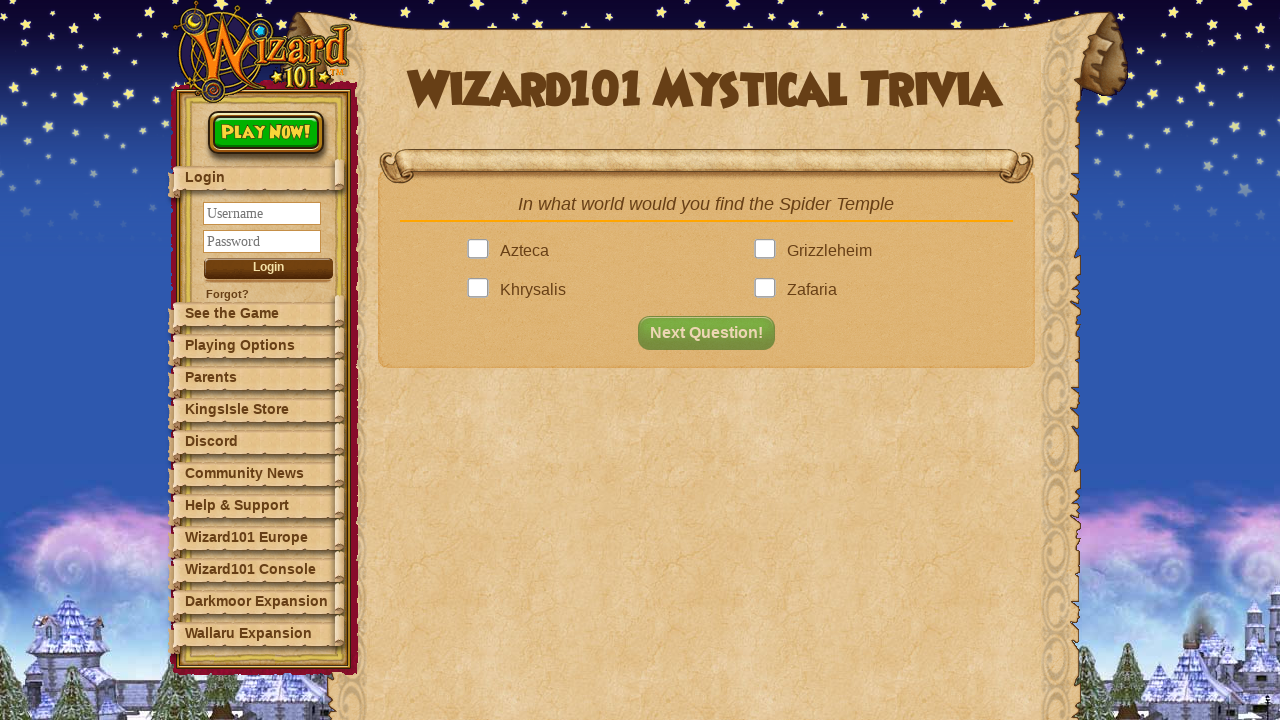

Clicked answer: Zafaria at (769, 290) on .answer >> nth=3 >> .answerBox
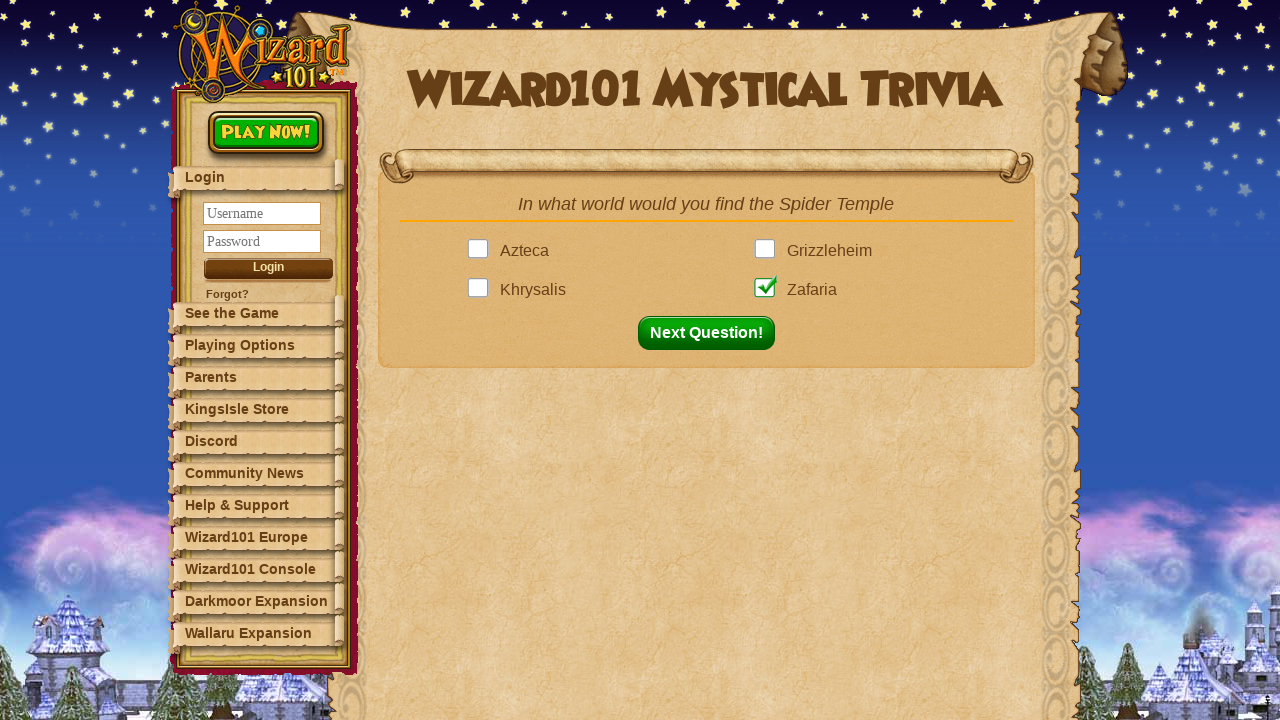

Clicked next question button to proceed to question 8 at (712, 333) on button#nextQuestion
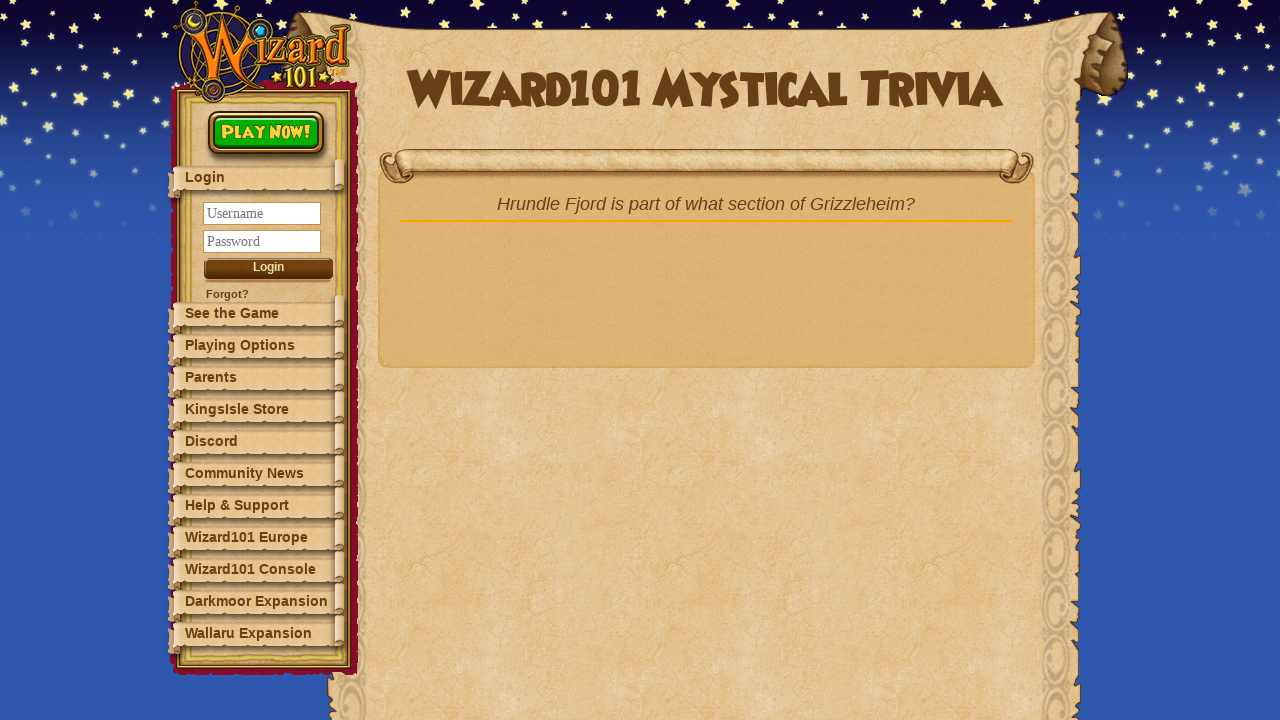

Question 8: Waited for quiz question to load
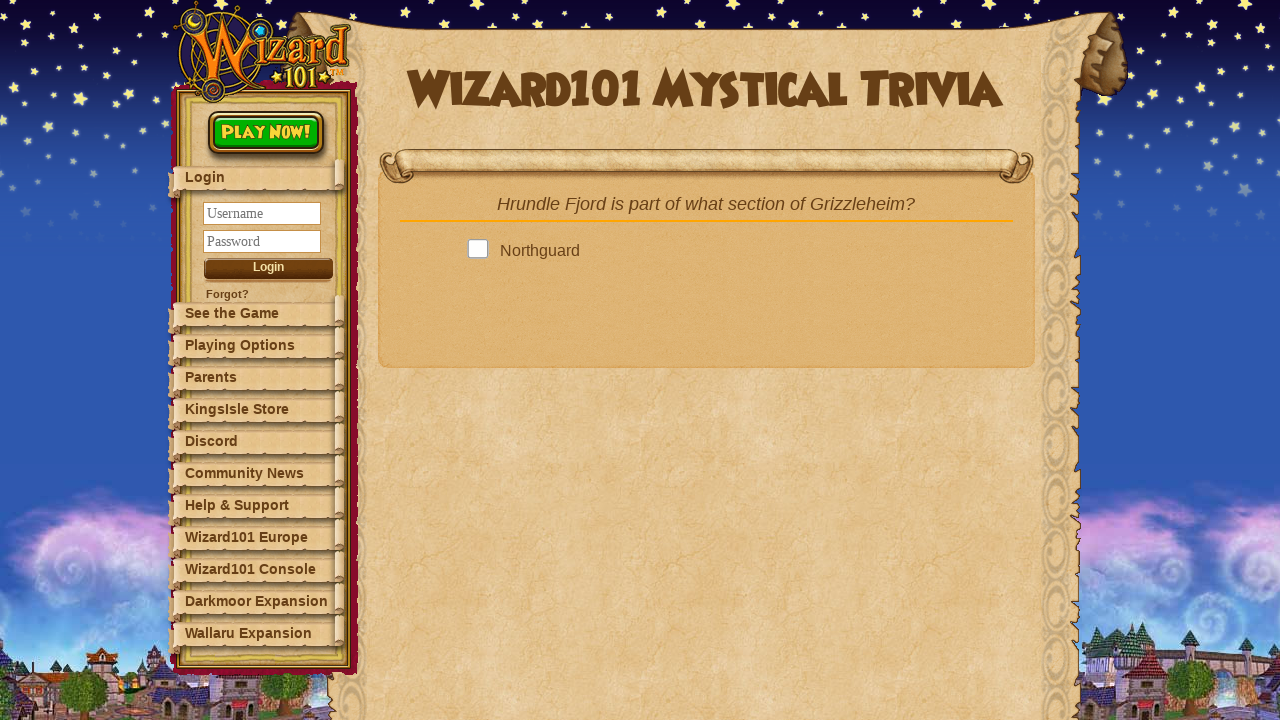

Retrieved question text: Hrundle Fjord is part of what section of Grizzleheim?
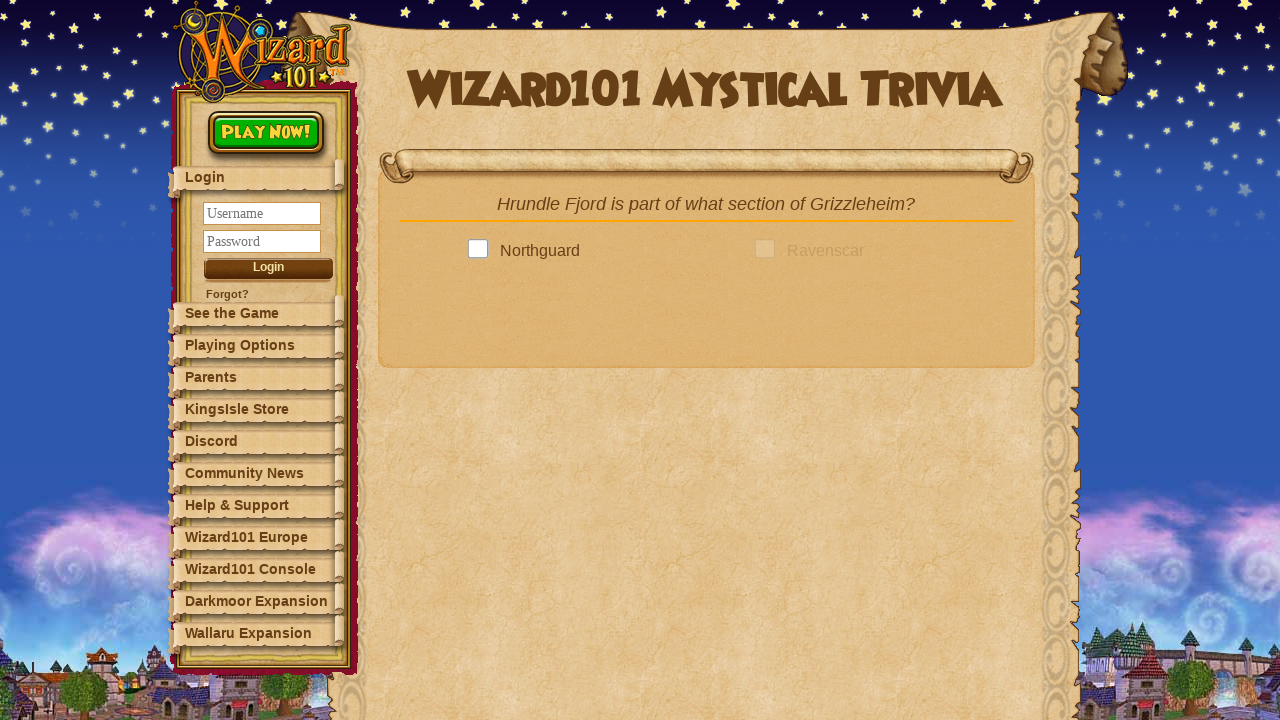

Located answer in dictionary: Wintertusk
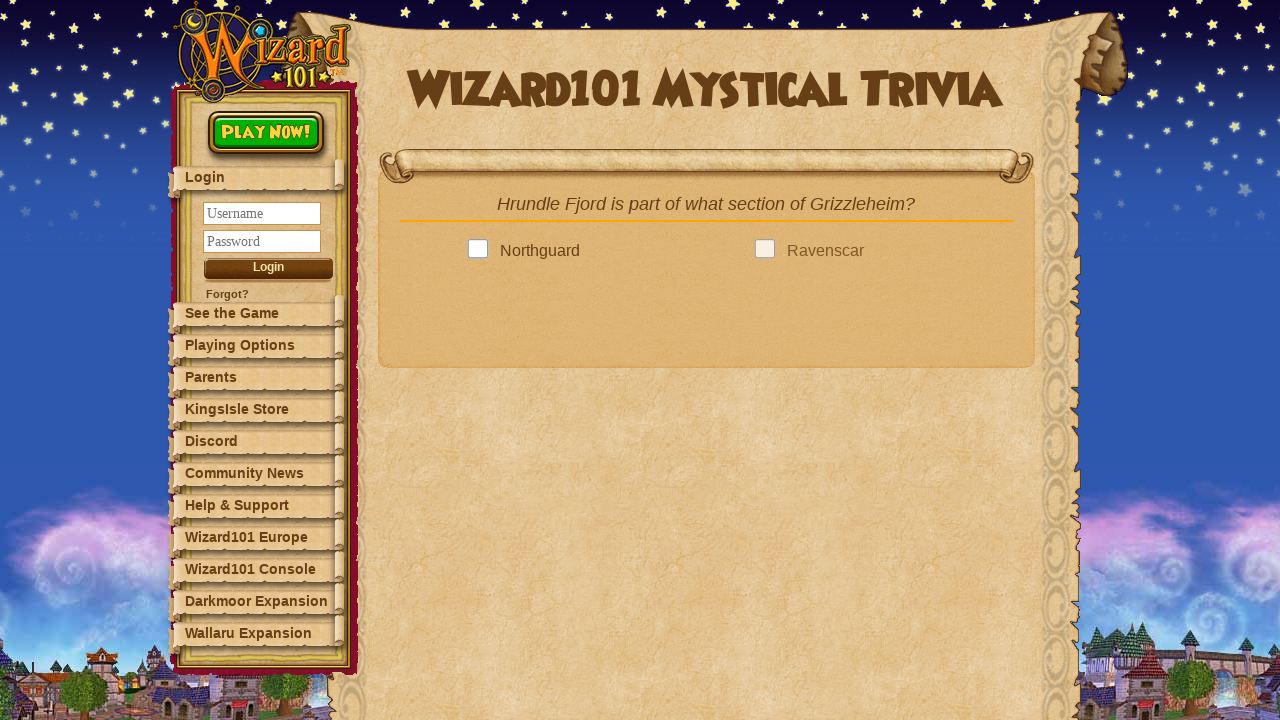

Retrieved all answer options (4 options found)
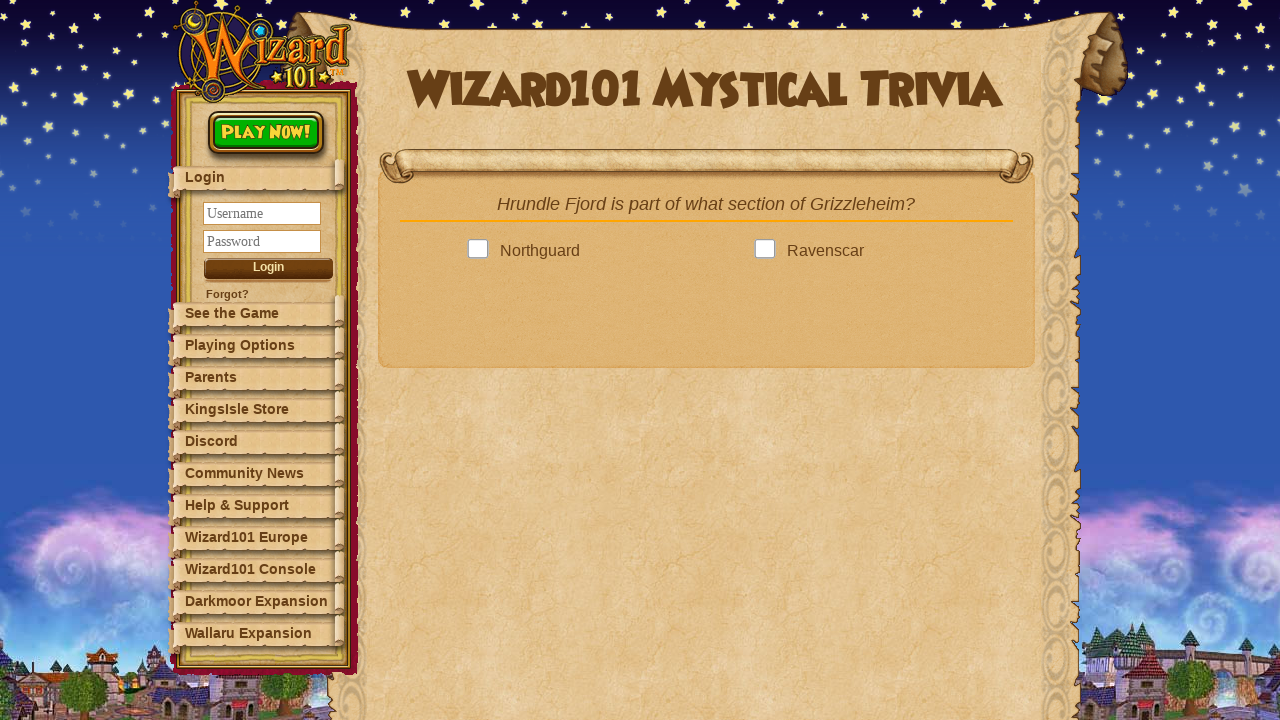

Next question button is ready to click
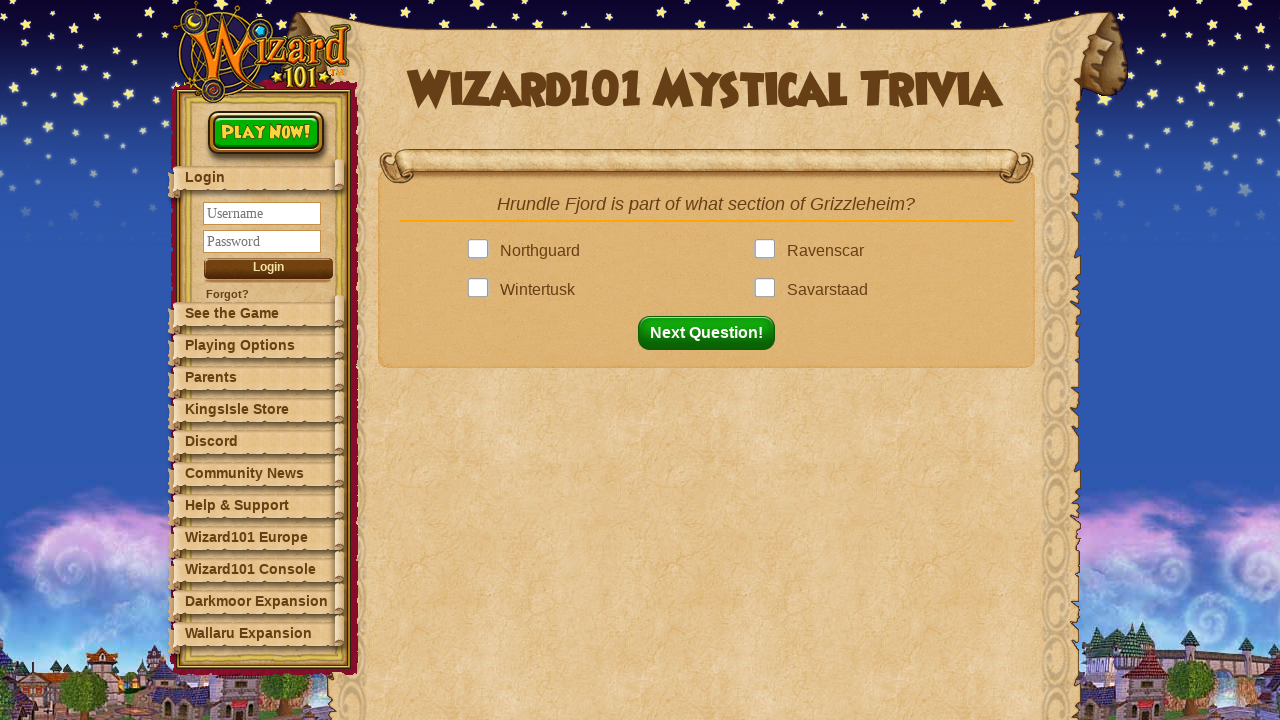

Clicked answer: Wintertusk at (482, 290) on .answer >> nth=2 >> .answerBox
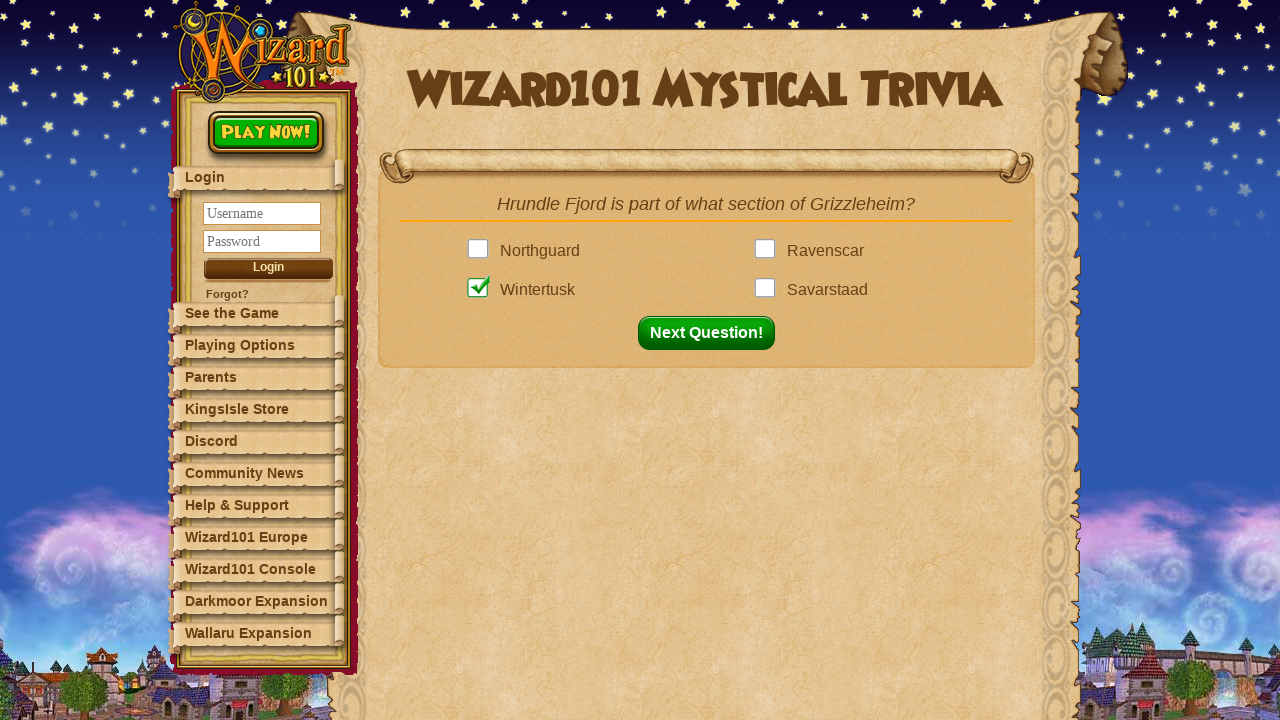

Clicked next question button to proceed to question 9 at (712, 333) on button#nextQuestion
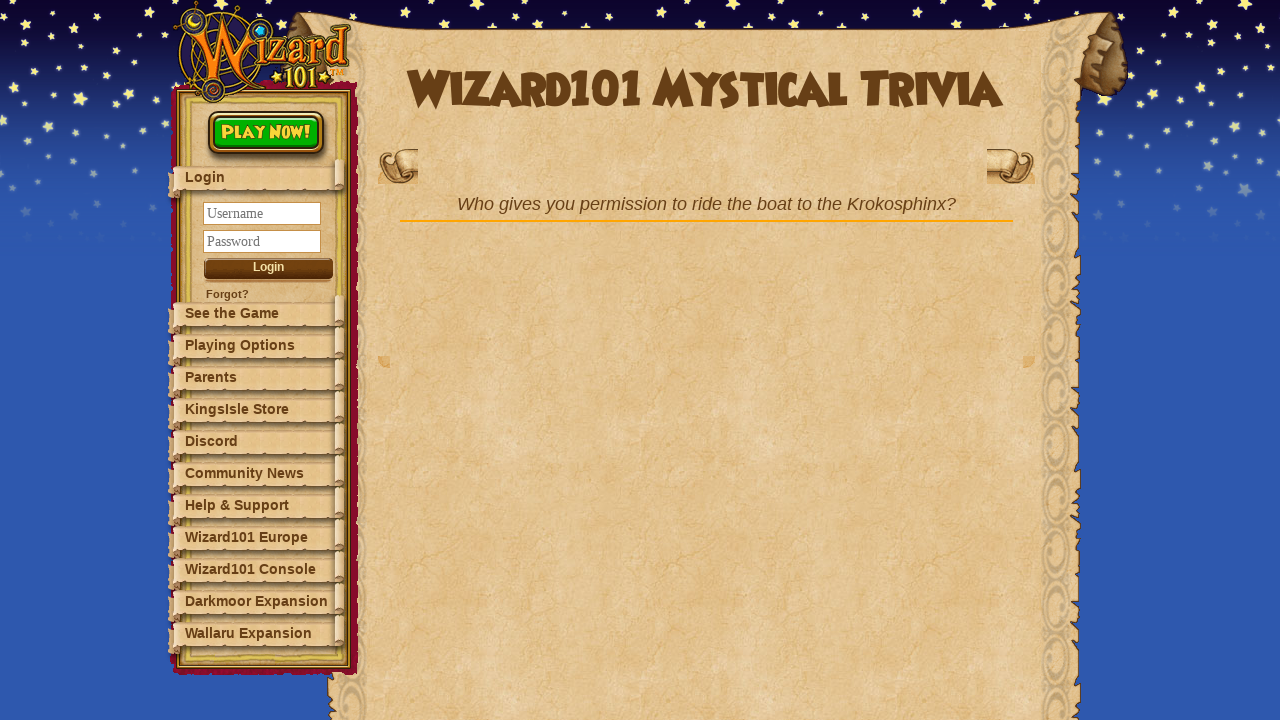

Question 9: Waited for quiz question to load
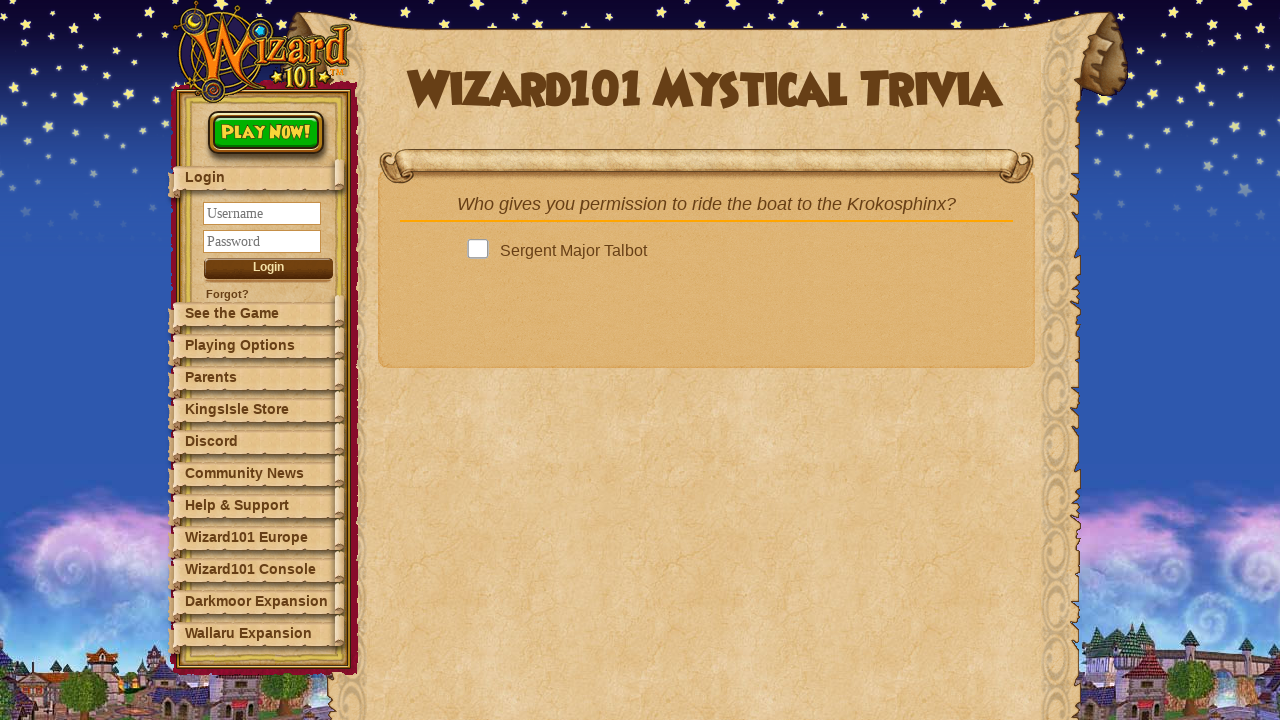

Retrieved question text: Who gives you permission to ride the boat to the Krokosphinx?
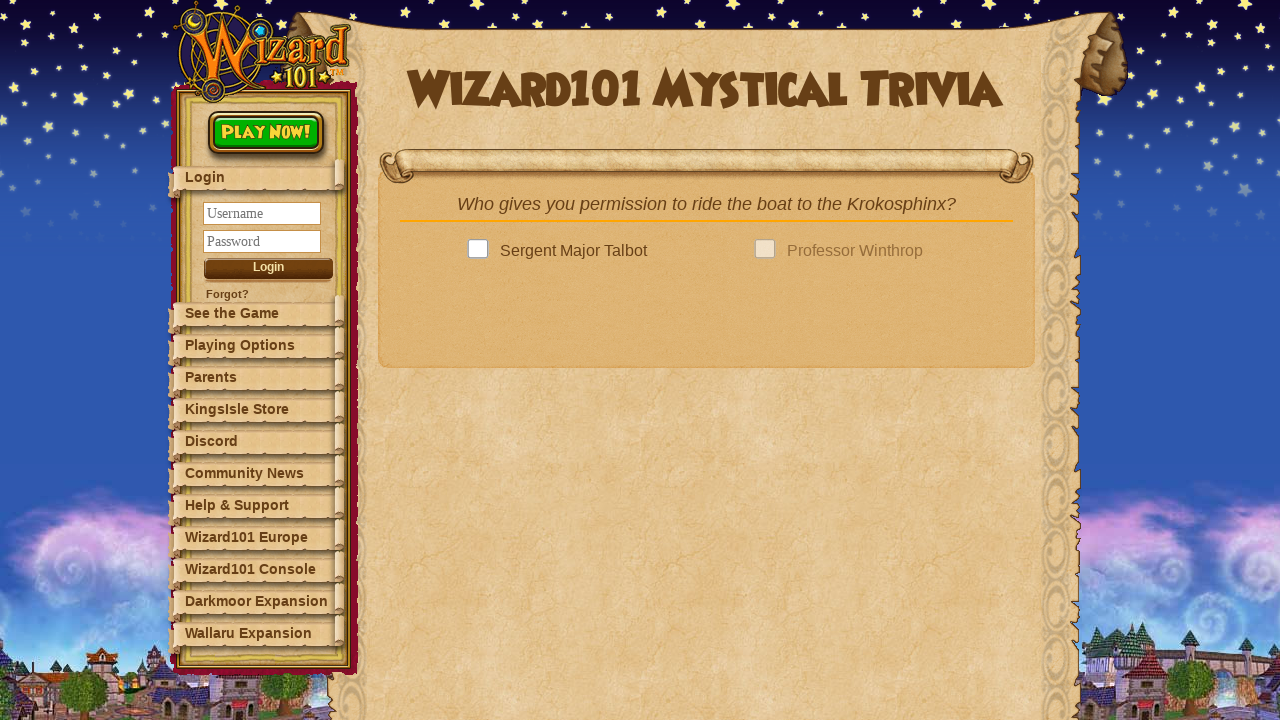

Located answer in dictionary: Sergent Major Talbot
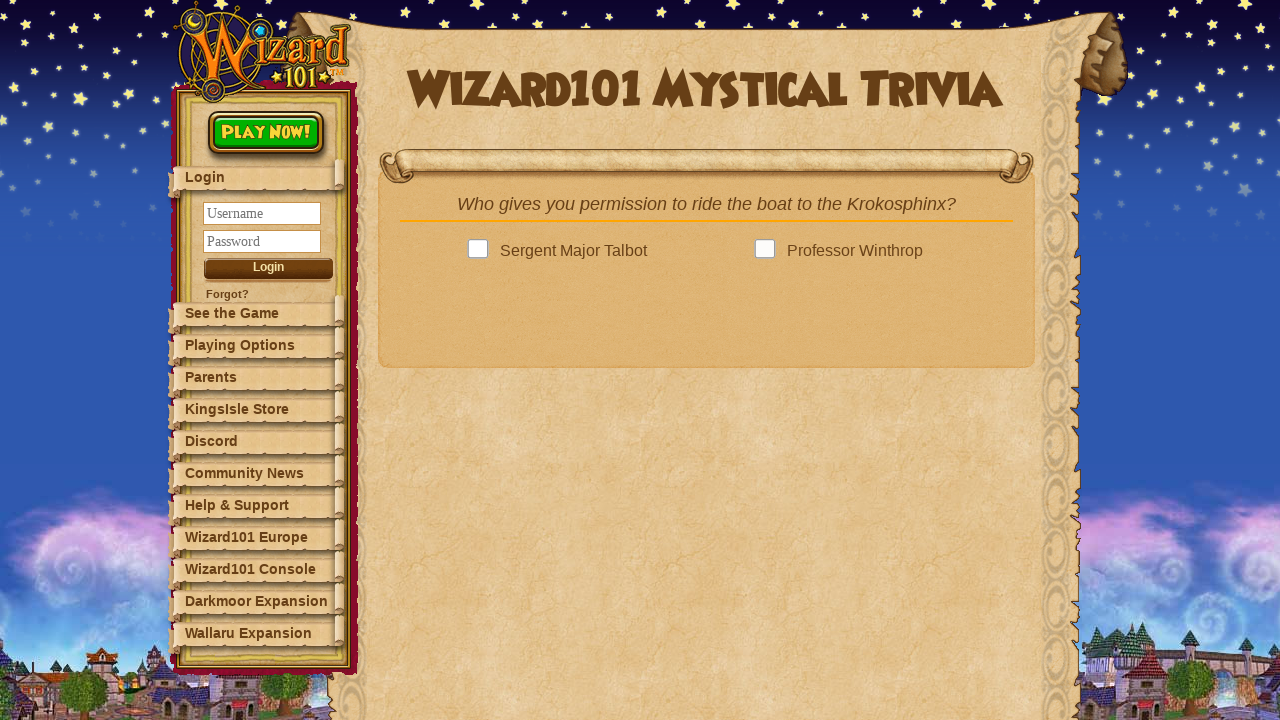

Retrieved all answer options (4 options found)
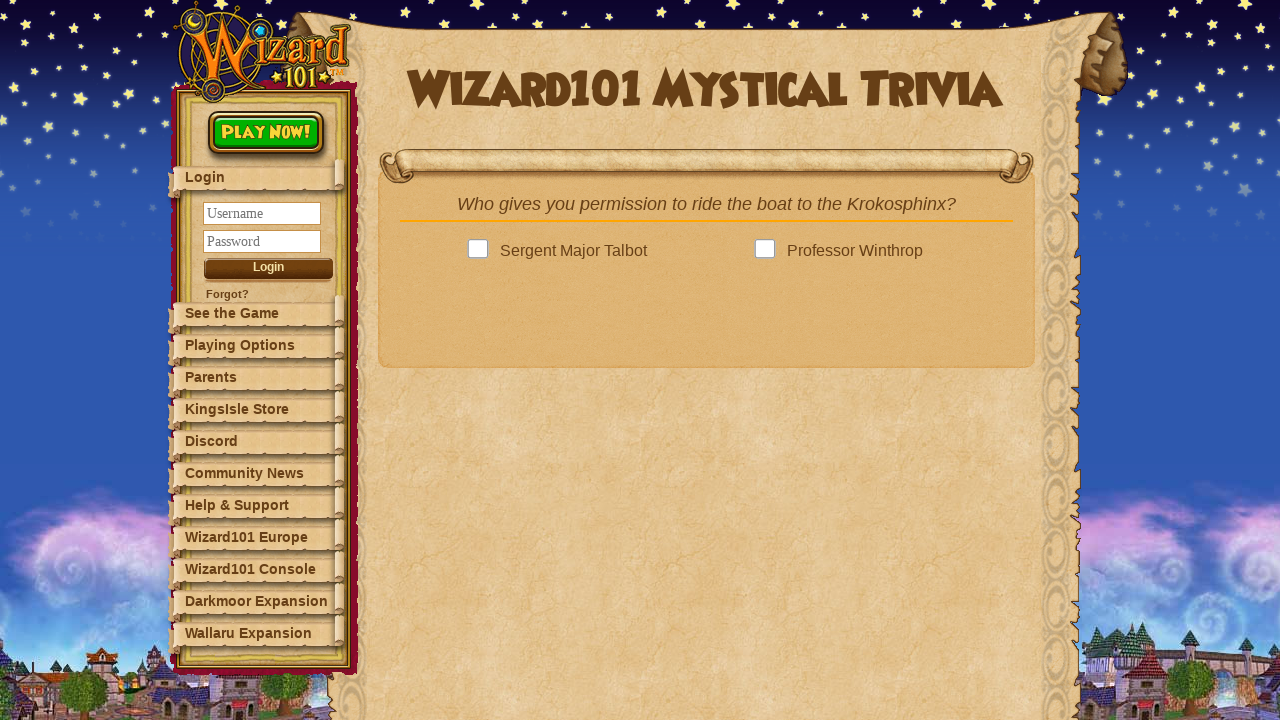

Next question button is ready to click
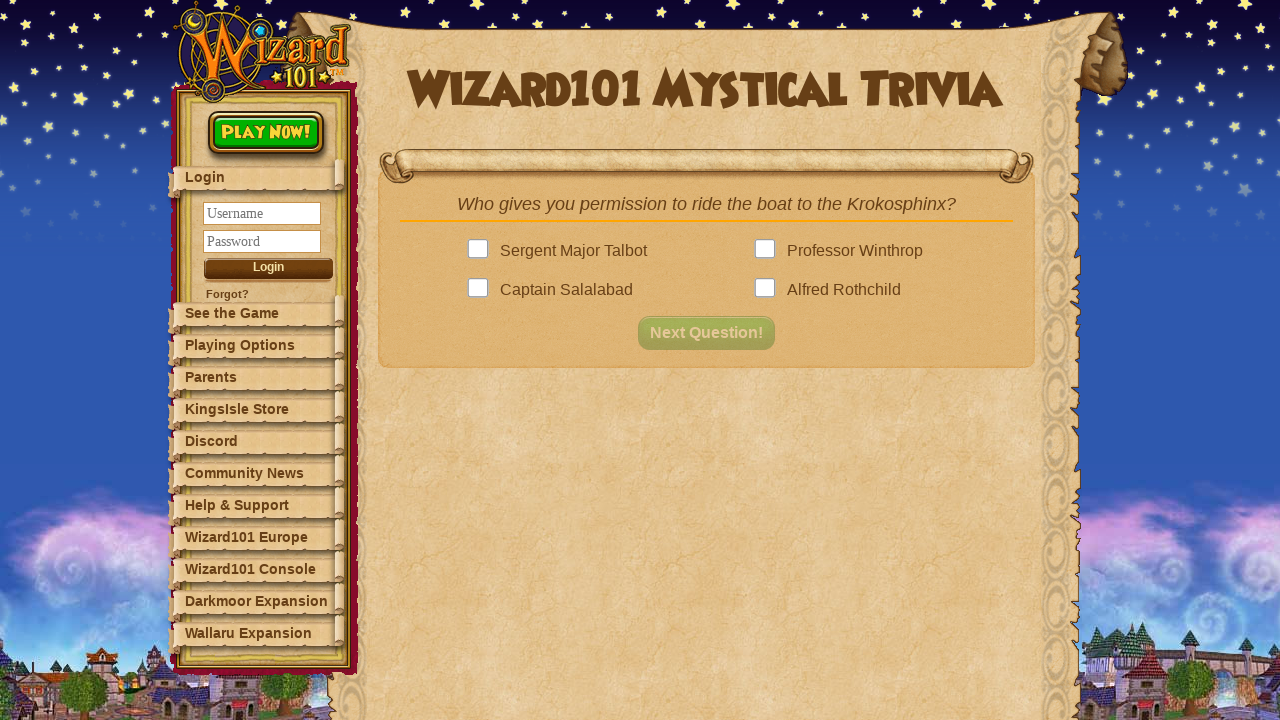

Clicked answer: Sergent Major Talbot at (482, 251) on .answer >> nth=0 >> .answerBox
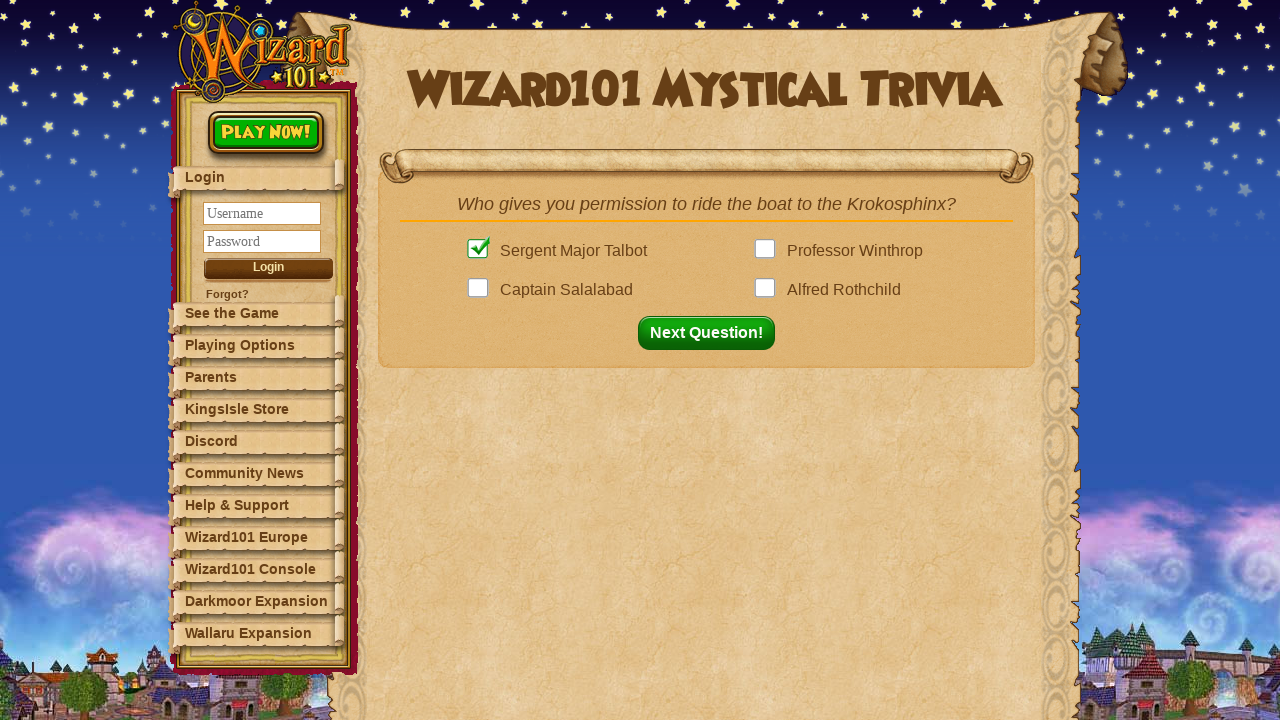

Clicked next question button to proceed to question 10 at (712, 333) on button#nextQuestion
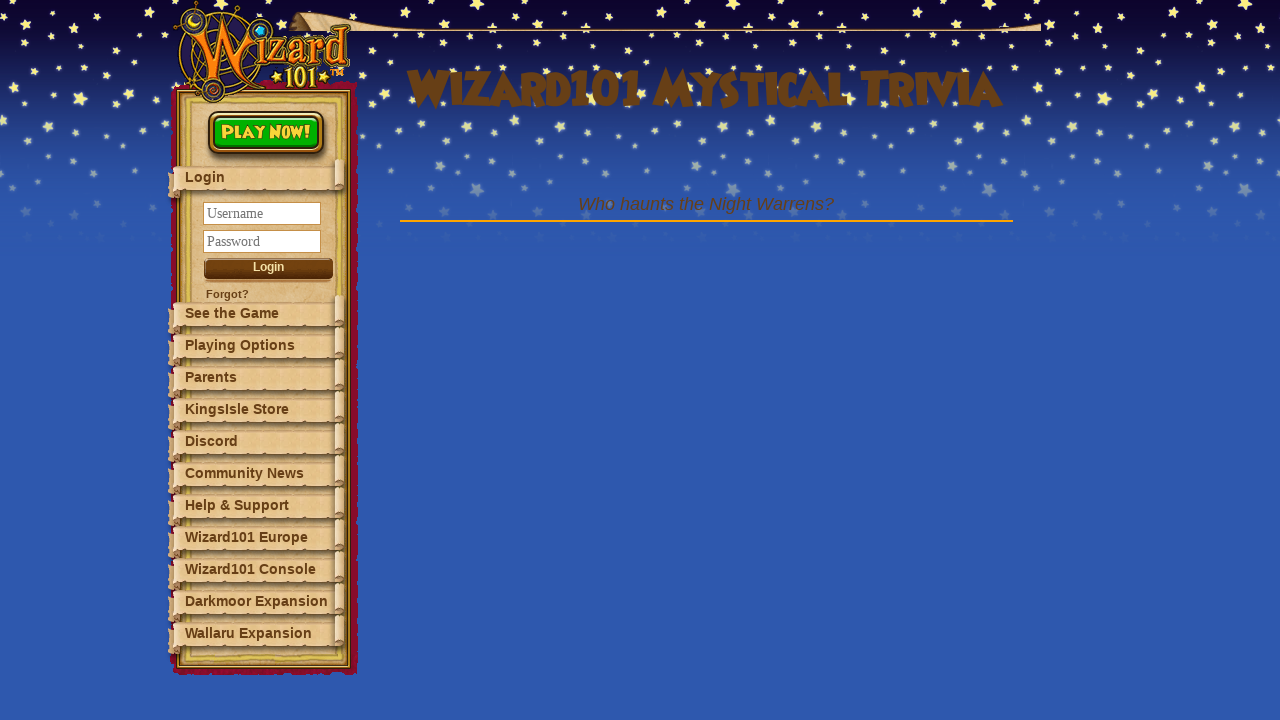

Question 10: Waited for quiz question to load
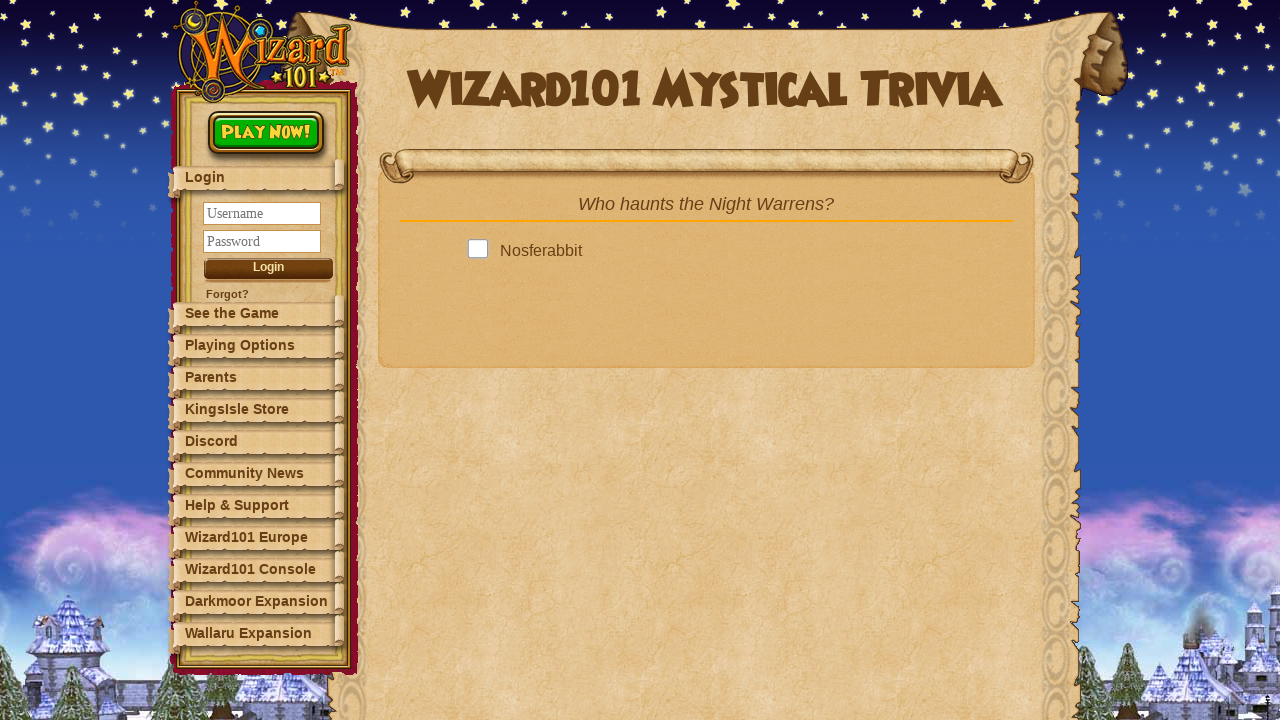

Retrieved question text: Who haunts the Night Warrens?
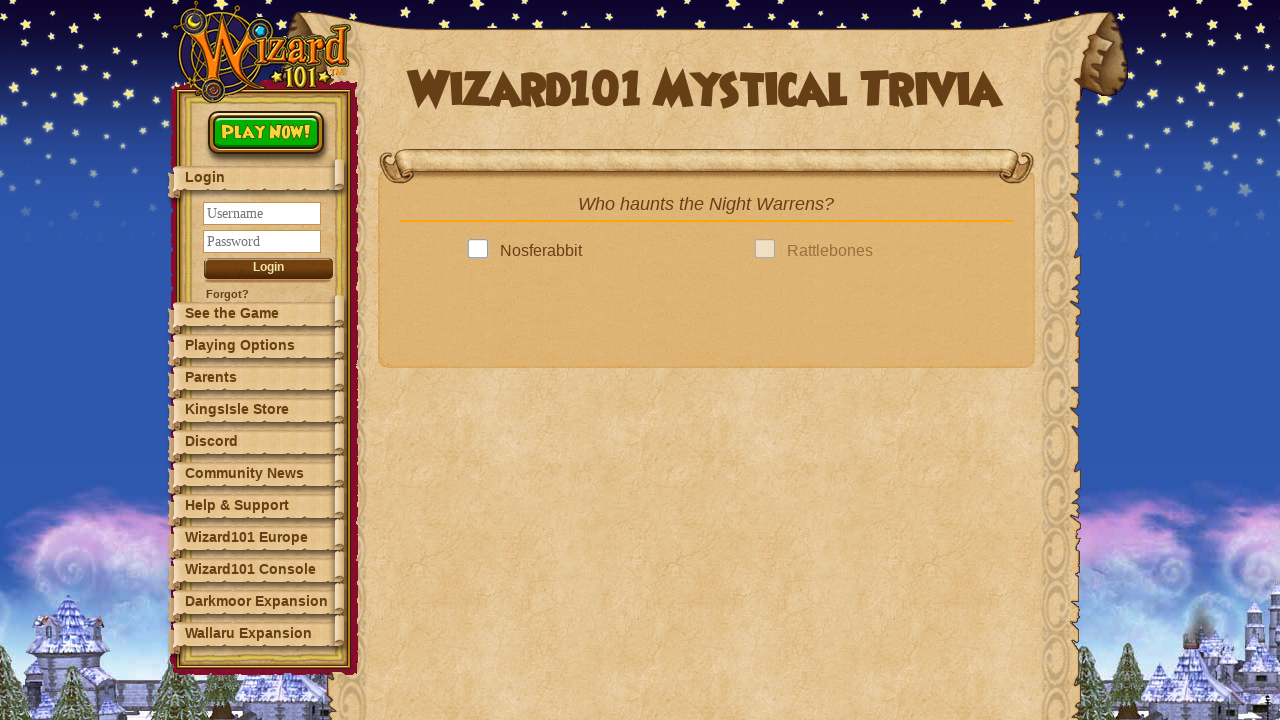

Located answer in dictionary: Nosferabbit
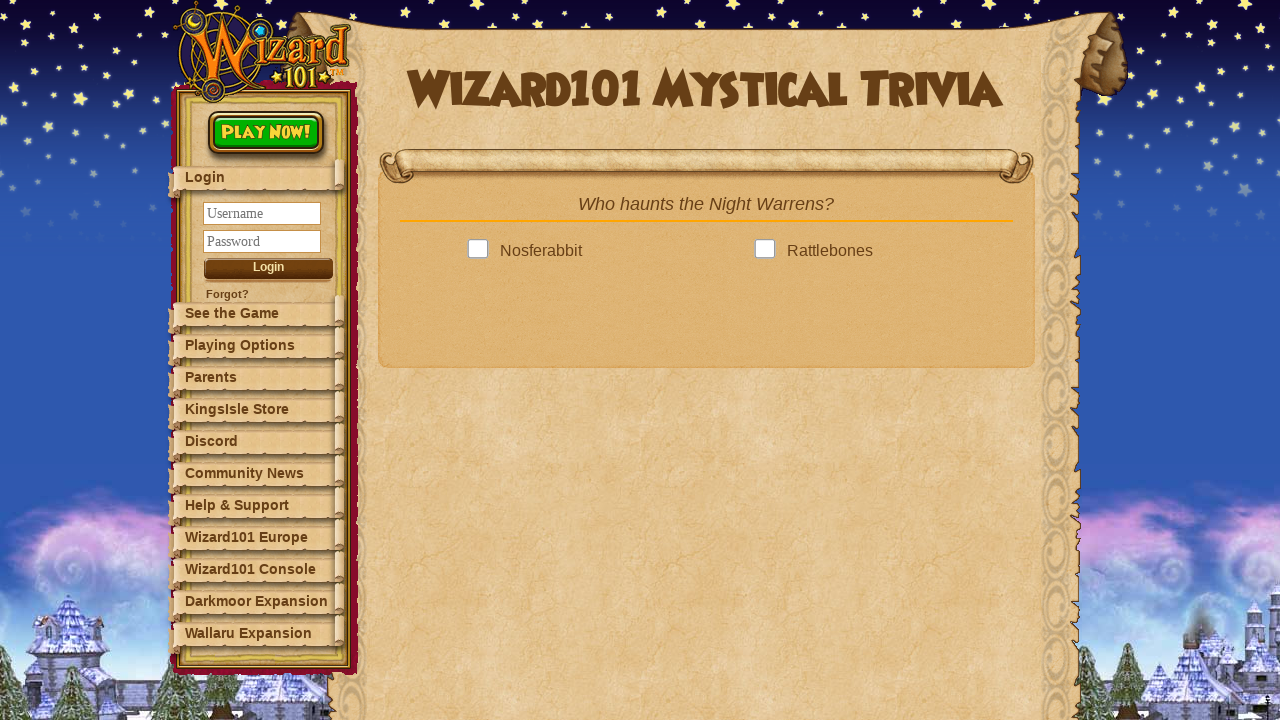

Retrieved all answer options (4 options found)
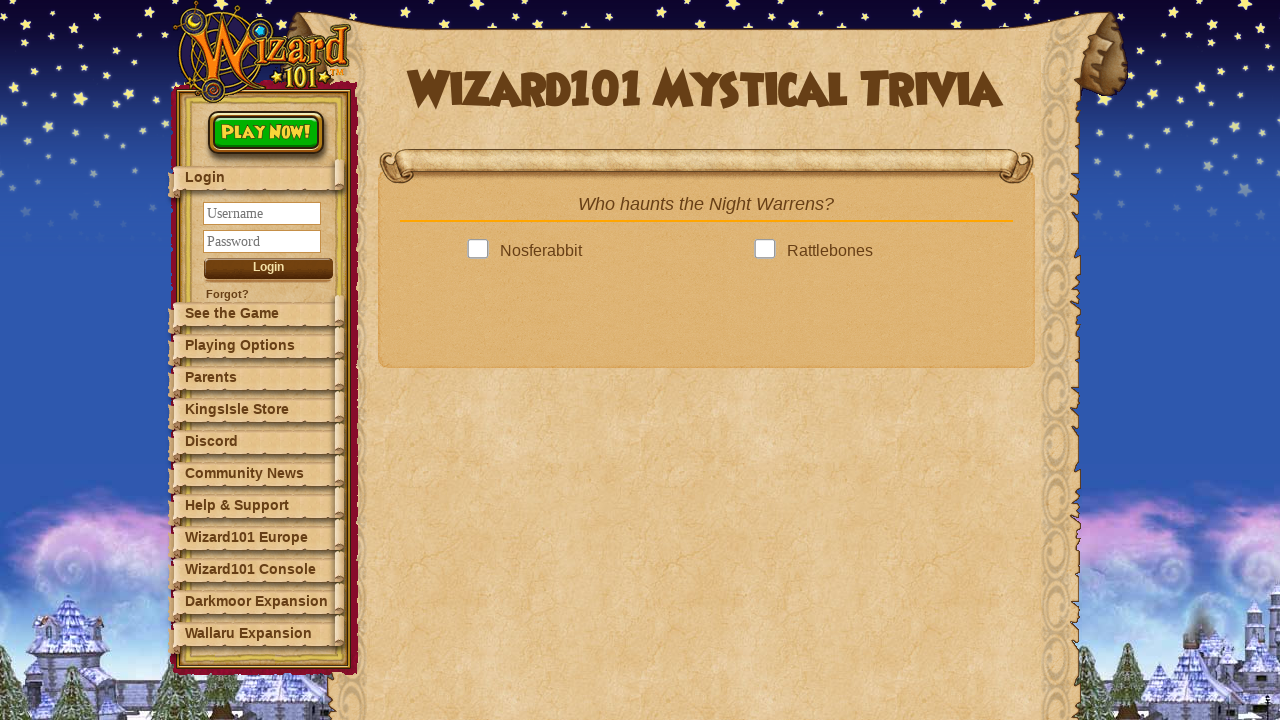

Next question button is ready to click
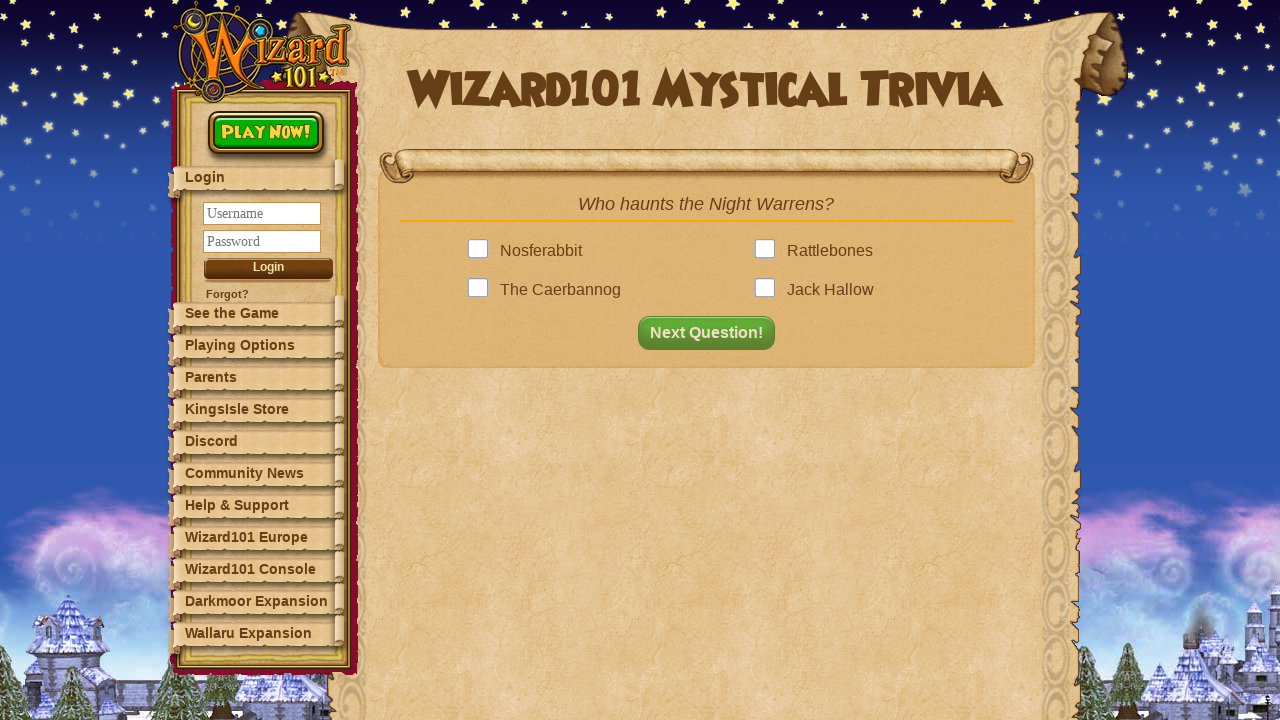

Clicked answer: Nosferabbit at (482, 251) on .answer >> nth=0 >> .answerBox
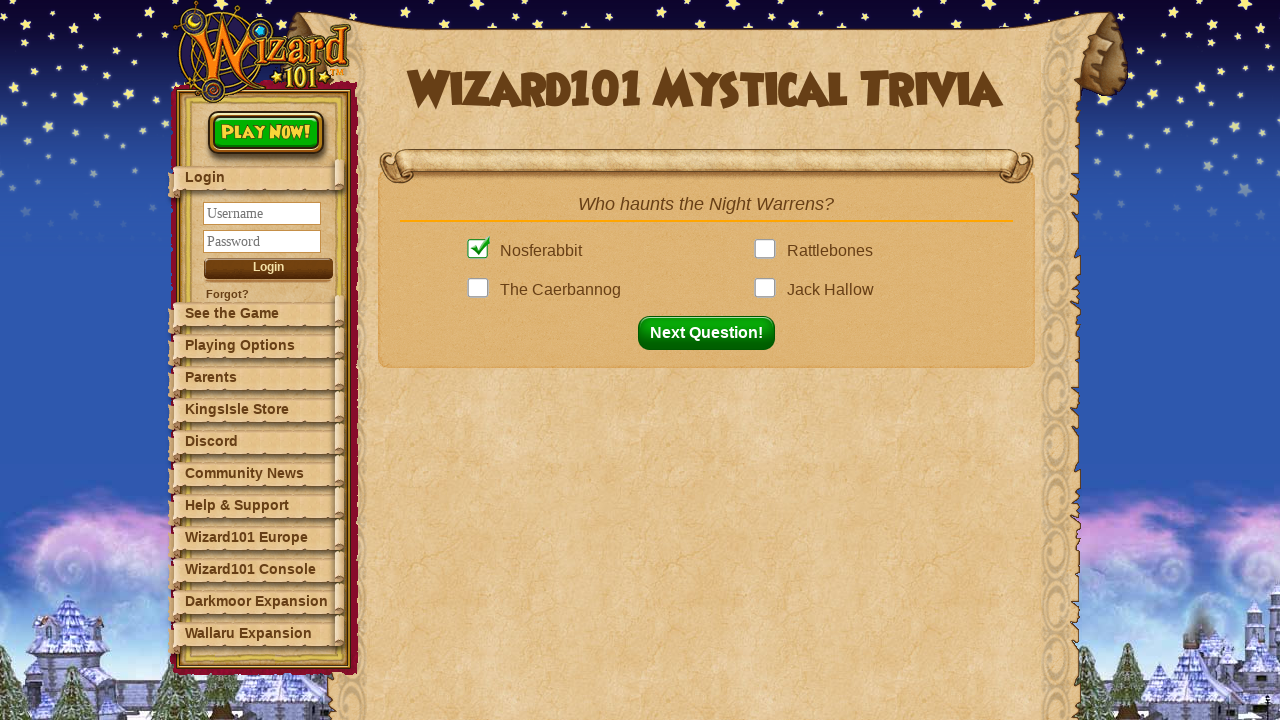

Clicked next question button to proceed to question 11 at (712, 333) on button#nextQuestion
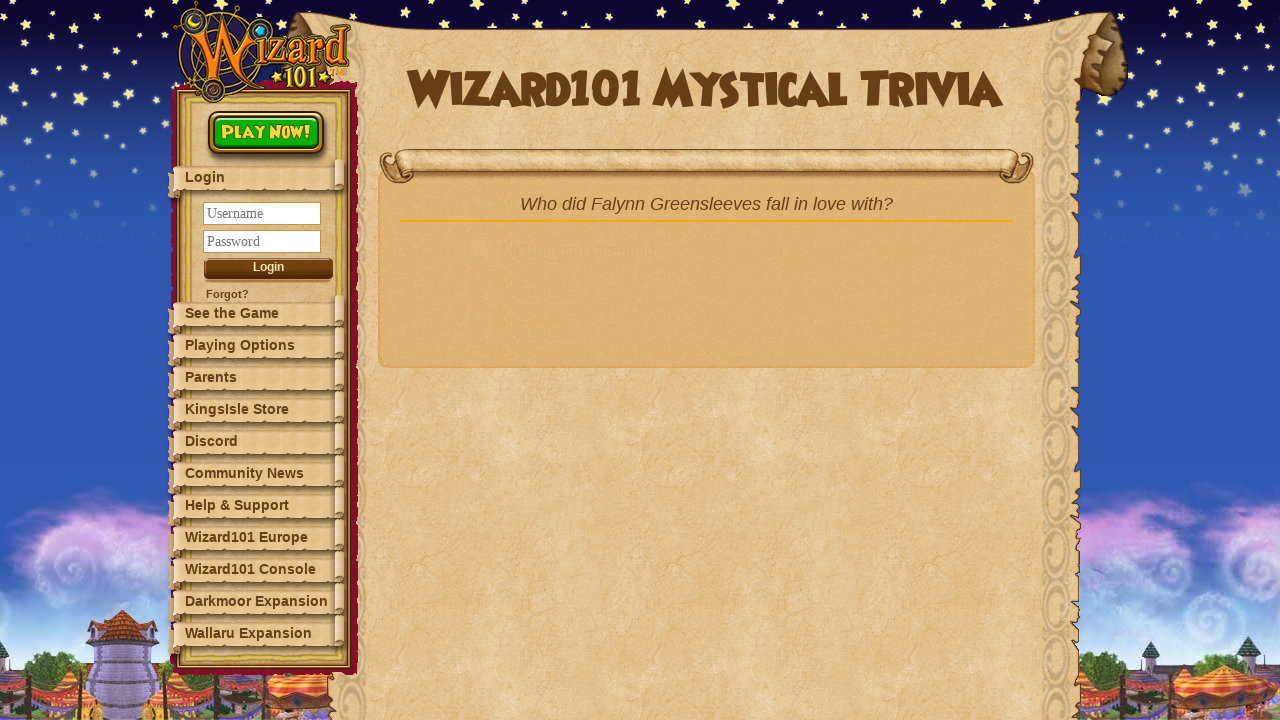

Question 11: Waited for quiz question to load
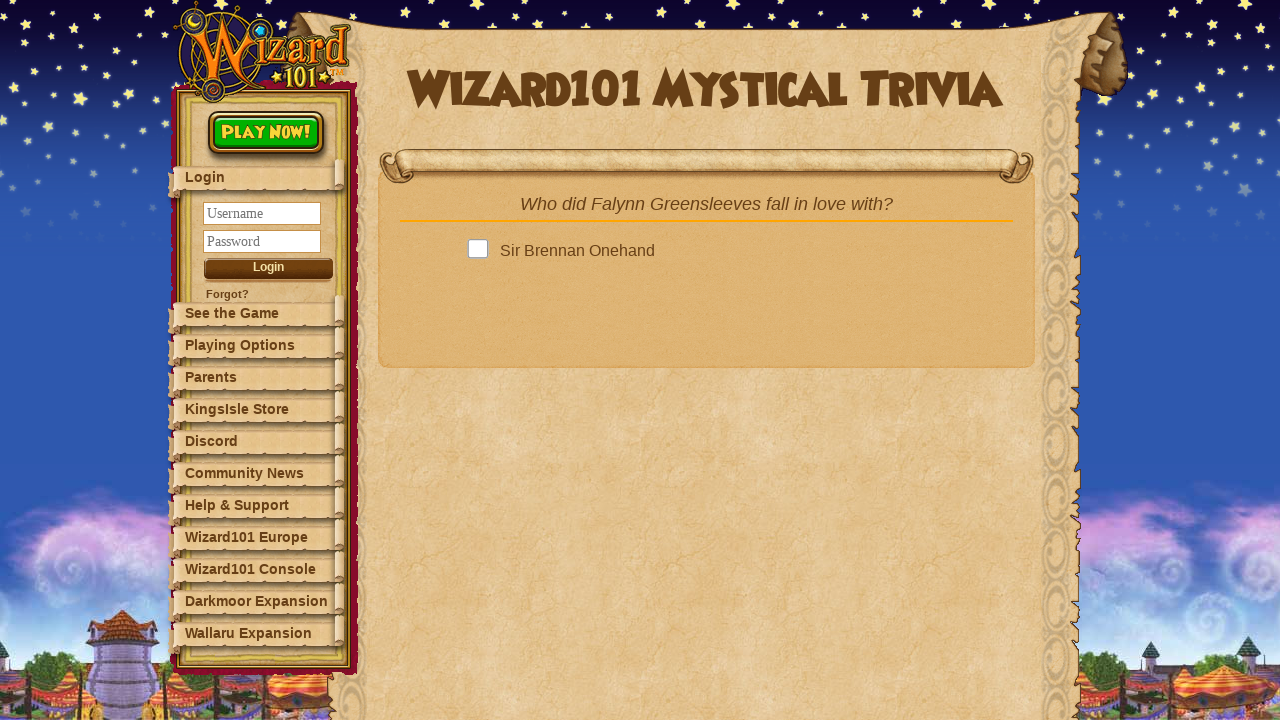

Retrieved question text: Who did Falynn Greensleeves fall in love with?
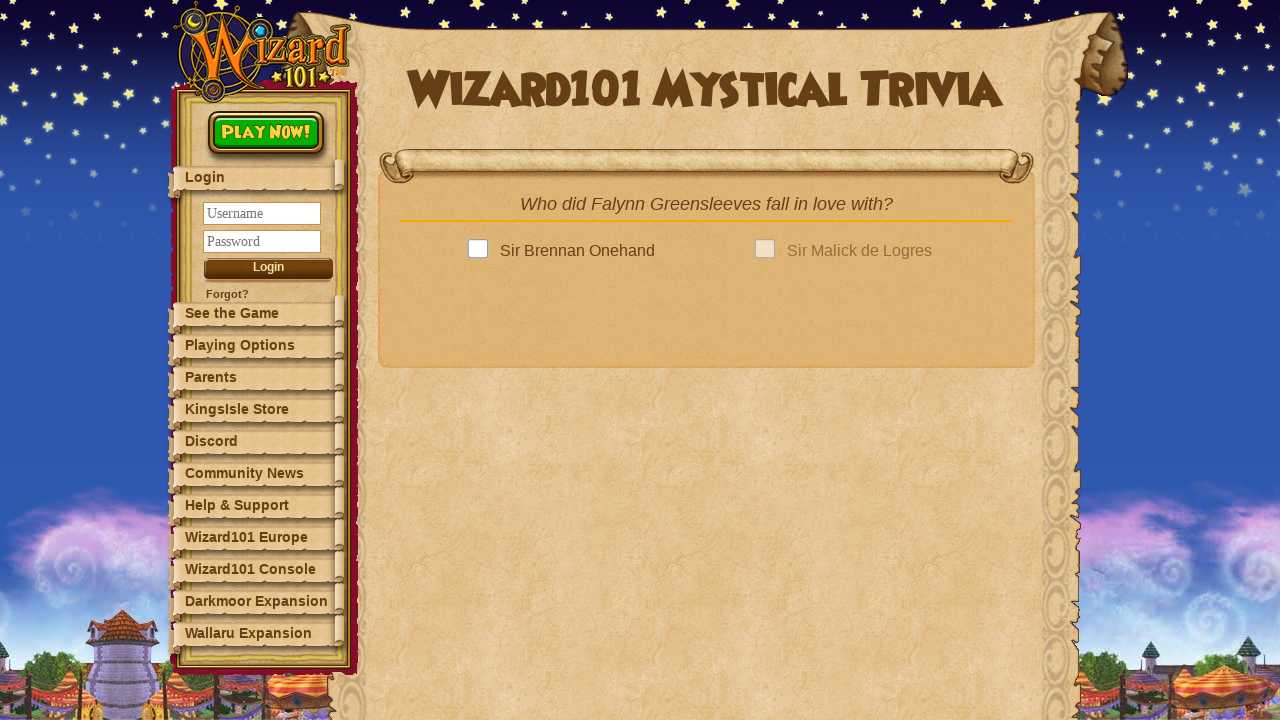

Located answer in dictionary: Sir Malick de Logres
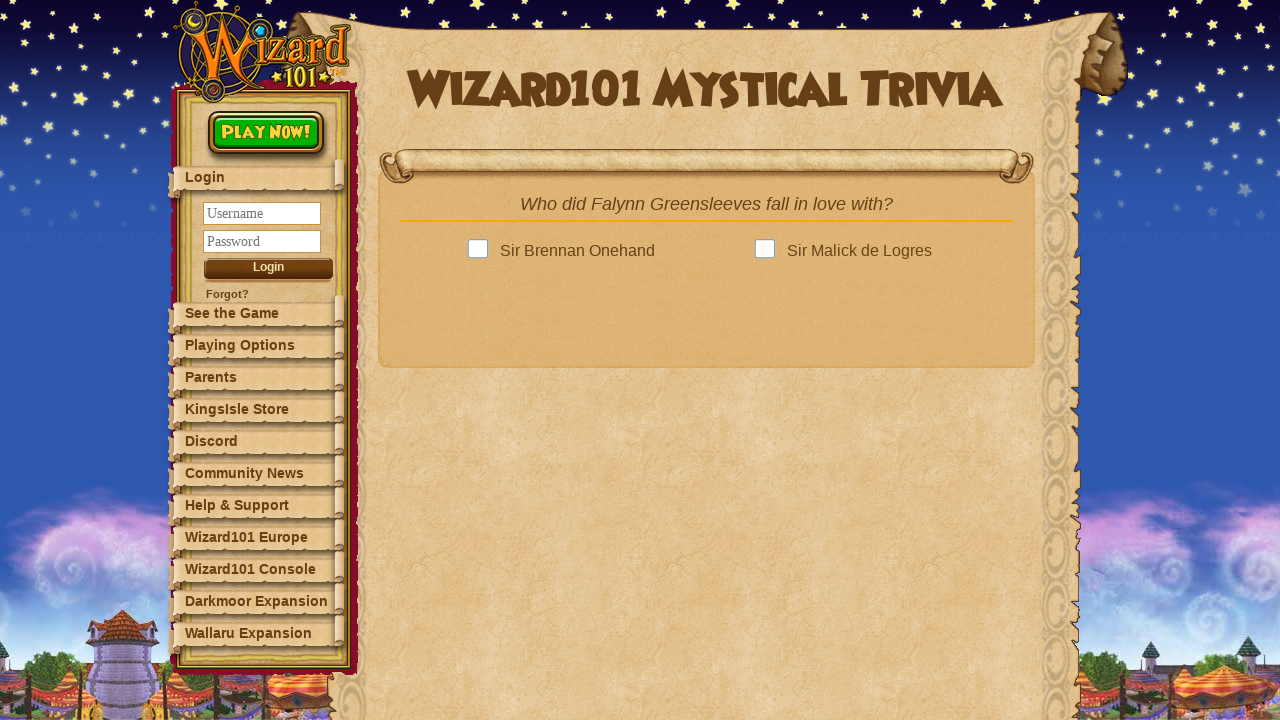

Retrieved all answer options (4 options found)
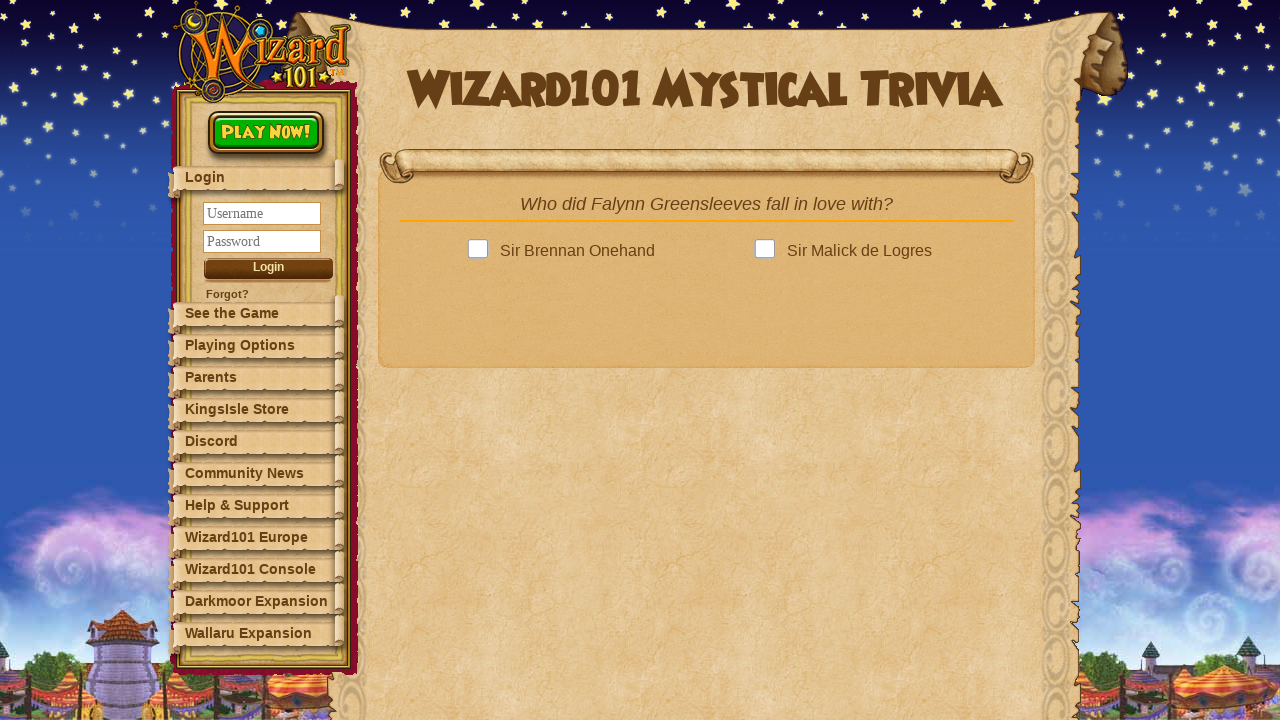

Next question button is ready to click
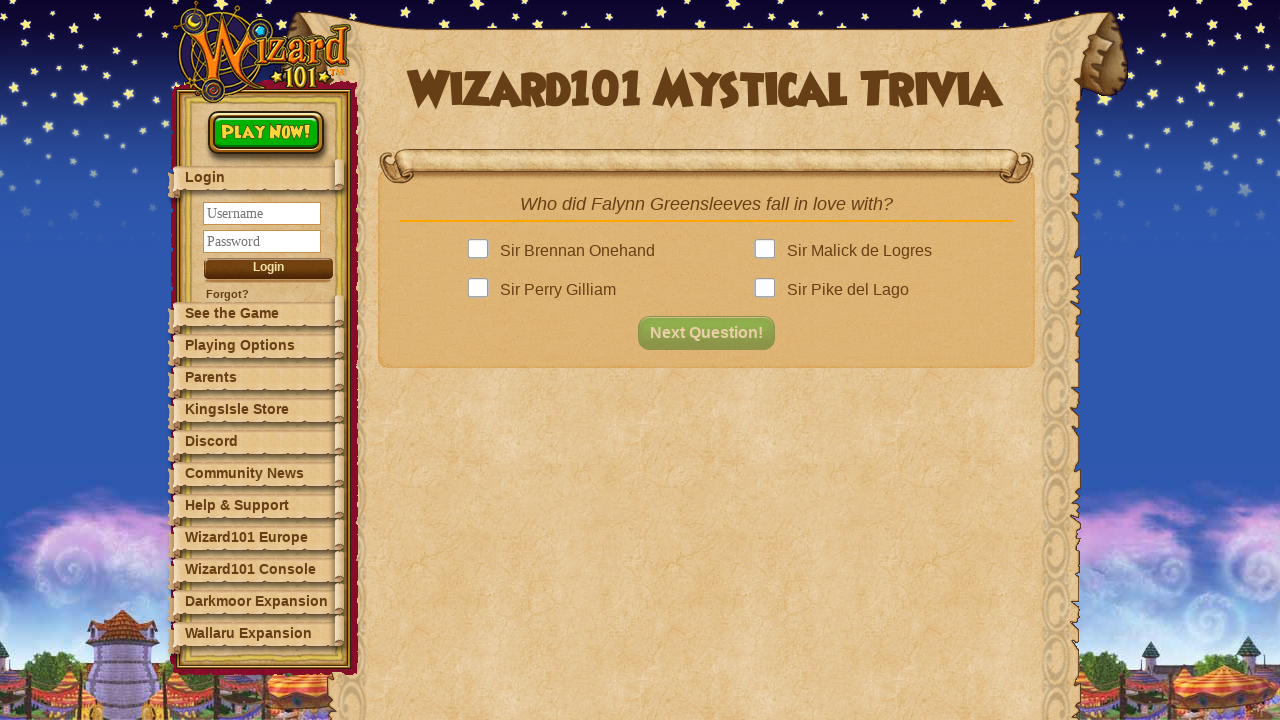

Clicked answer: Sir Malick de Logres at (769, 251) on .answer >> nth=1 >> .answerBox
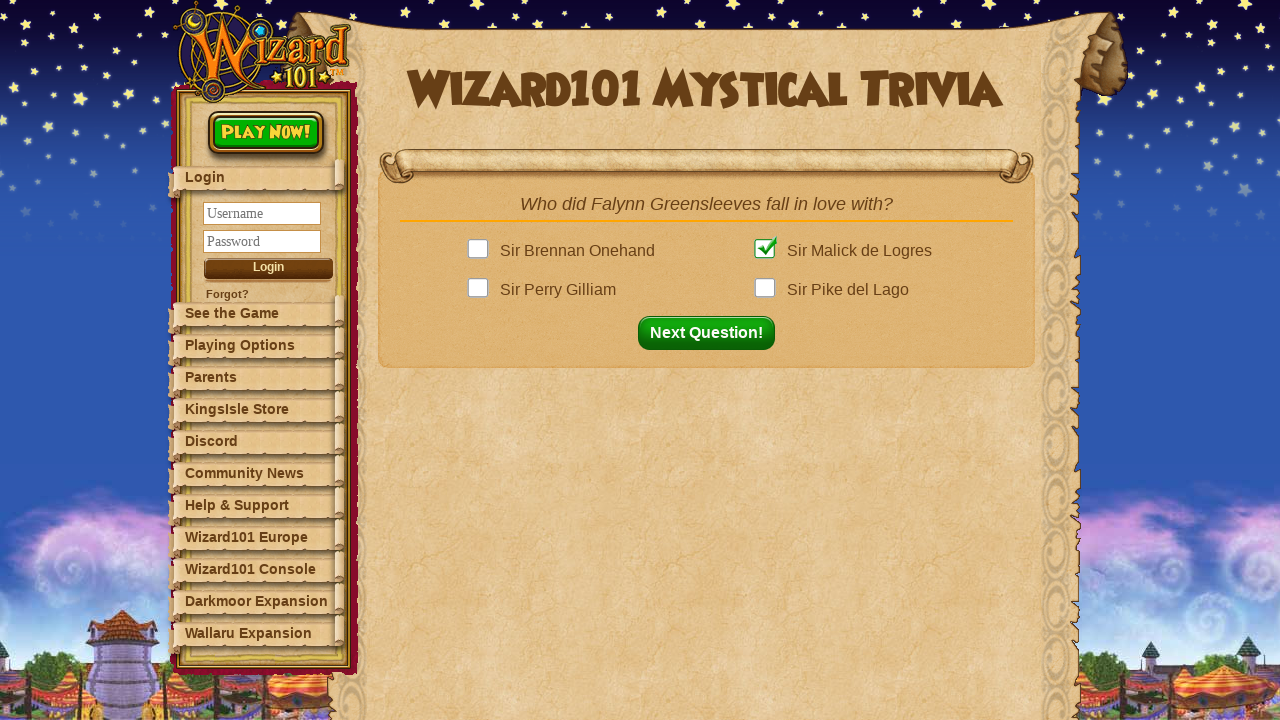

Clicked next question button to proceed to question 12 at (712, 333) on button#nextQuestion
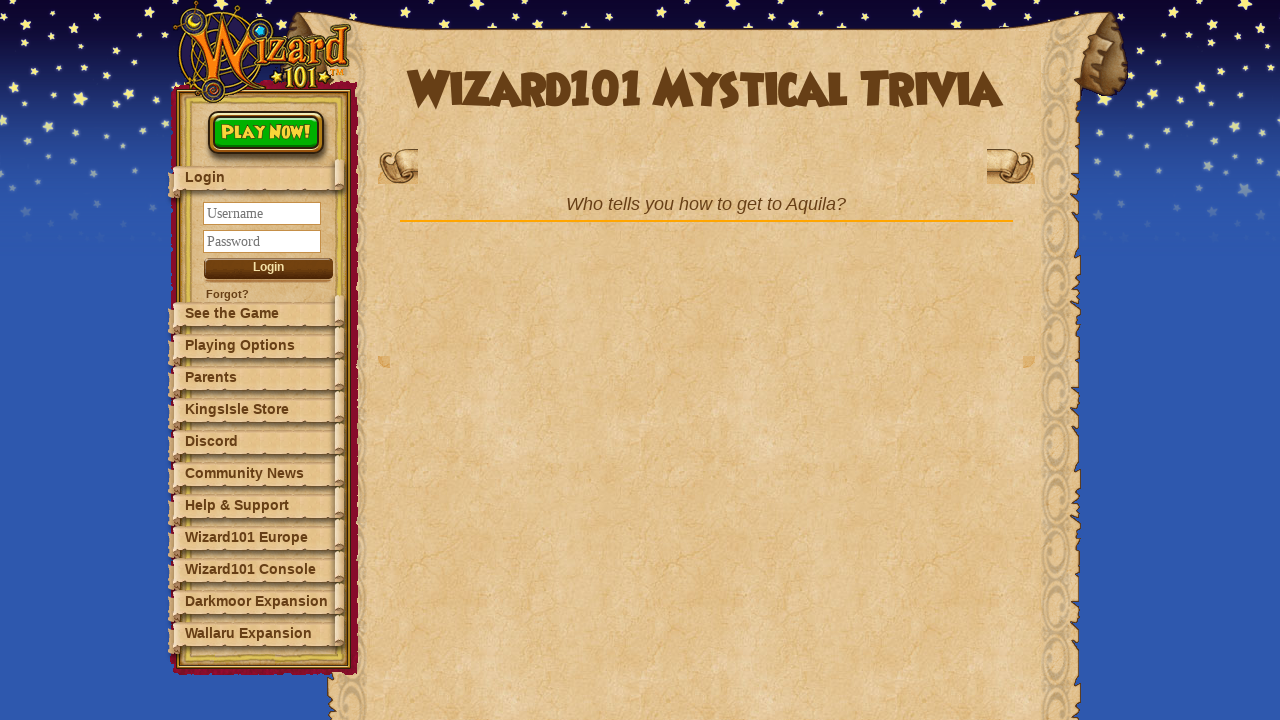

Question 12: Waited for quiz question to load
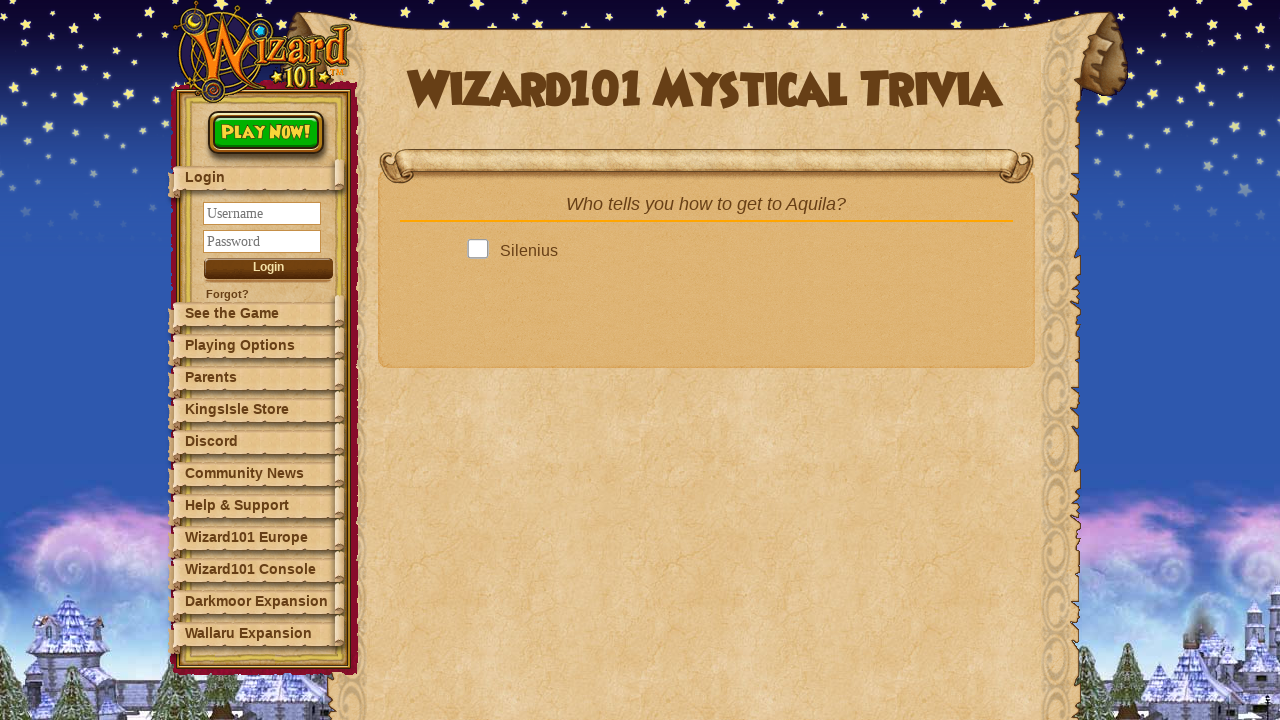

Retrieved question text: Who tells you how to get to Aquila?
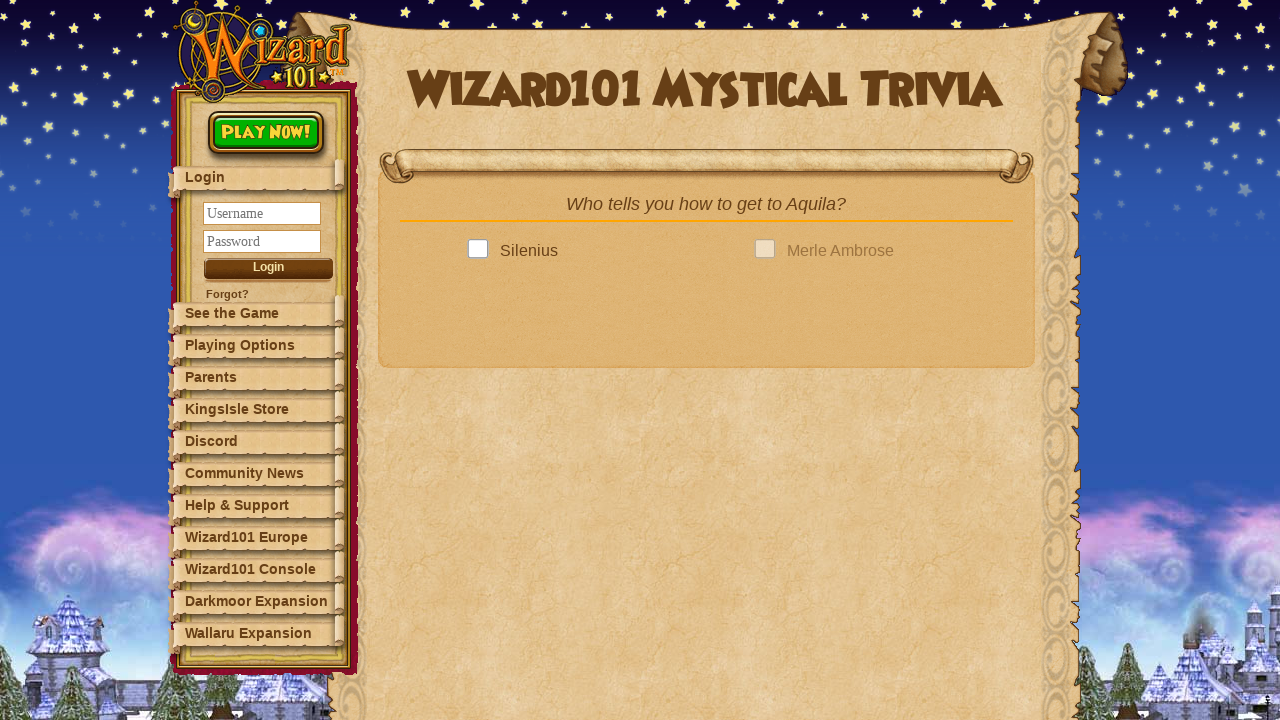

Located answer in dictionary: Harold Argleston
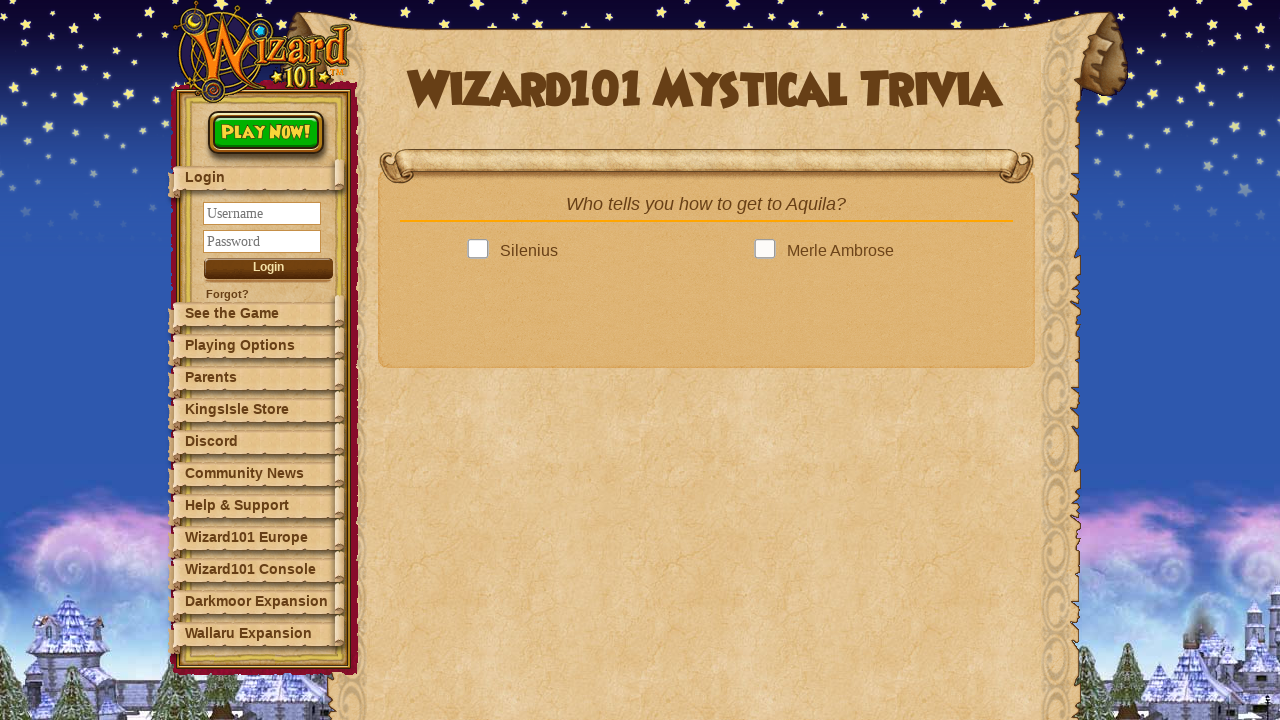

Retrieved all answer options (4 options found)
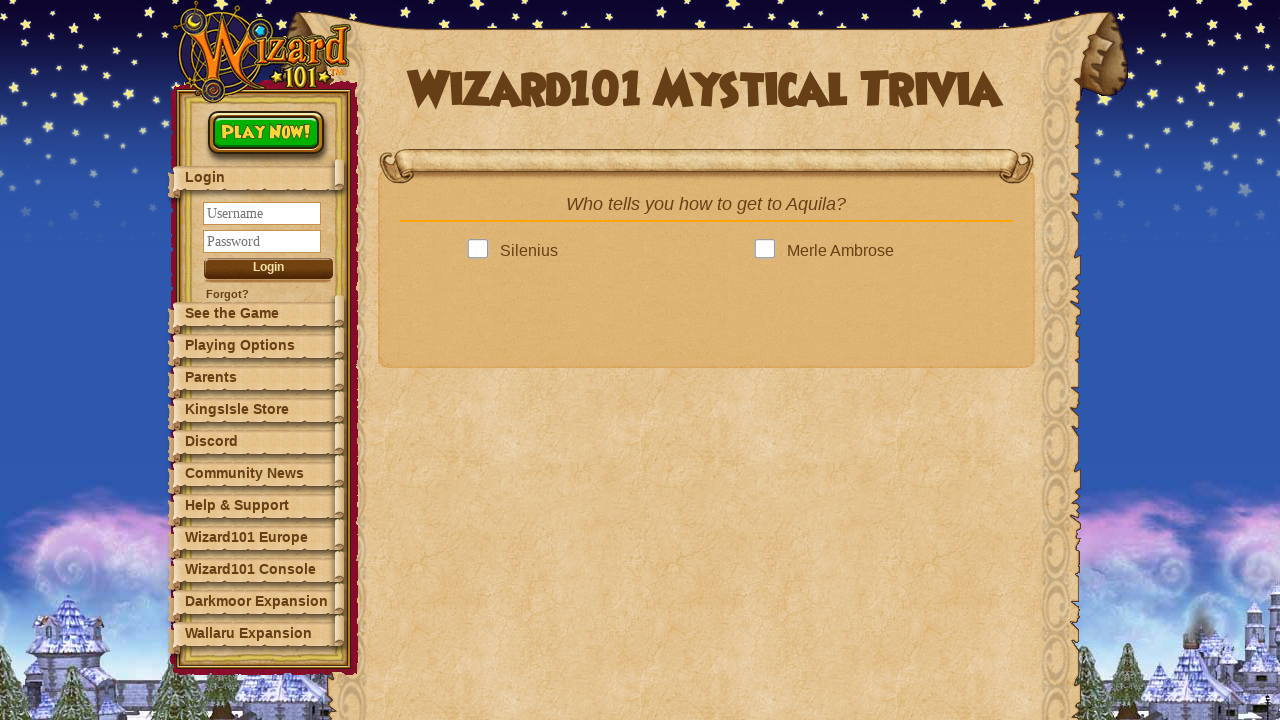

Next question button is ready to click
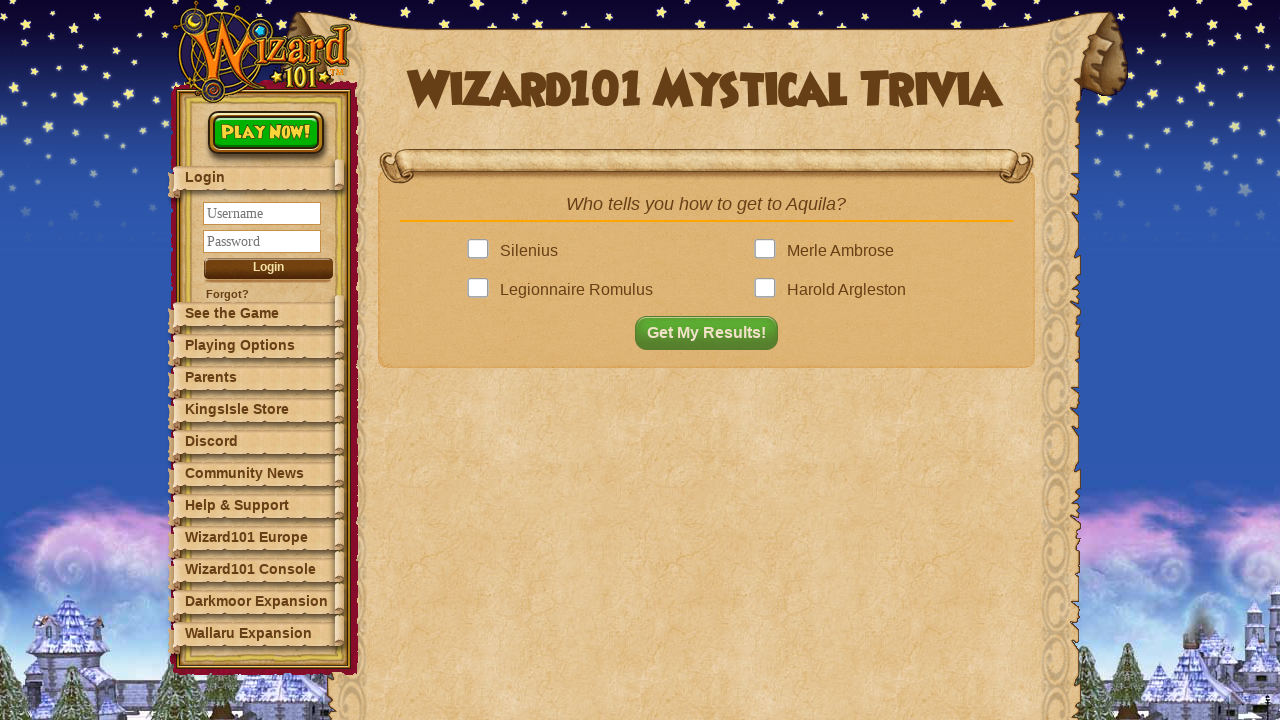

Clicked answer: Harold Argleston at (769, 290) on .answer >> nth=3 >> .answerBox
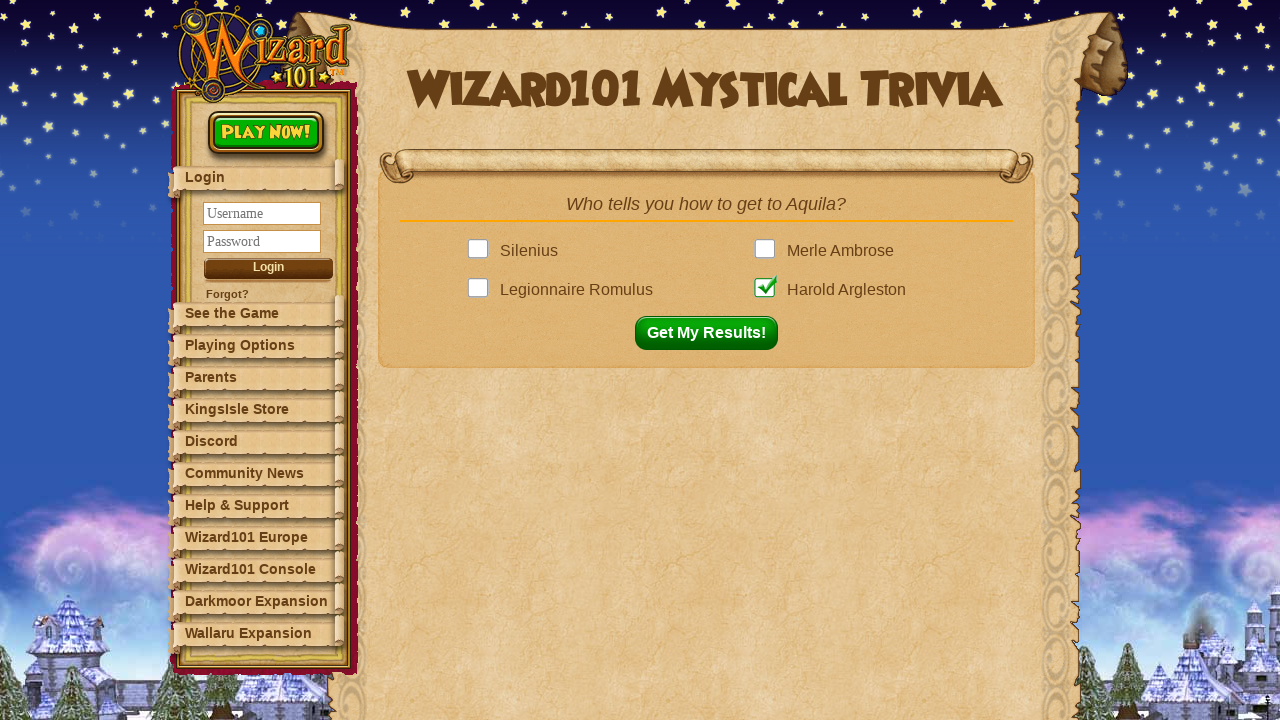

Clicked next question button to proceed to question 13 at (712, 333) on button#nextQuestion
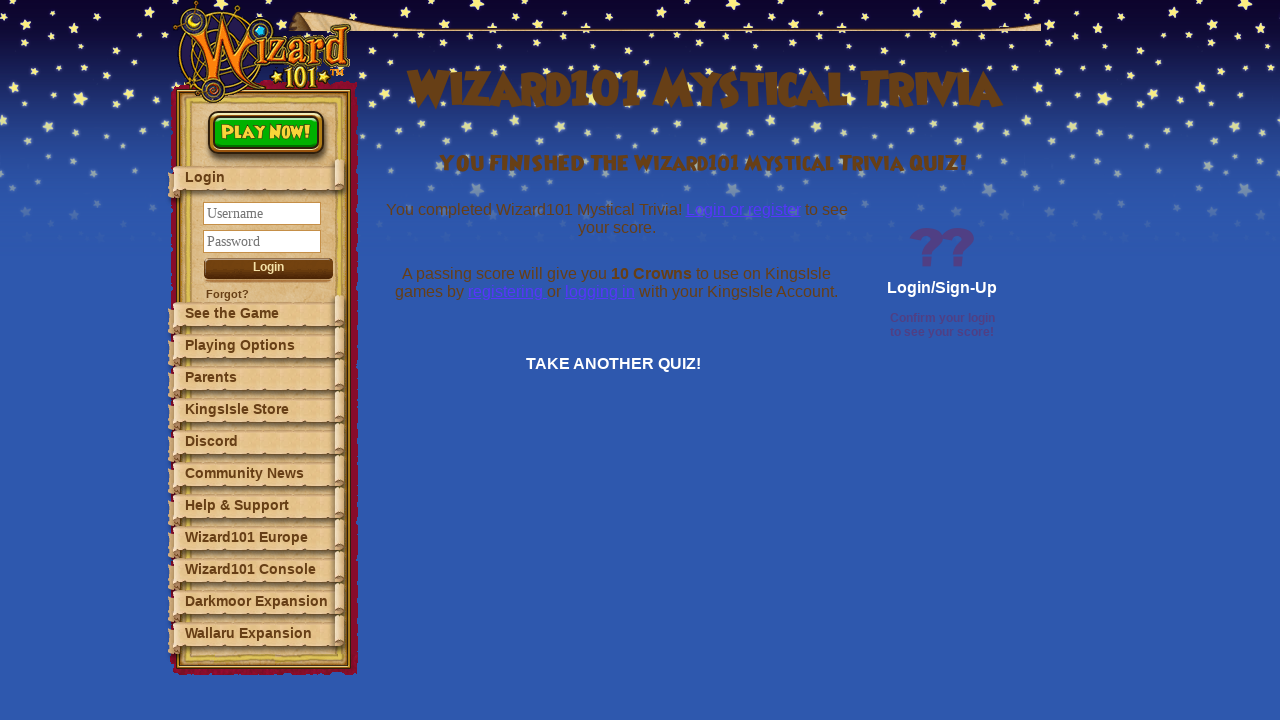

Clicked final button to complete the Mystical trivia quiz at (948, 288) on .kiaccountsbuttonblue
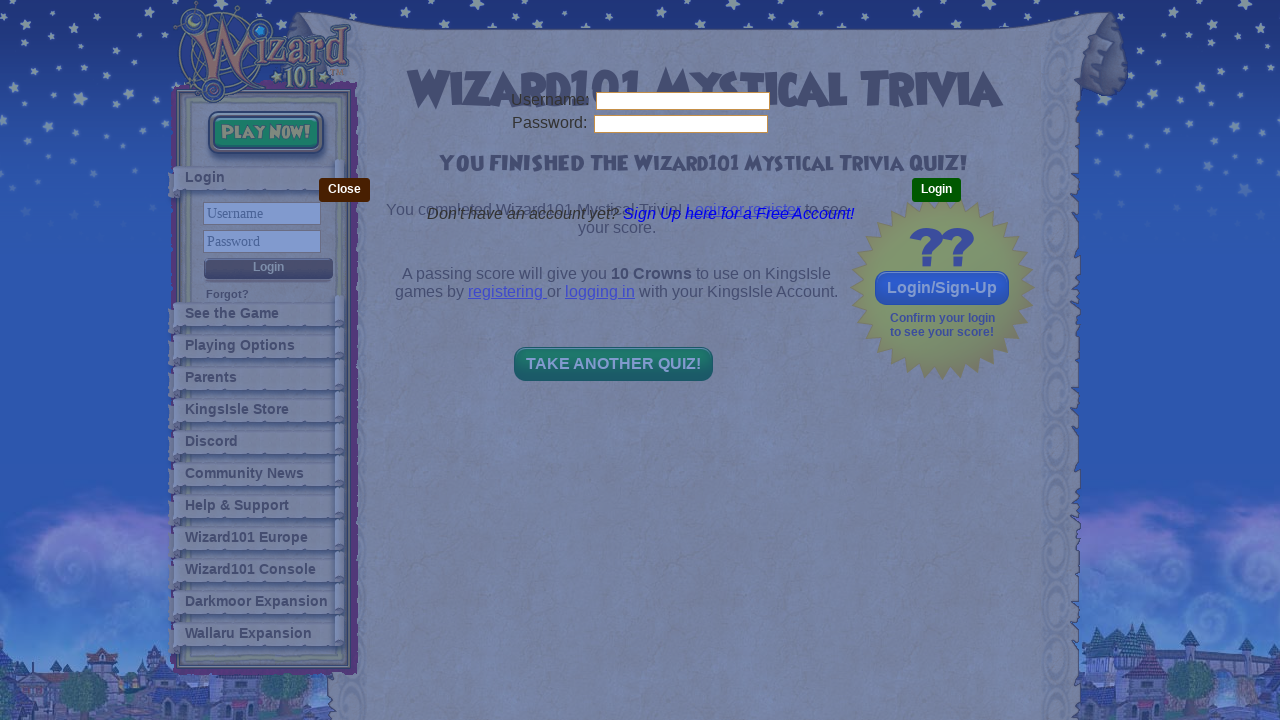

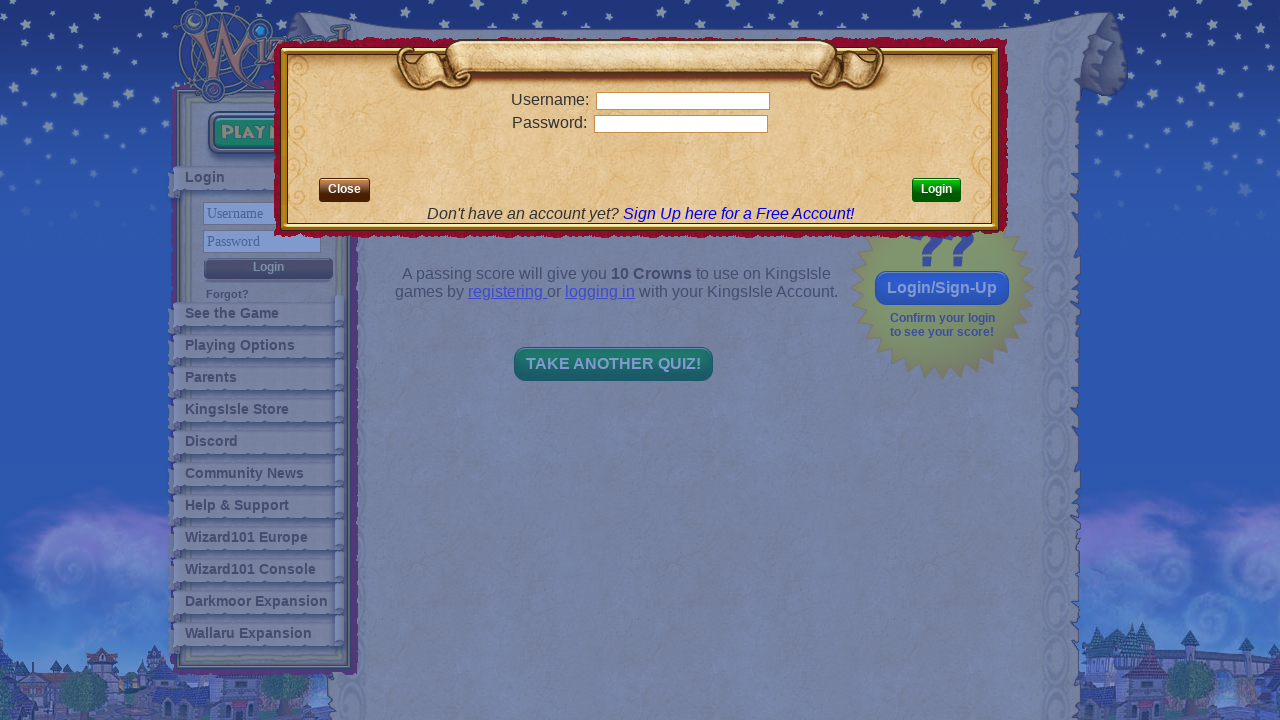